Tests a large form by filling all input fields with text and submitting, then verifying a success alert appears

Starting URL: https://suninjuly.github.io/huge_form.html

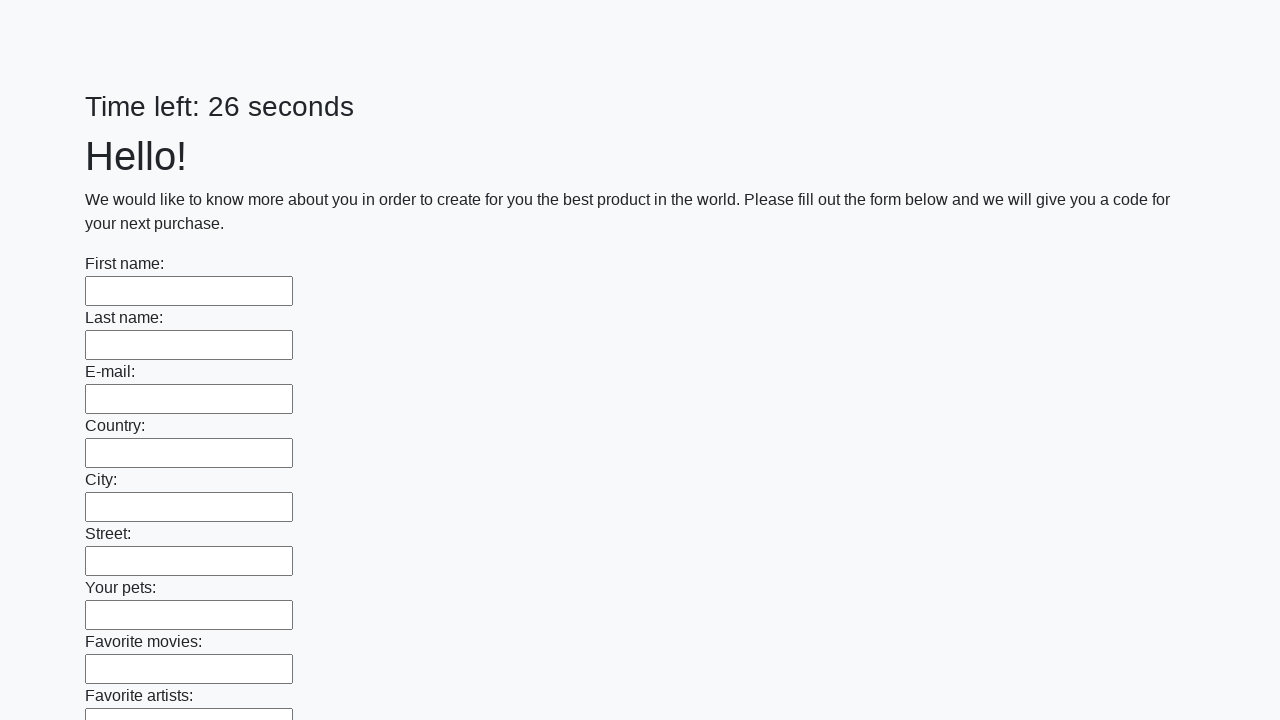

Navigated to huge form page
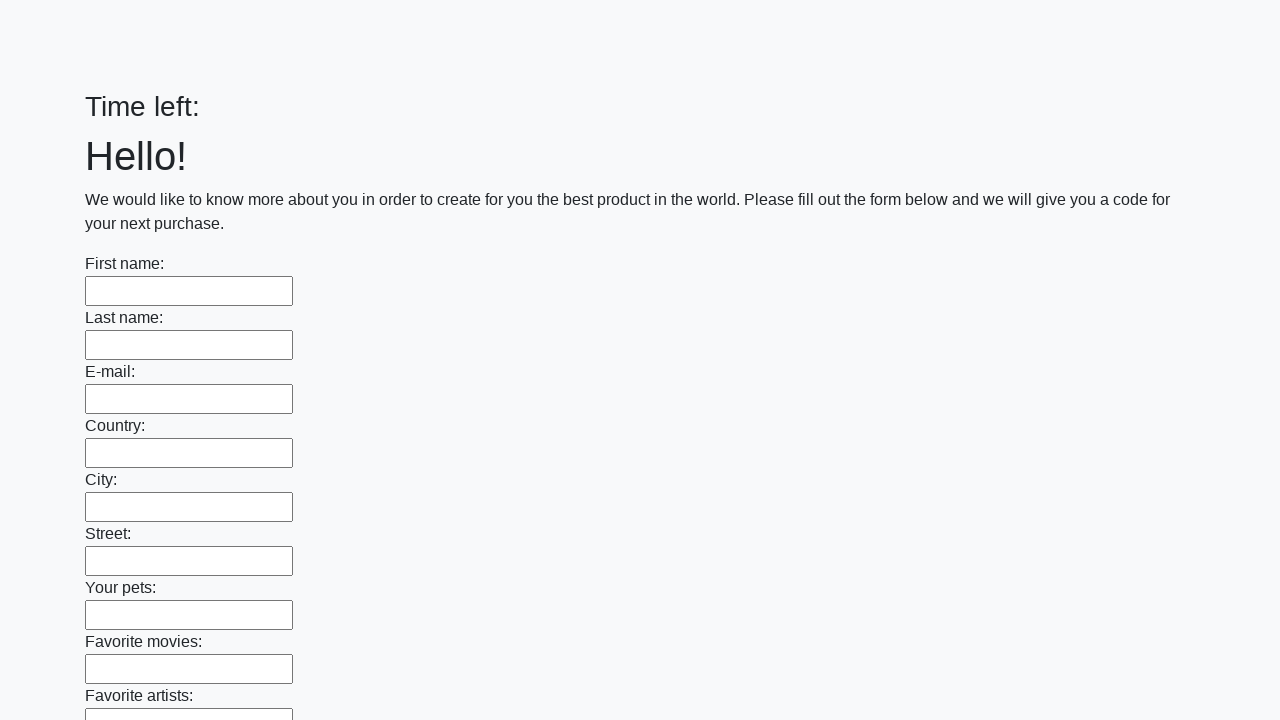

Located 100 input fields on the form
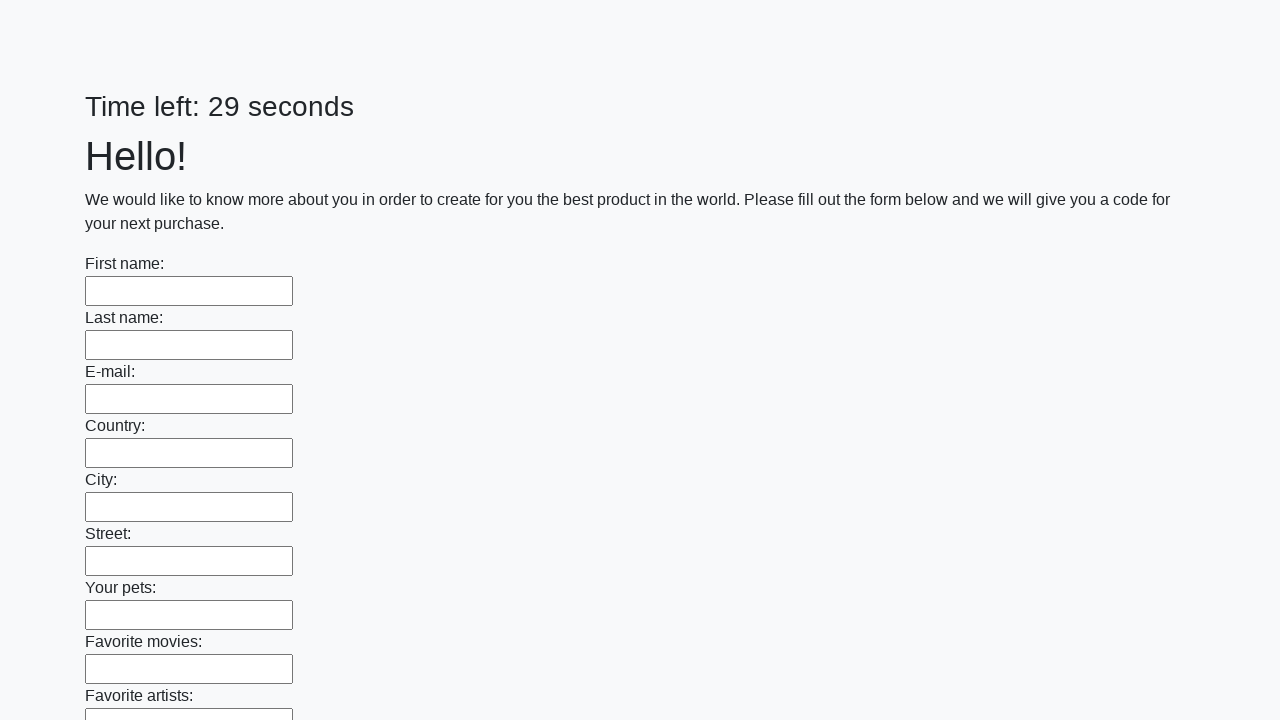

Filled an input field with 'Мой ответ' on input >> nth=0
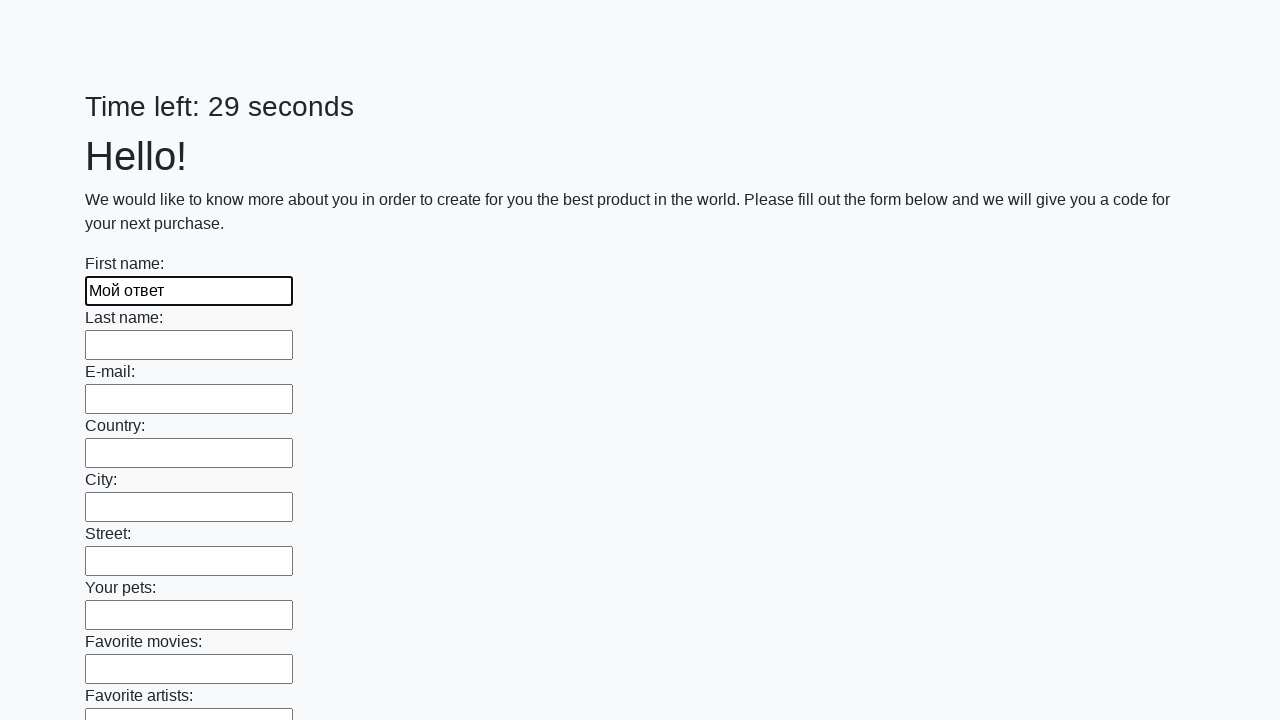

Filled an input field with 'Мой ответ' on input >> nth=1
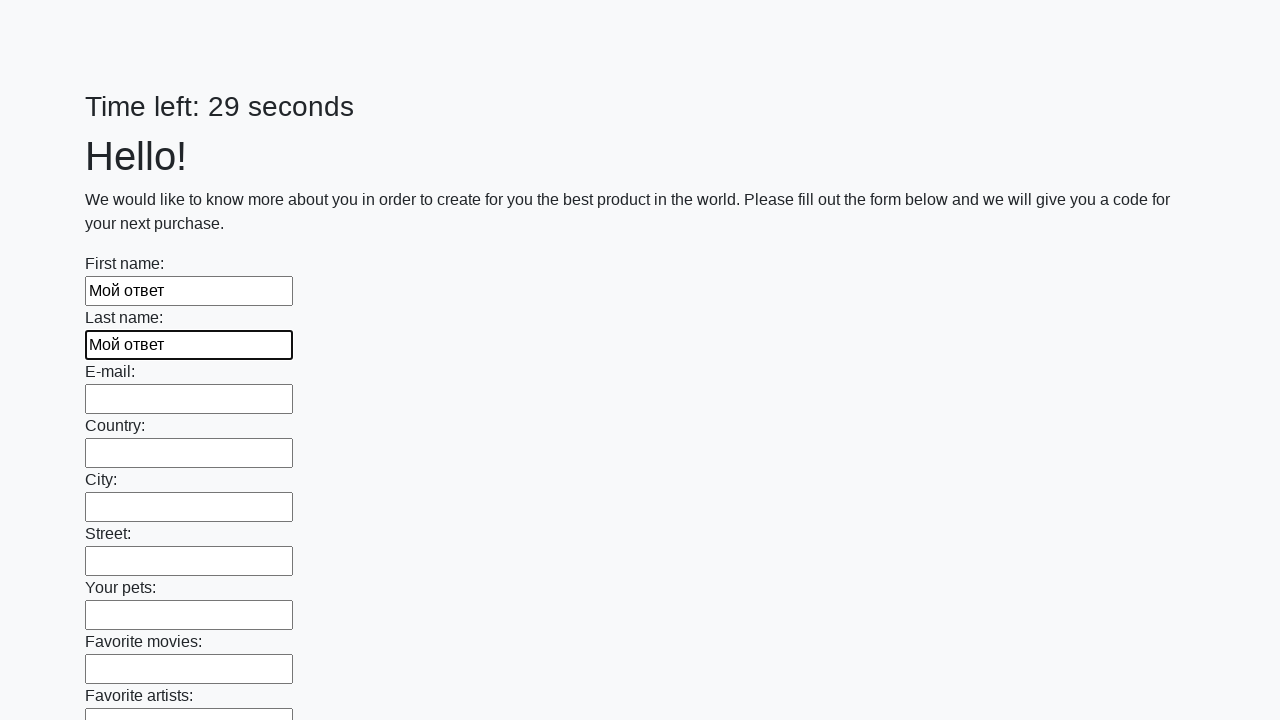

Filled an input field with 'Мой ответ' on input >> nth=2
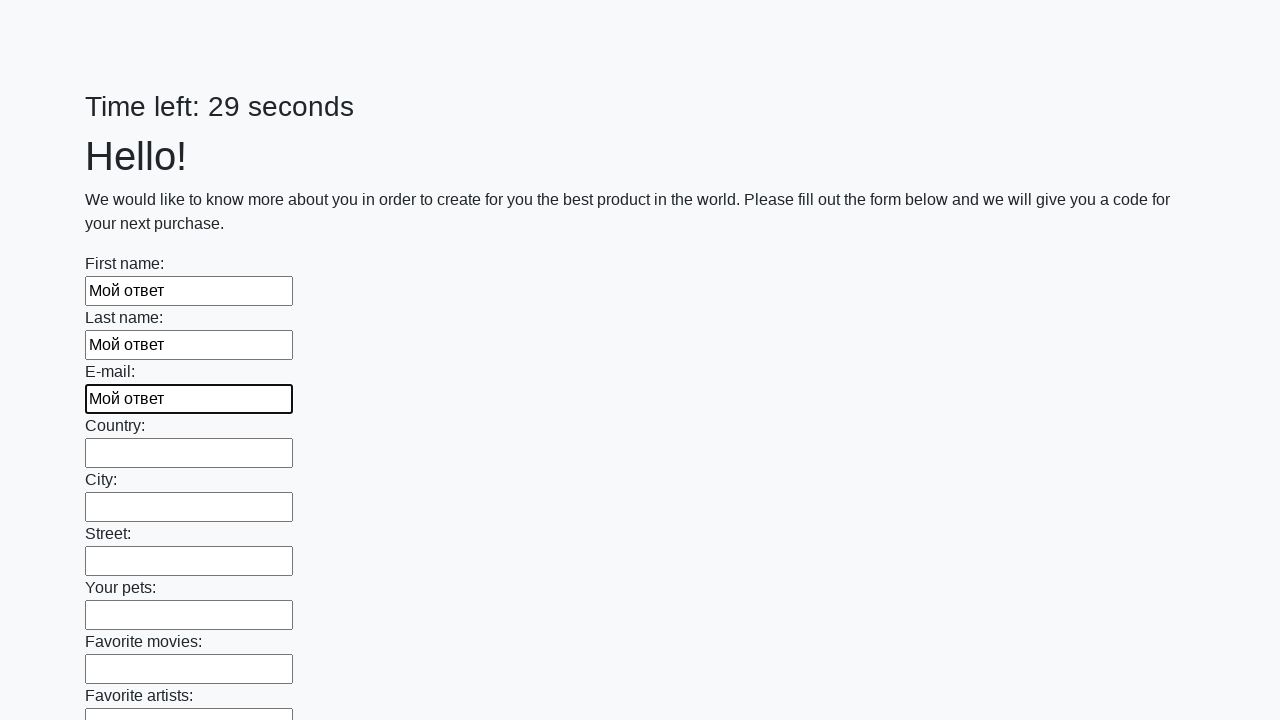

Filled an input field with 'Мой ответ' on input >> nth=3
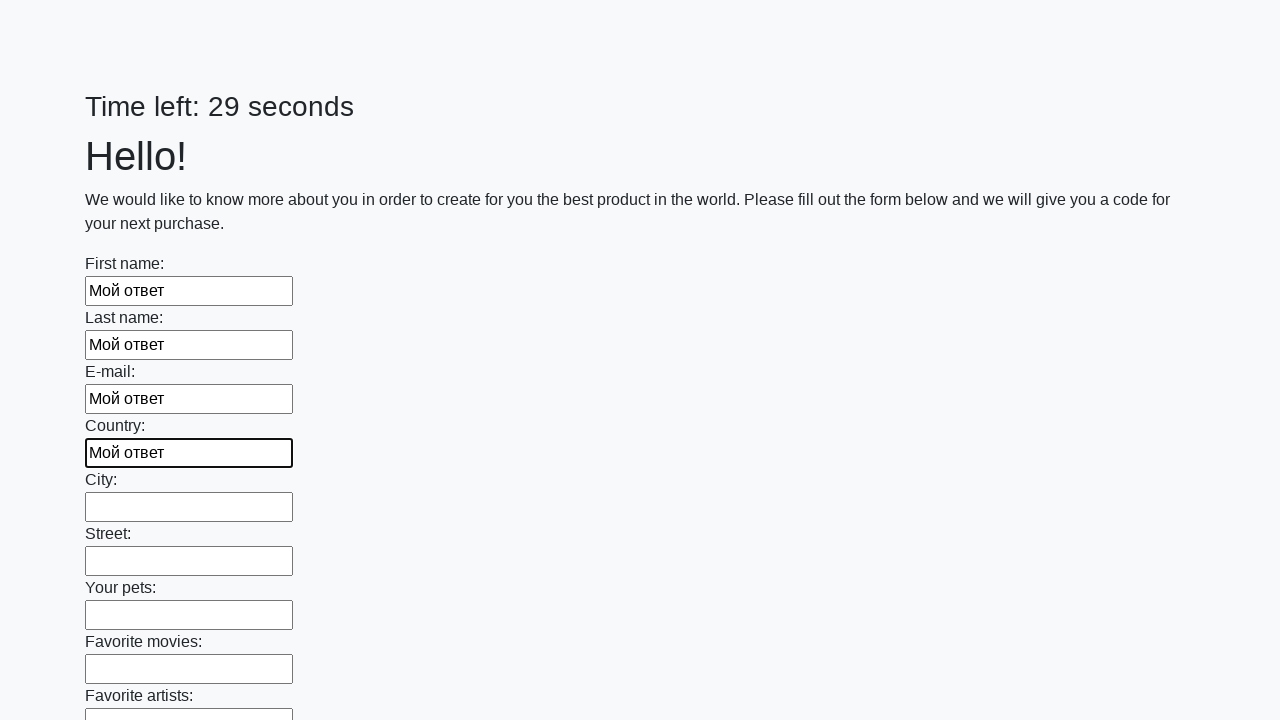

Filled an input field with 'Мой ответ' on input >> nth=4
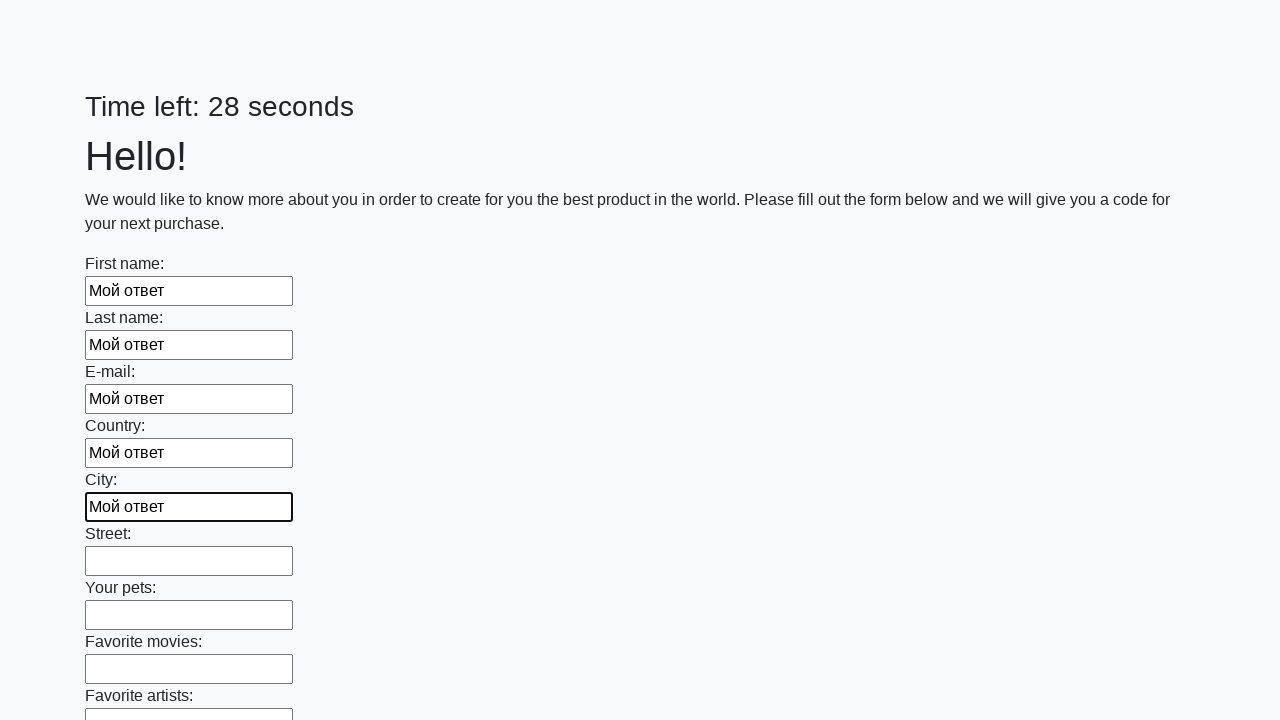

Filled an input field with 'Мой ответ' on input >> nth=5
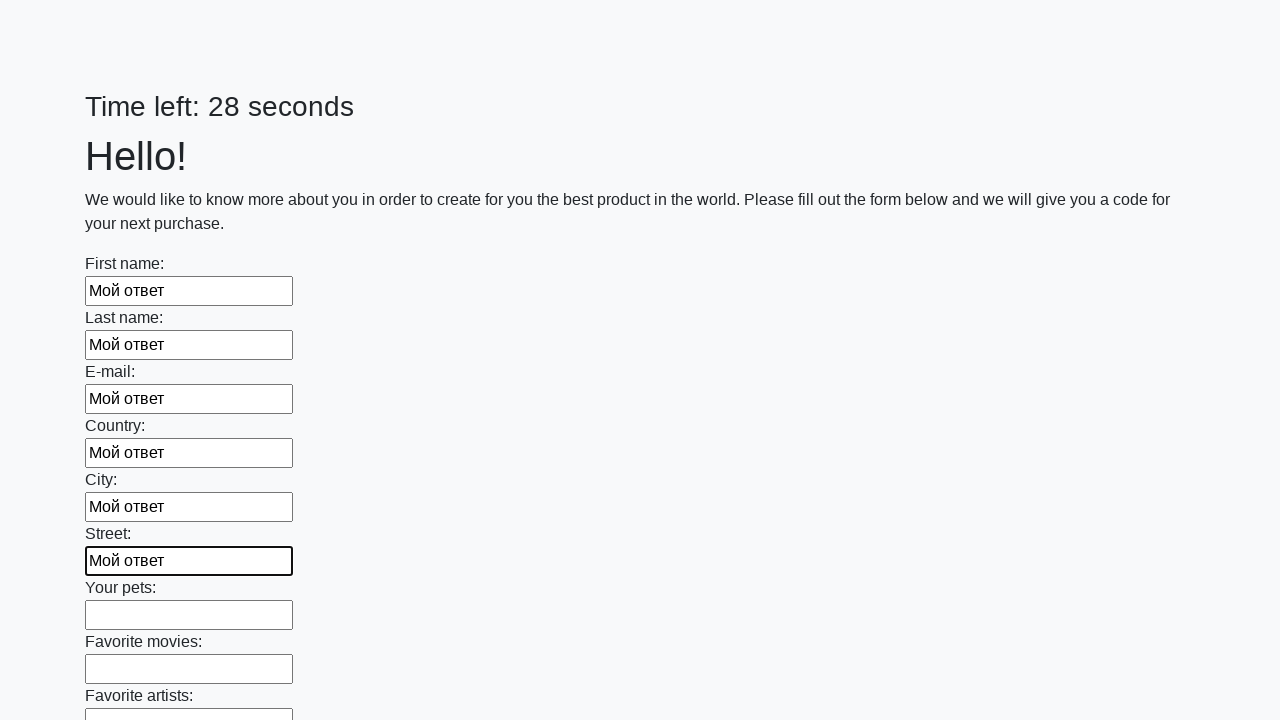

Filled an input field with 'Мой ответ' on input >> nth=6
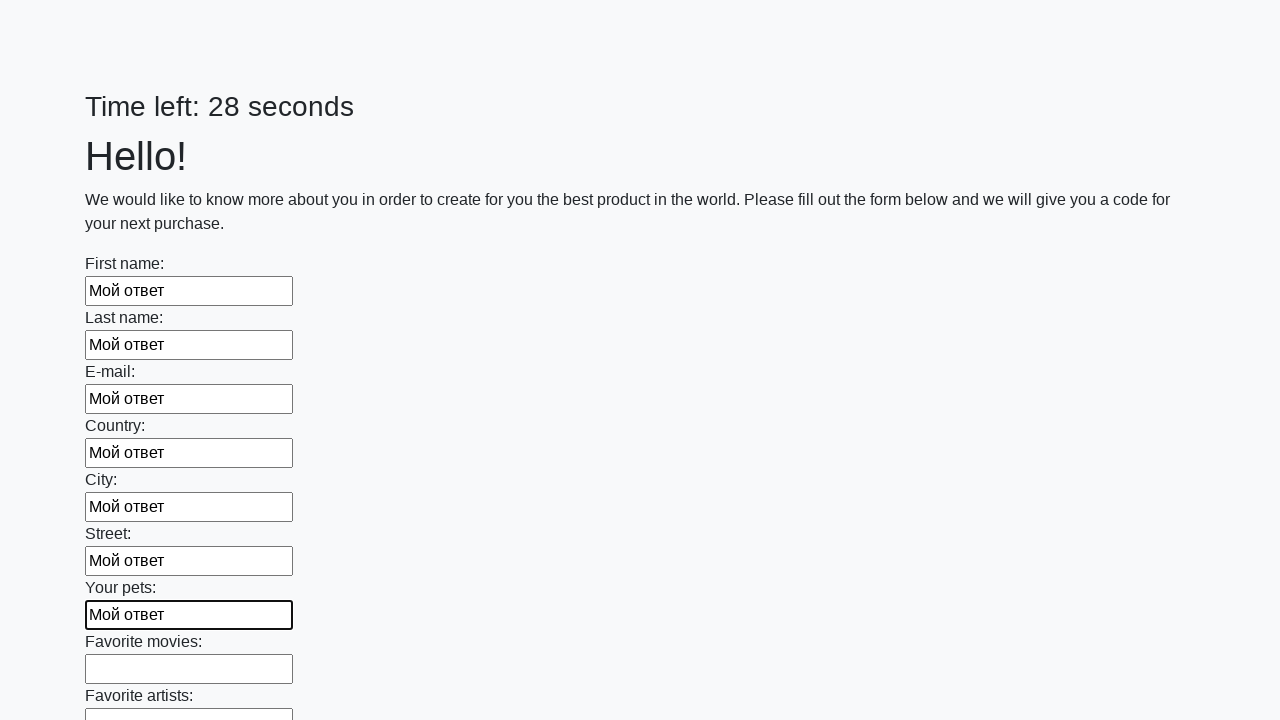

Filled an input field with 'Мой ответ' on input >> nth=7
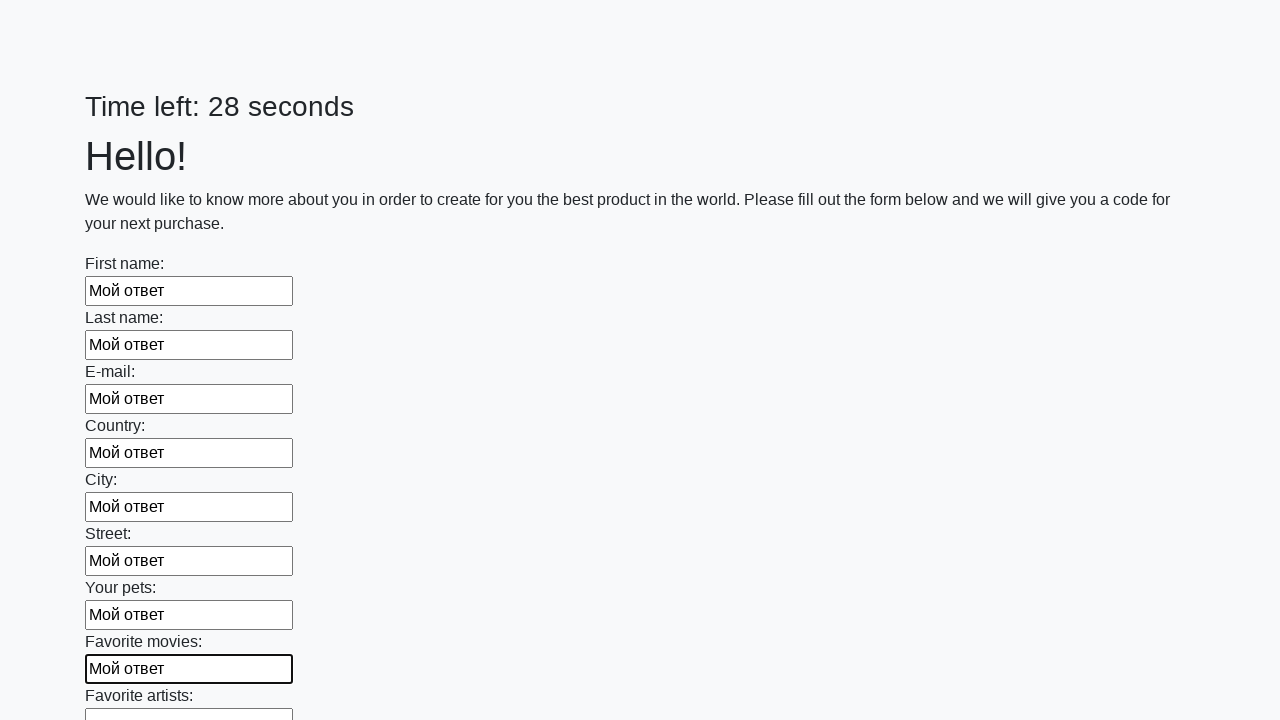

Filled an input field with 'Мой ответ' on input >> nth=8
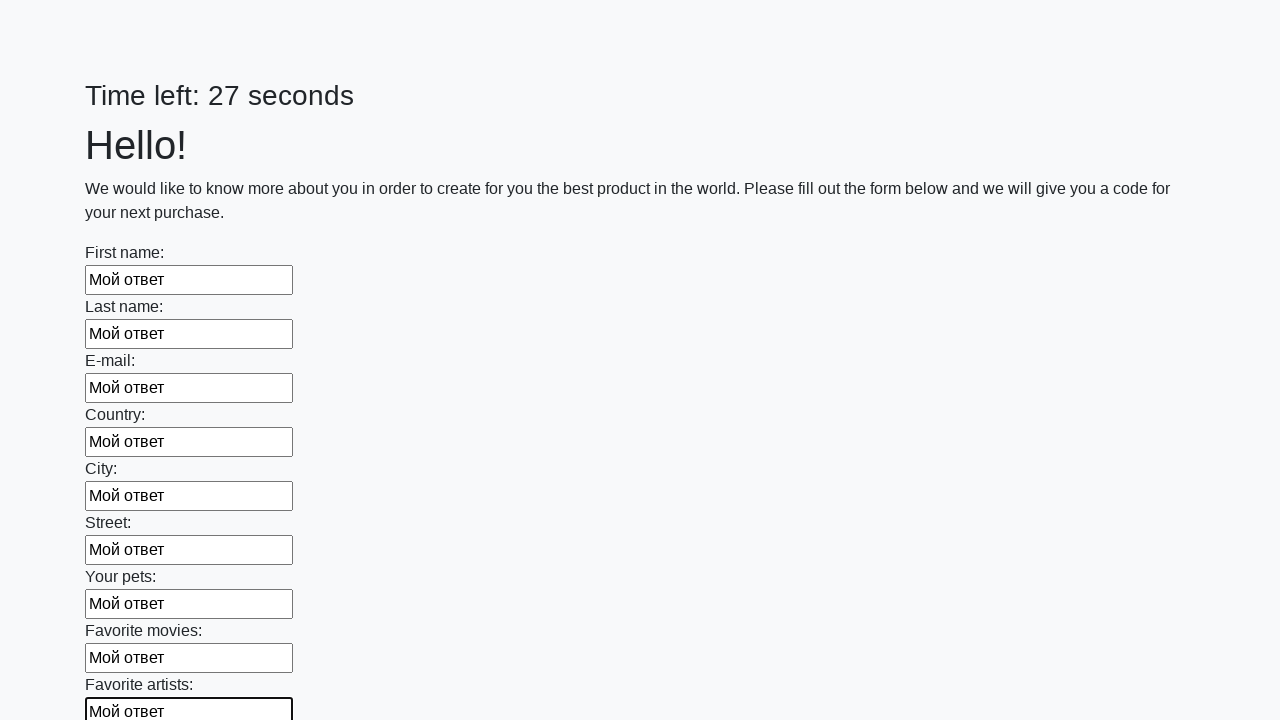

Filled an input field with 'Мой ответ' on input >> nth=9
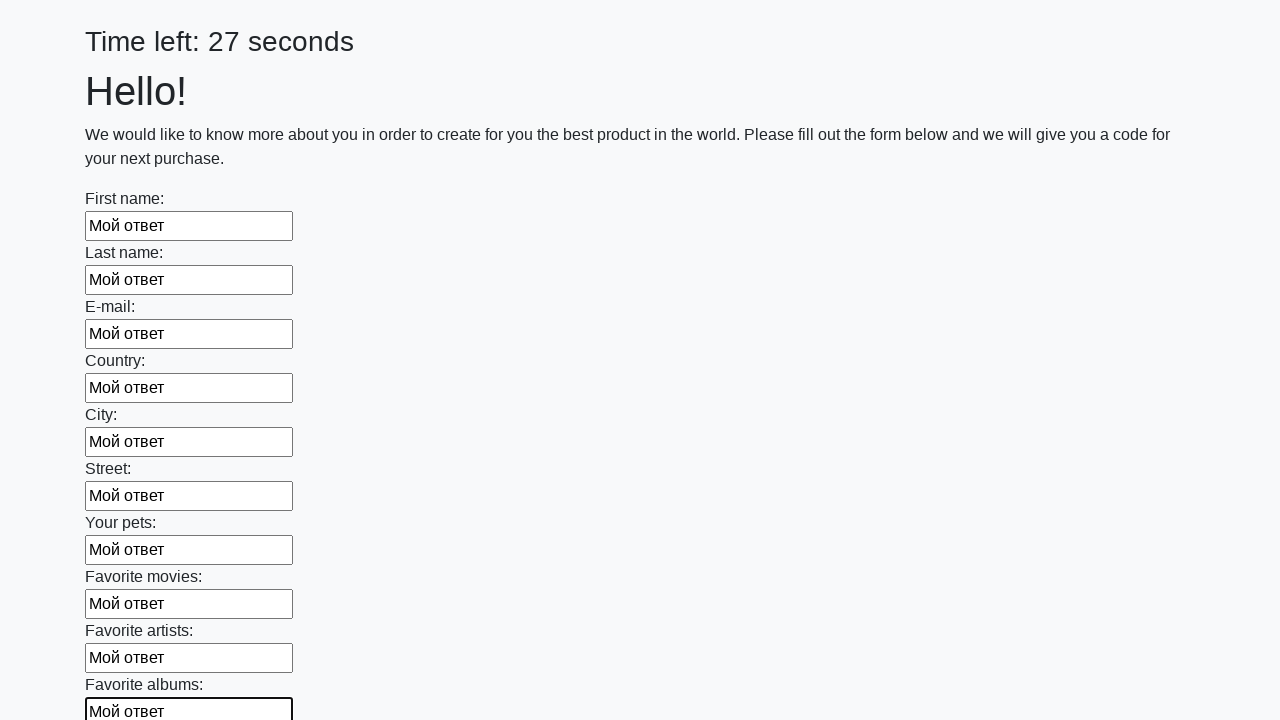

Filled an input field with 'Мой ответ' on input >> nth=10
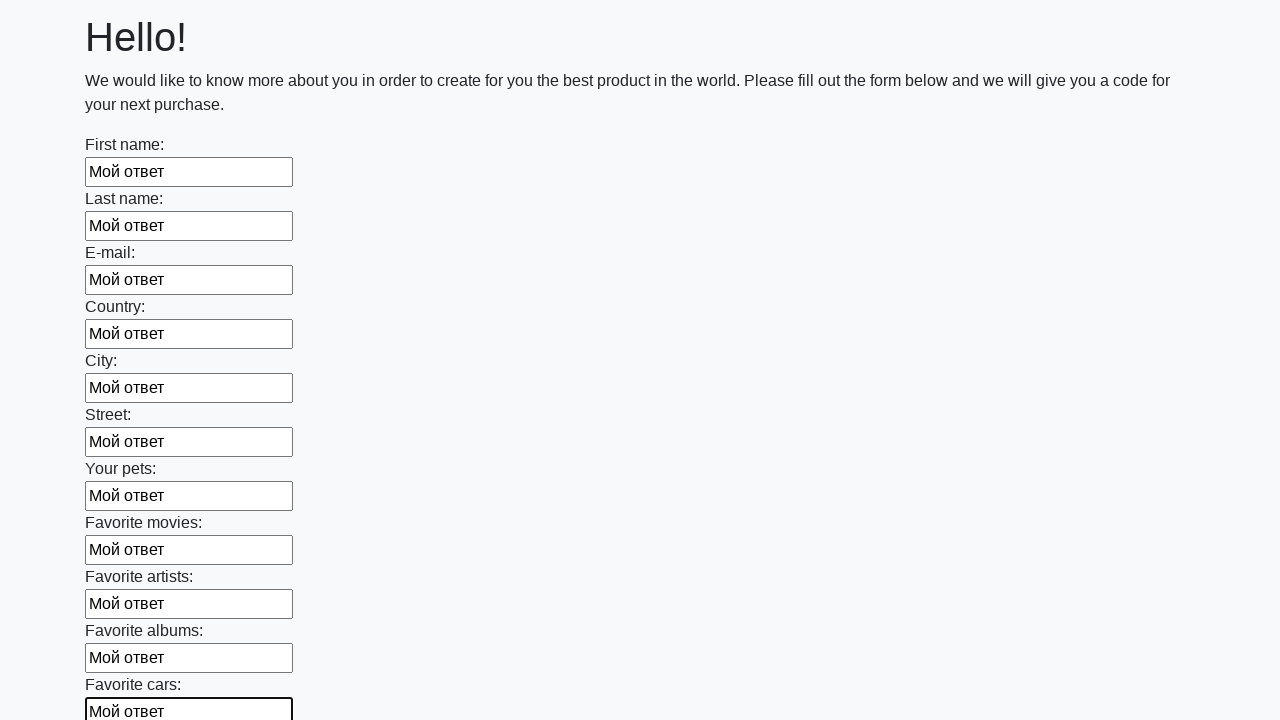

Filled an input field with 'Мой ответ' on input >> nth=11
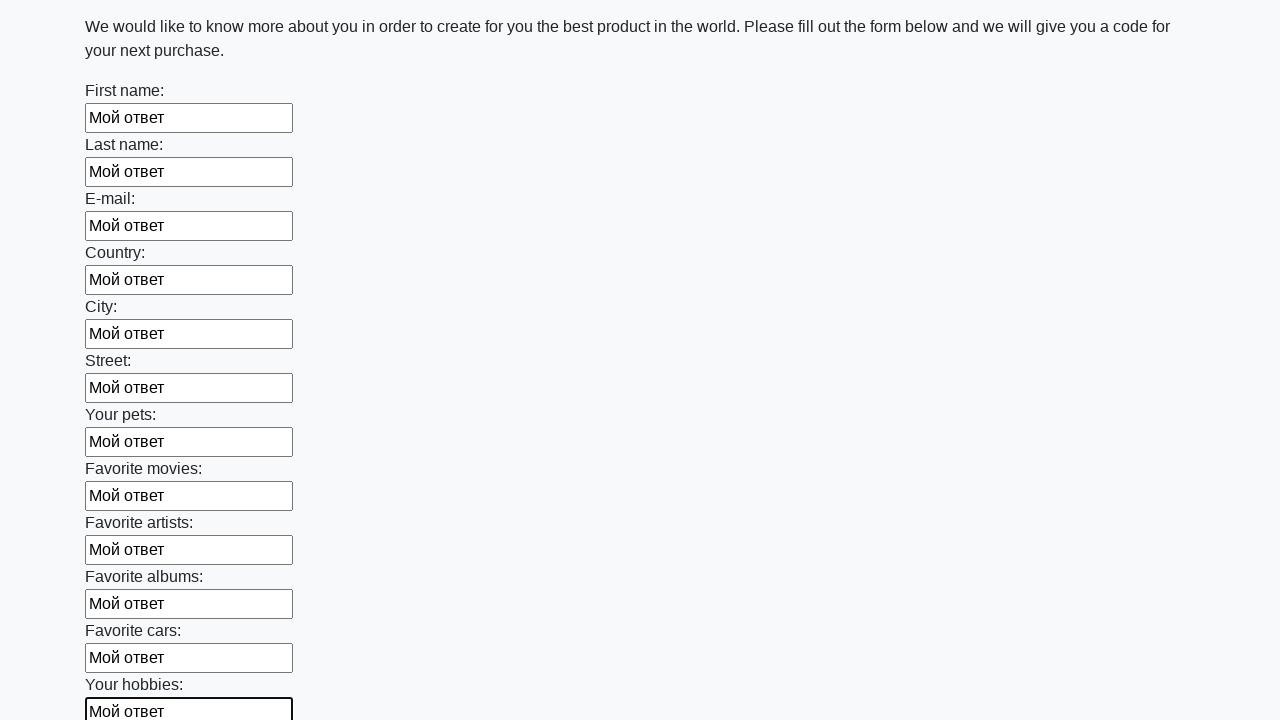

Filled an input field with 'Мой ответ' on input >> nth=12
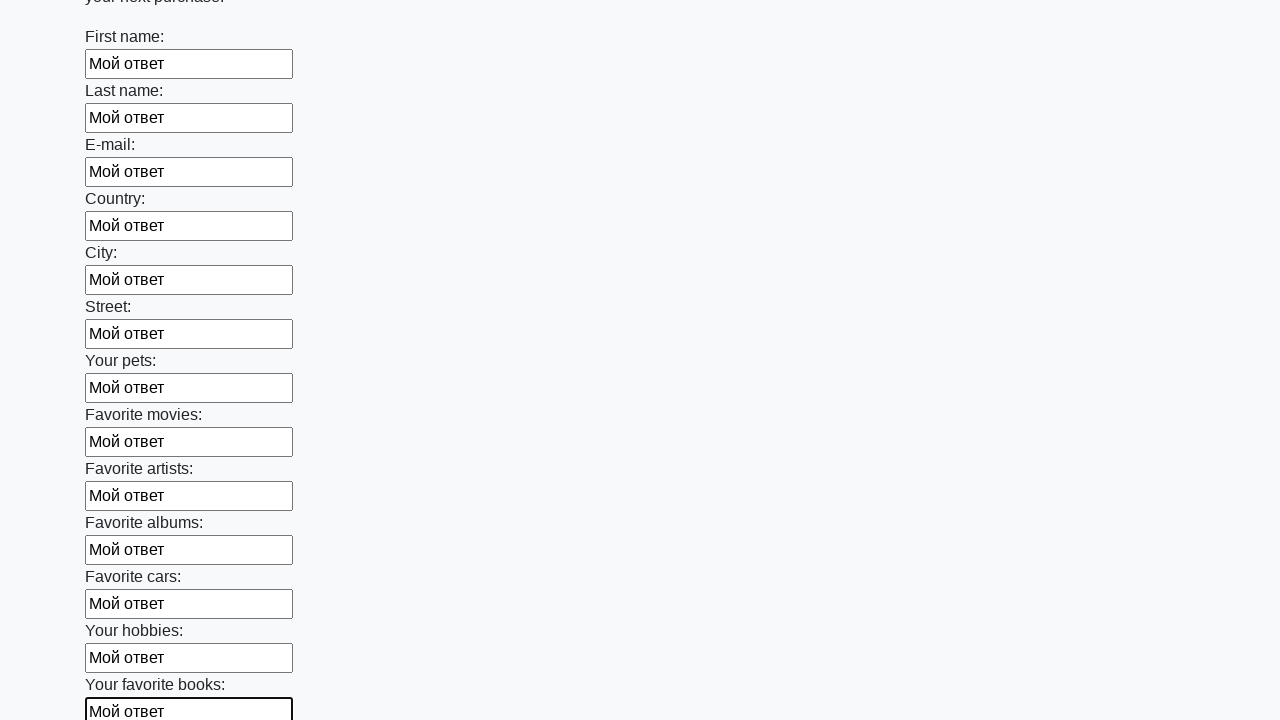

Filled an input field with 'Мой ответ' on input >> nth=13
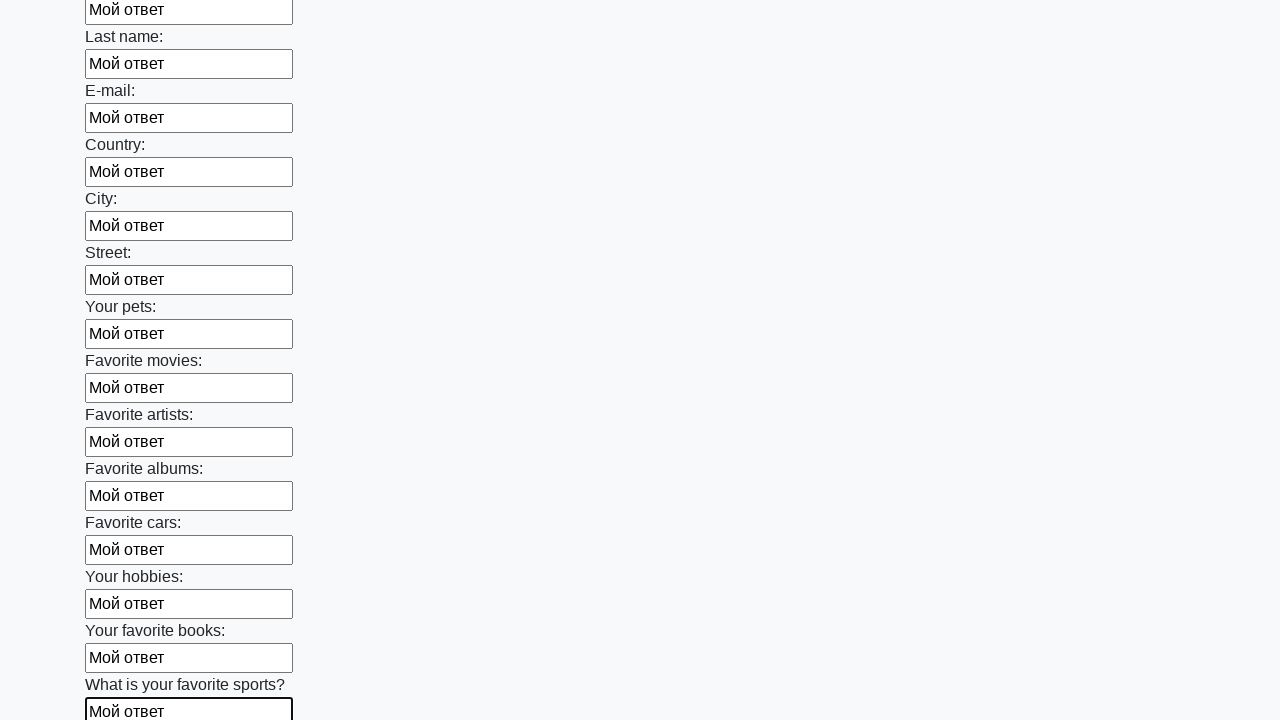

Filled an input field with 'Мой ответ' on input >> nth=14
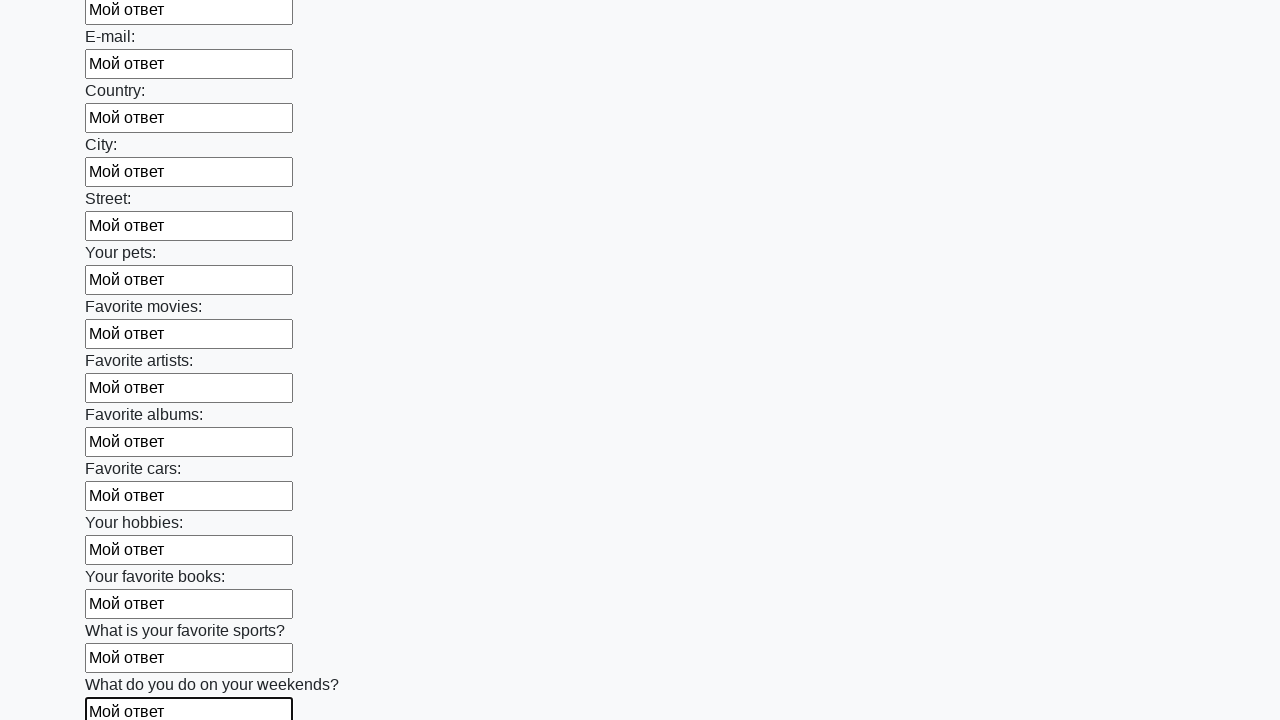

Filled an input field with 'Мой ответ' on input >> nth=15
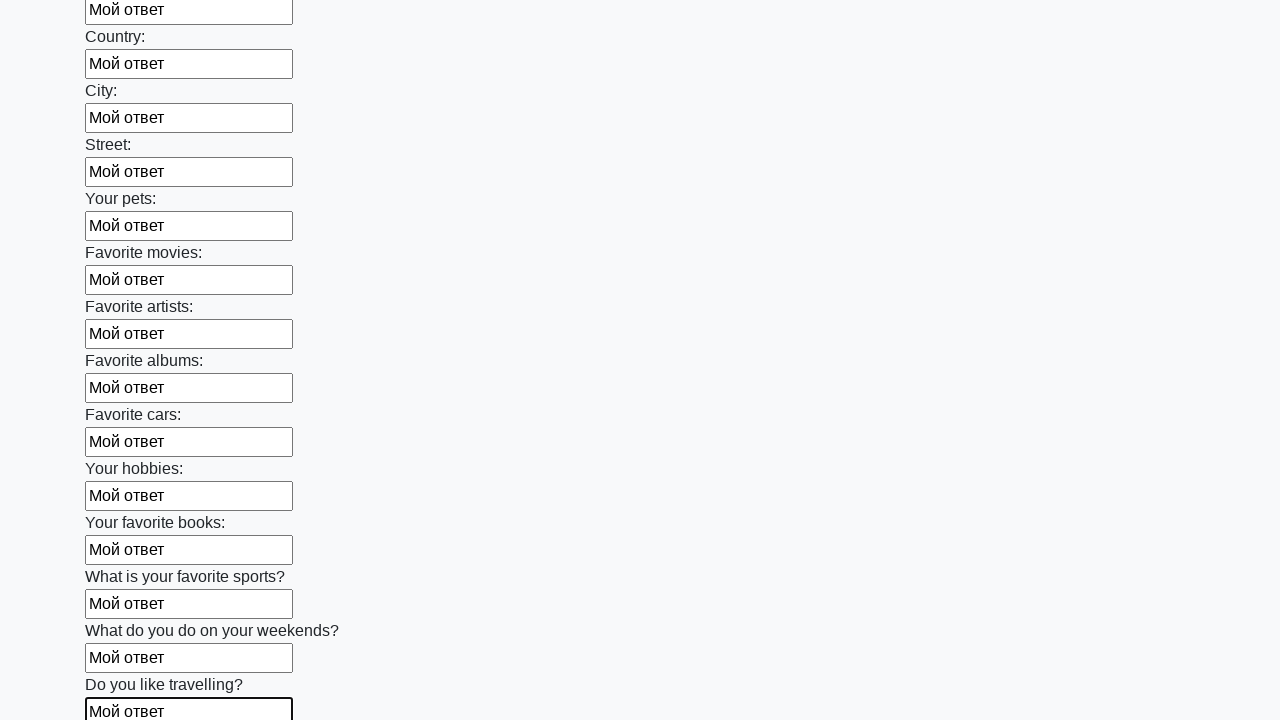

Filled an input field with 'Мой ответ' on input >> nth=16
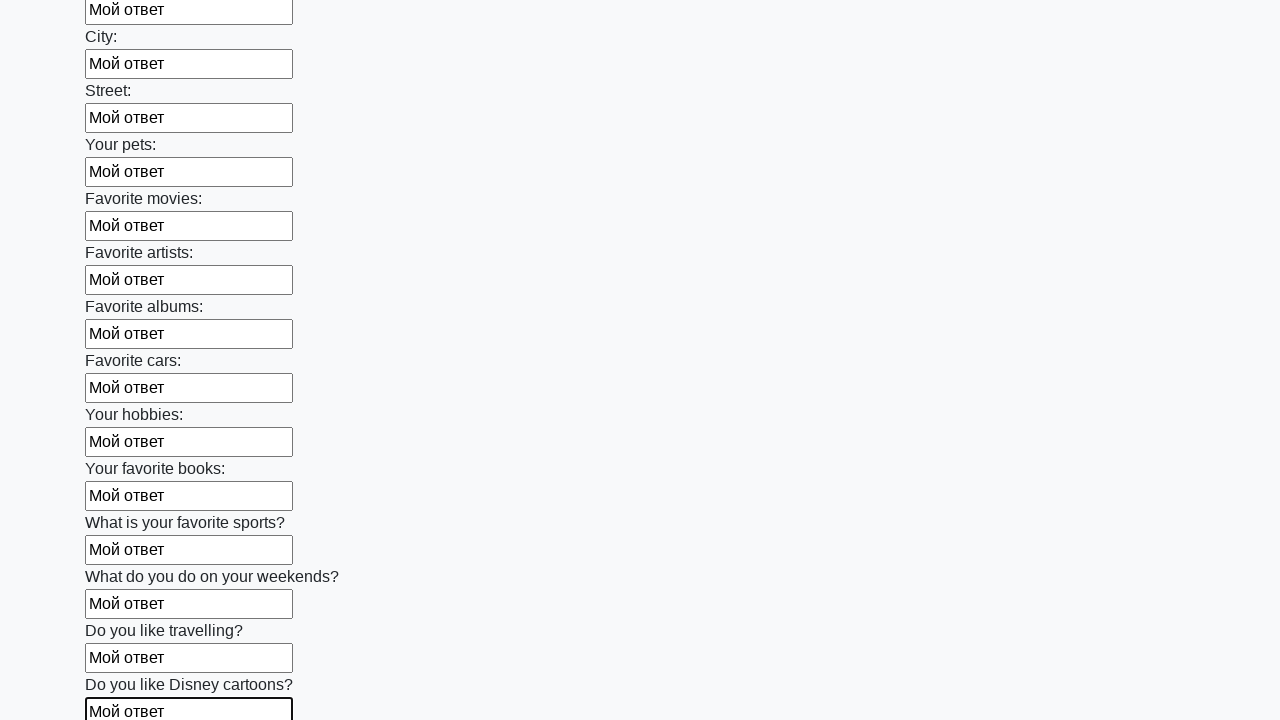

Filled an input field with 'Мой ответ' on input >> nth=17
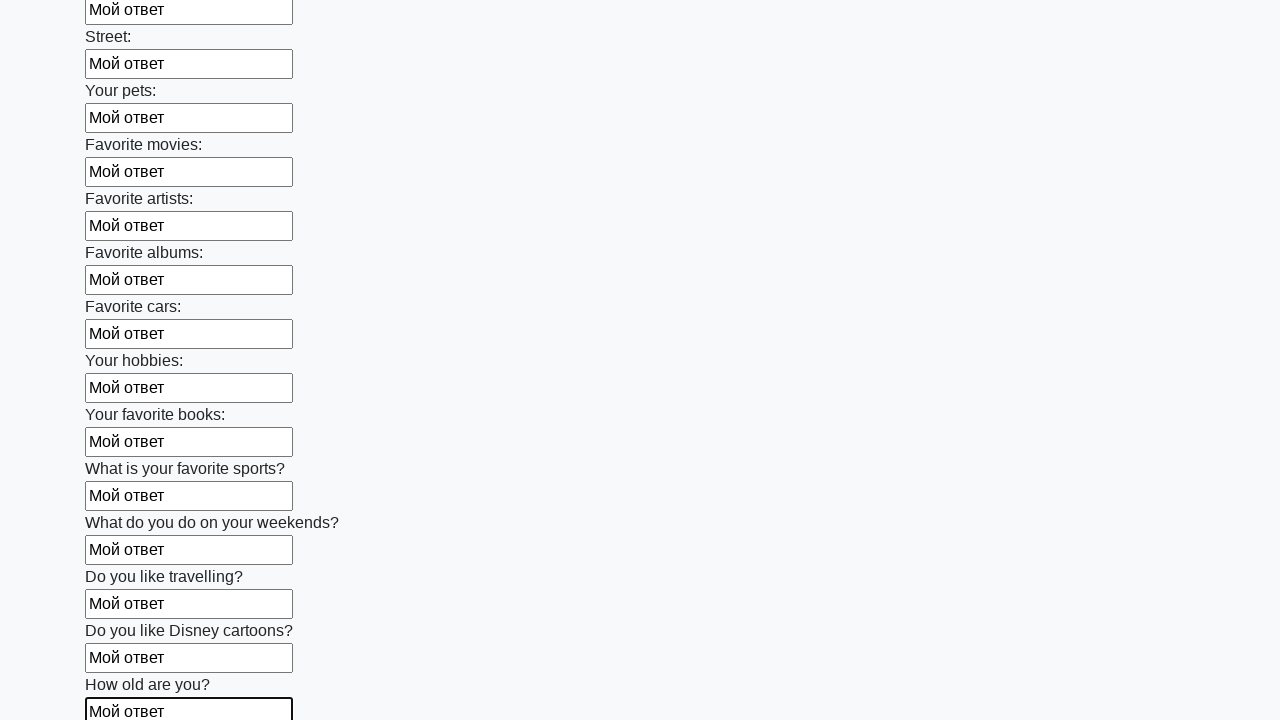

Filled an input field with 'Мой ответ' on input >> nth=18
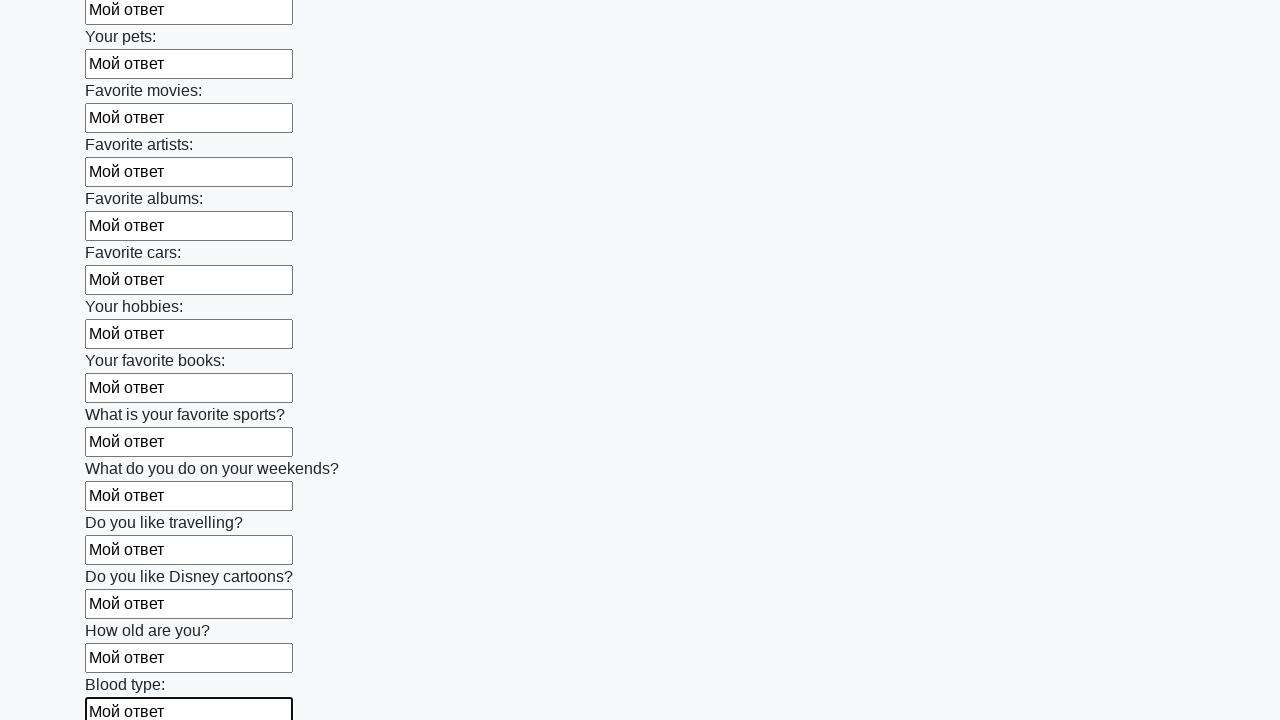

Filled an input field with 'Мой ответ' on input >> nth=19
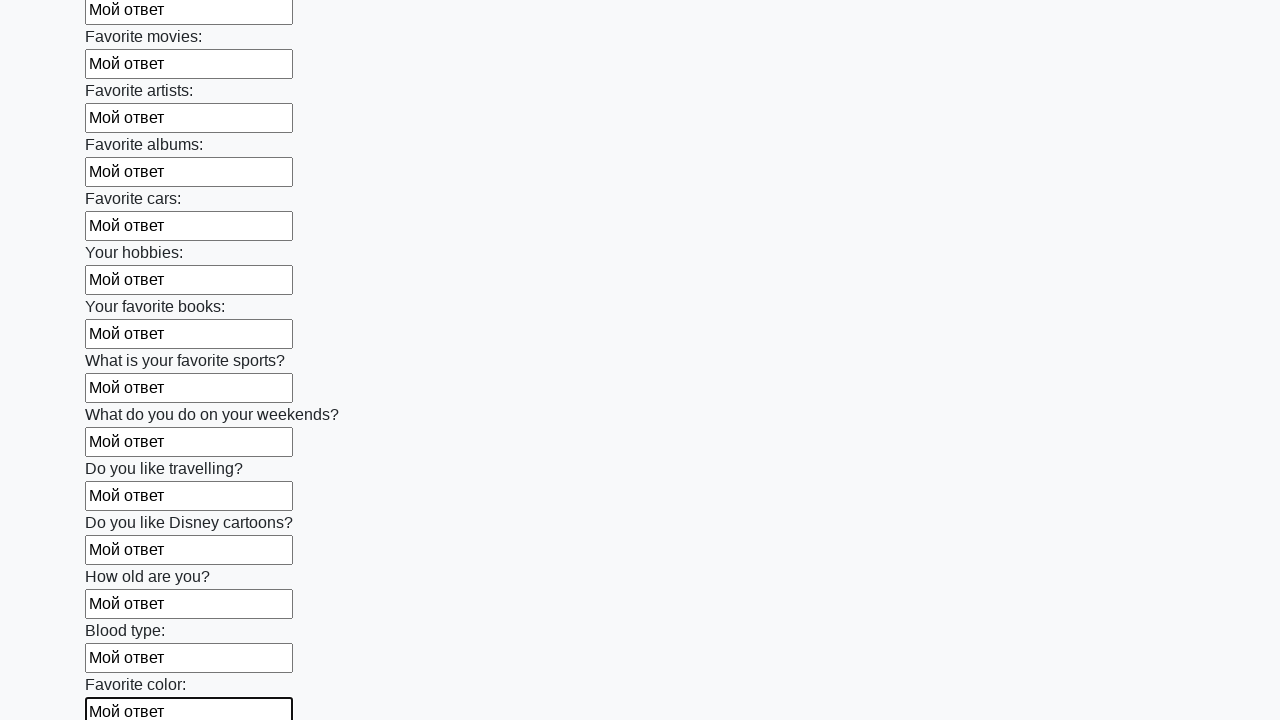

Filled an input field with 'Мой ответ' on input >> nth=20
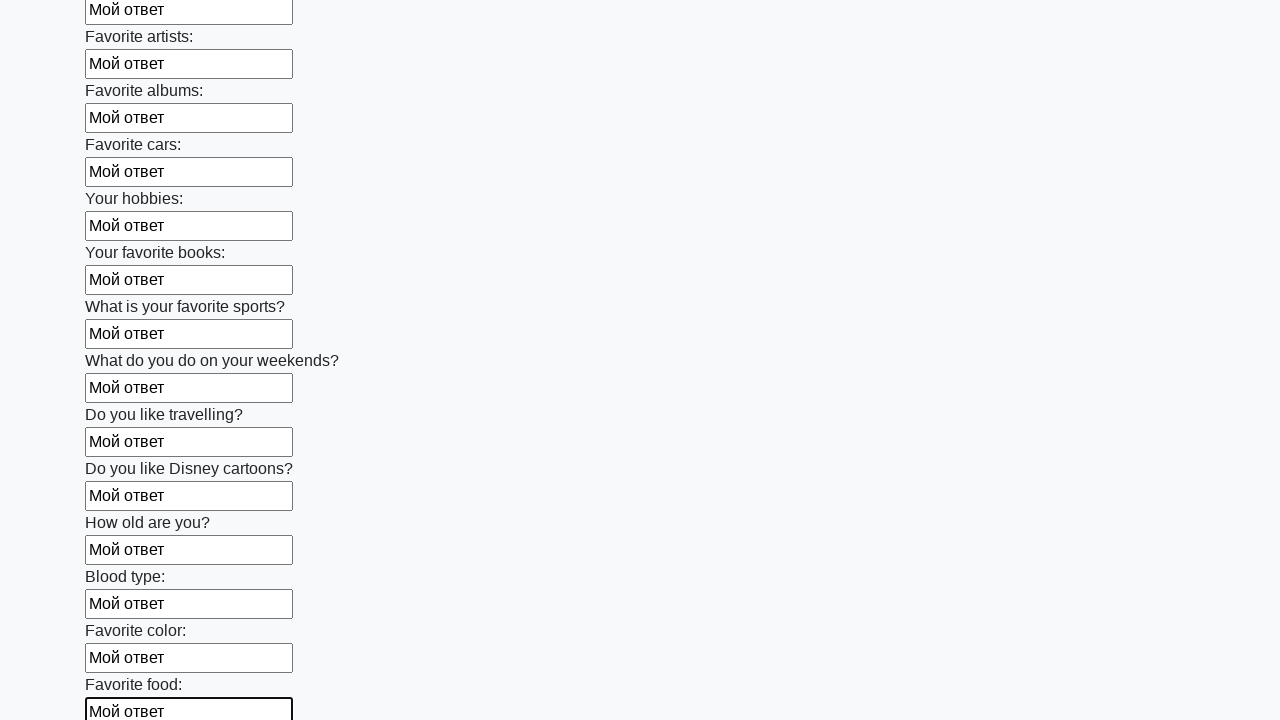

Filled an input field with 'Мой ответ' on input >> nth=21
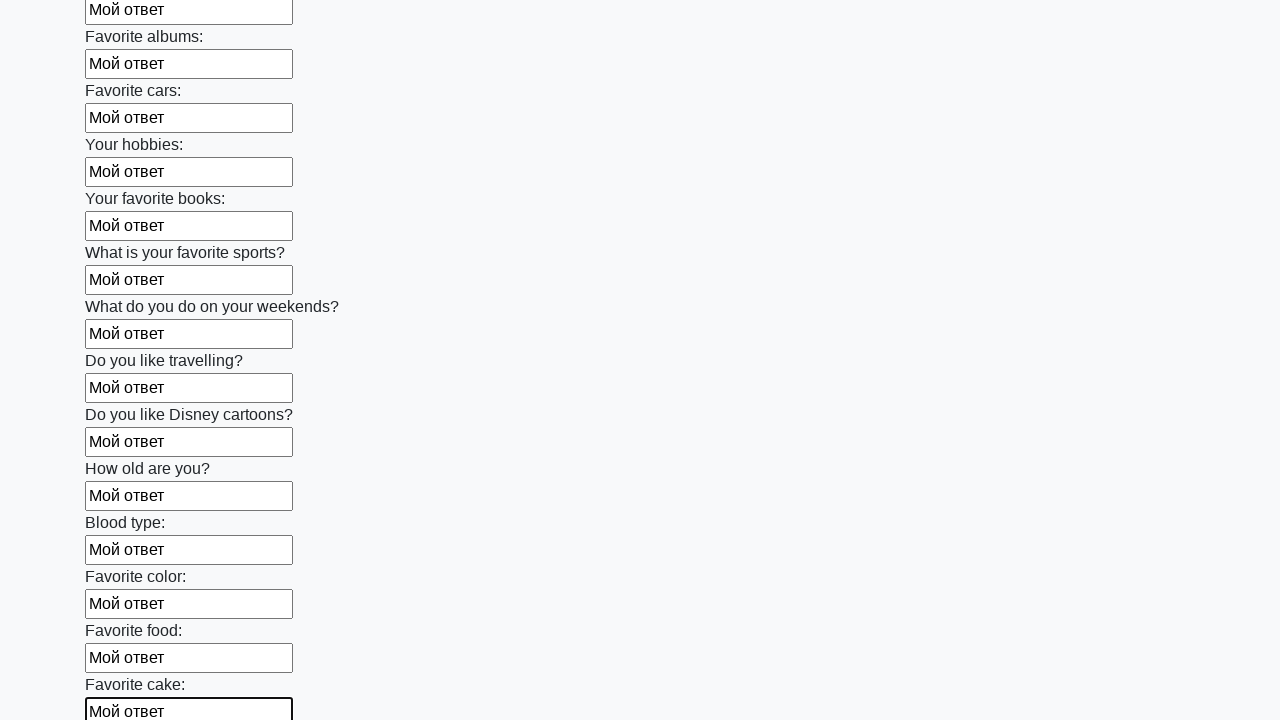

Filled an input field with 'Мой ответ' on input >> nth=22
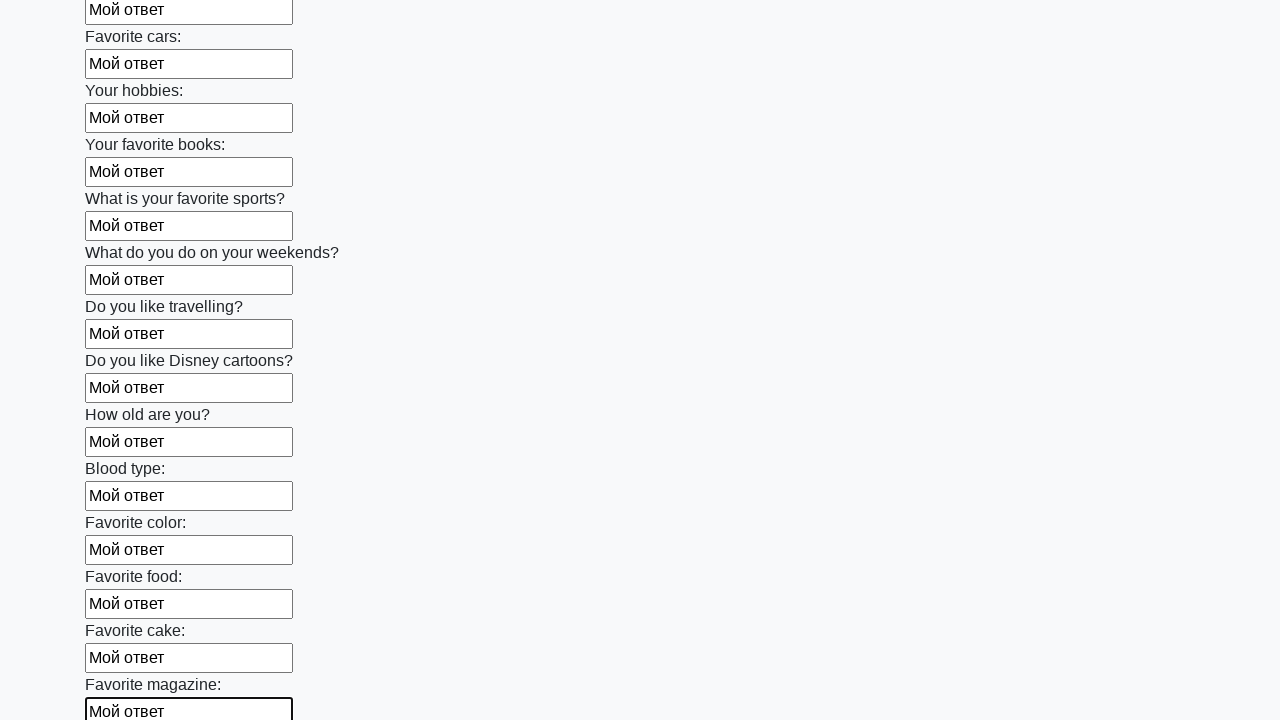

Filled an input field with 'Мой ответ' on input >> nth=23
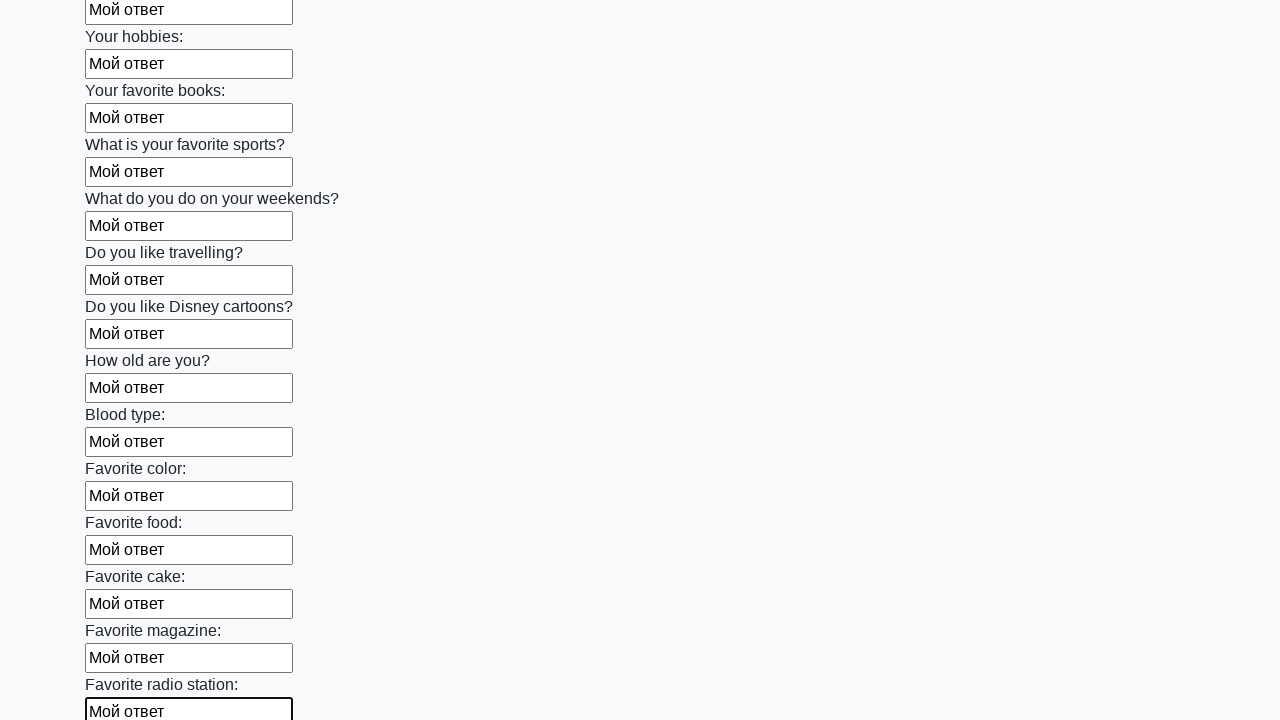

Filled an input field with 'Мой ответ' on input >> nth=24
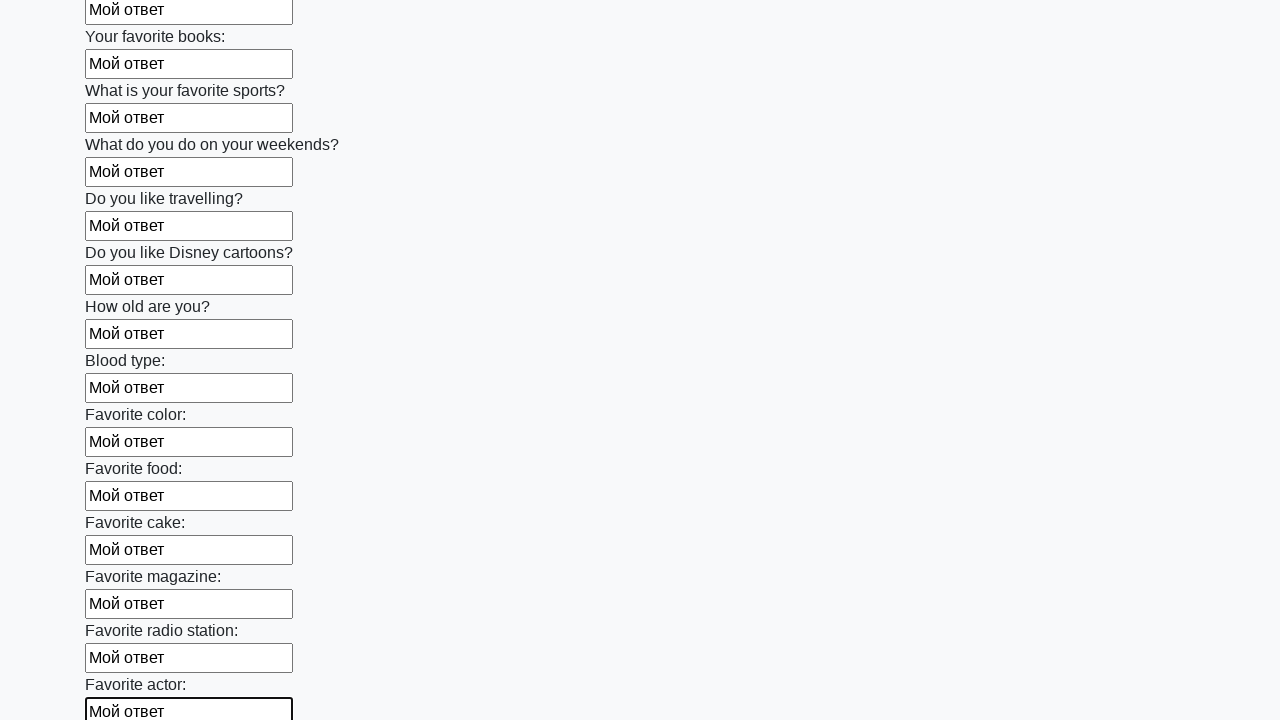

Filled an input field with 'Мой ответ' on input >> nth=25
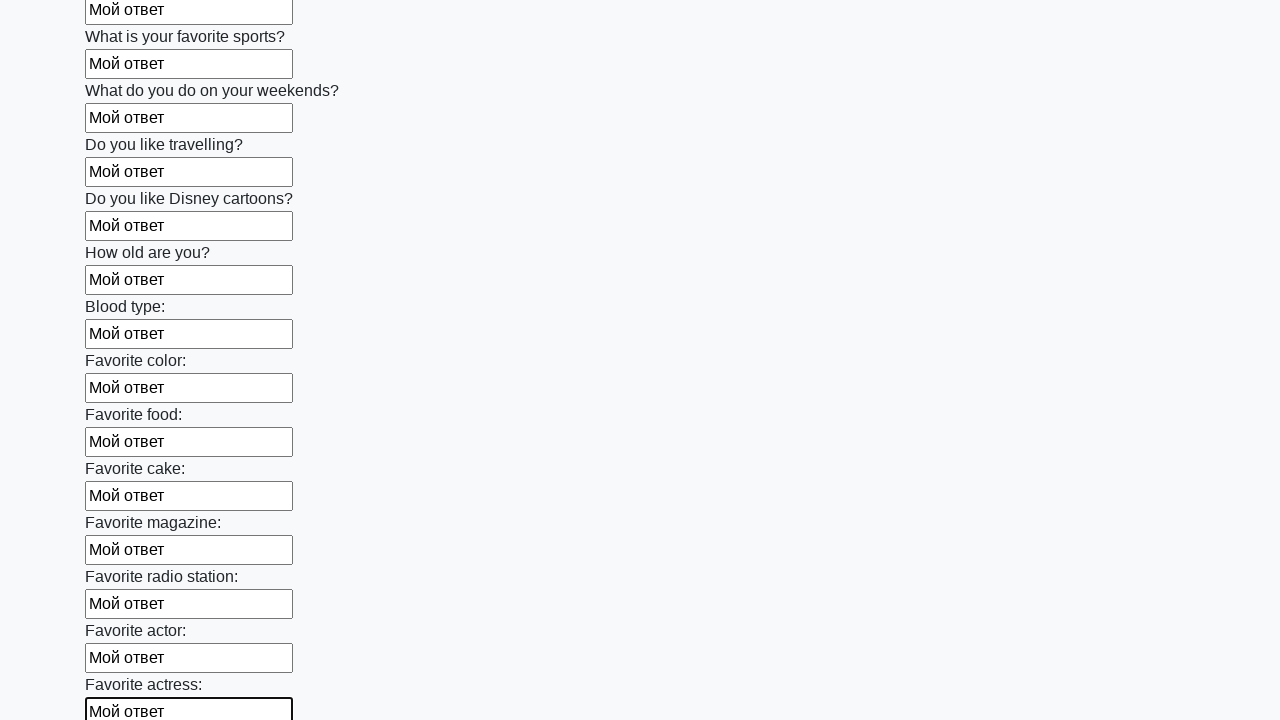

Filled an input field with 'Мой ответ' on input >> nth=26
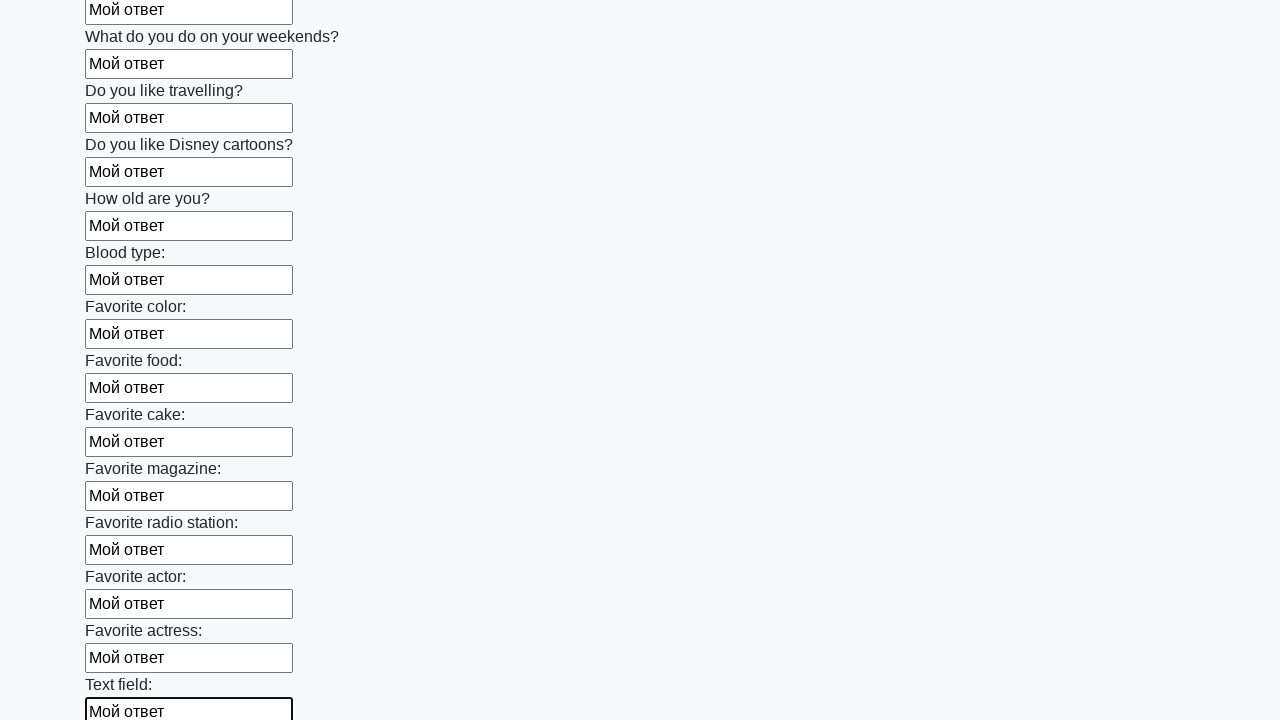

Filled an input field with 'Мой ответ' on input >> nth=27
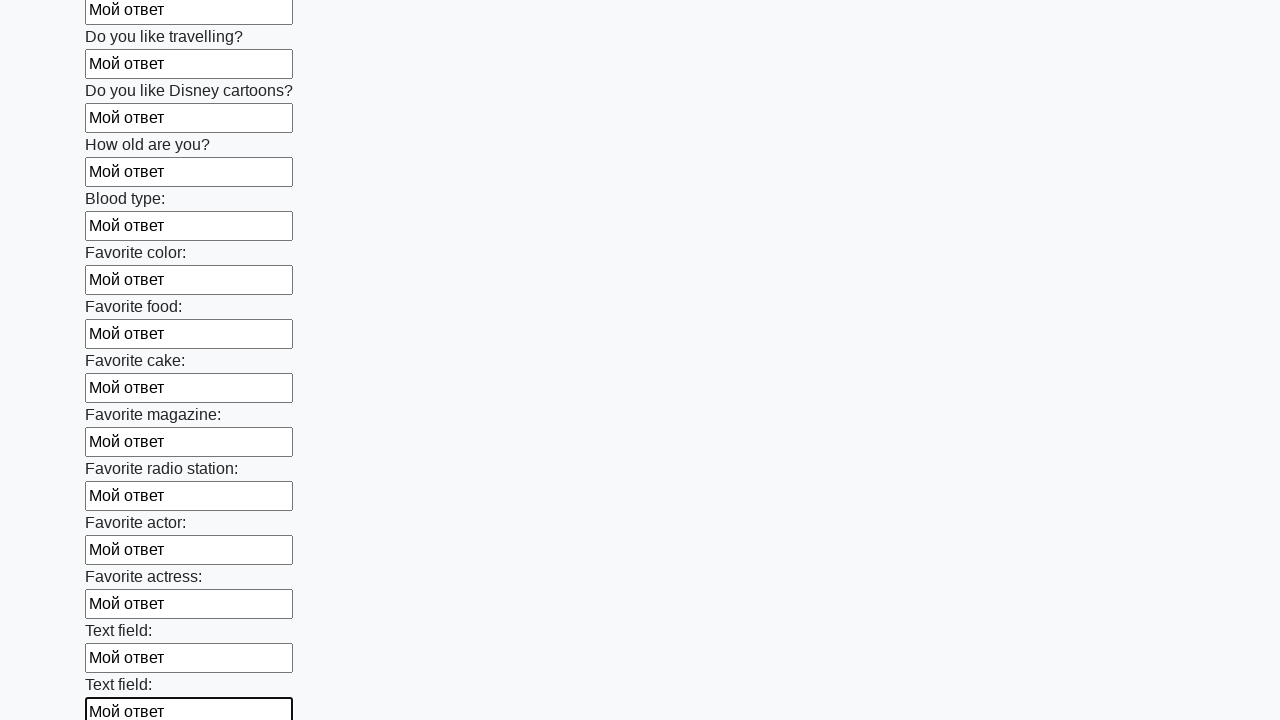

Filled an input field with 'Мой ответ' on input >> nth=28
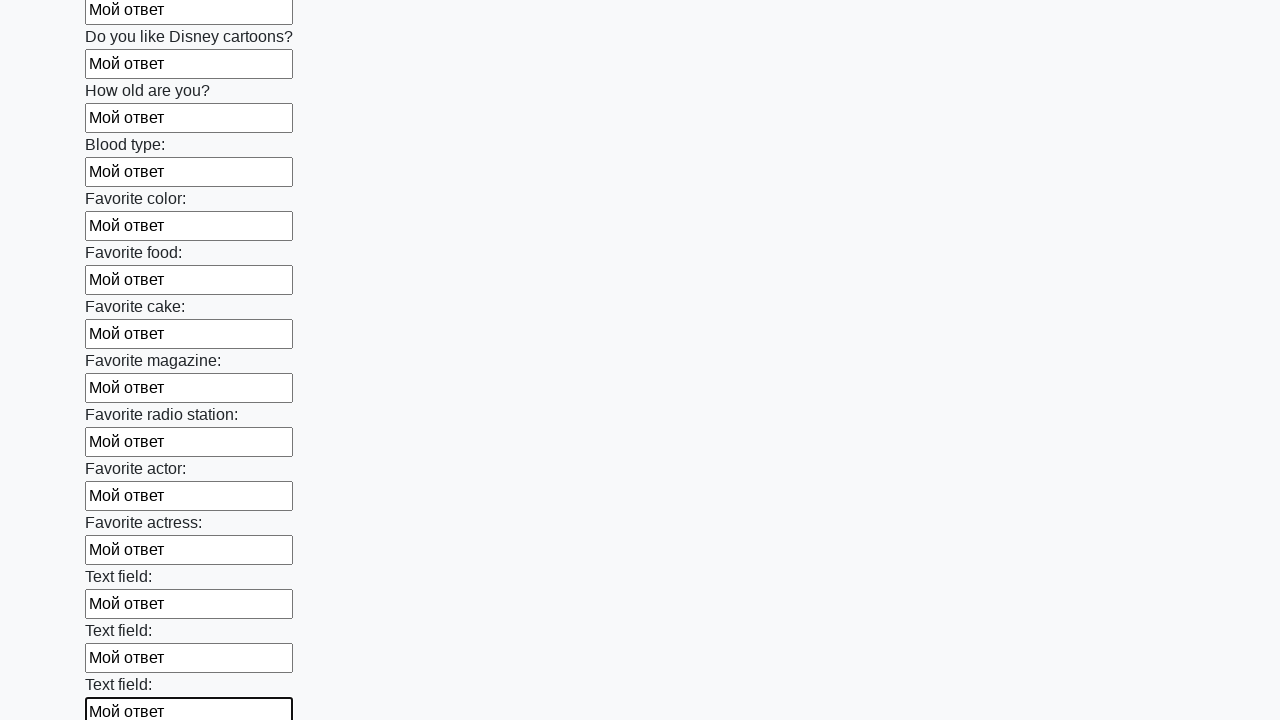

Filled an input field with 'Мой ответ' on input >> nth=29
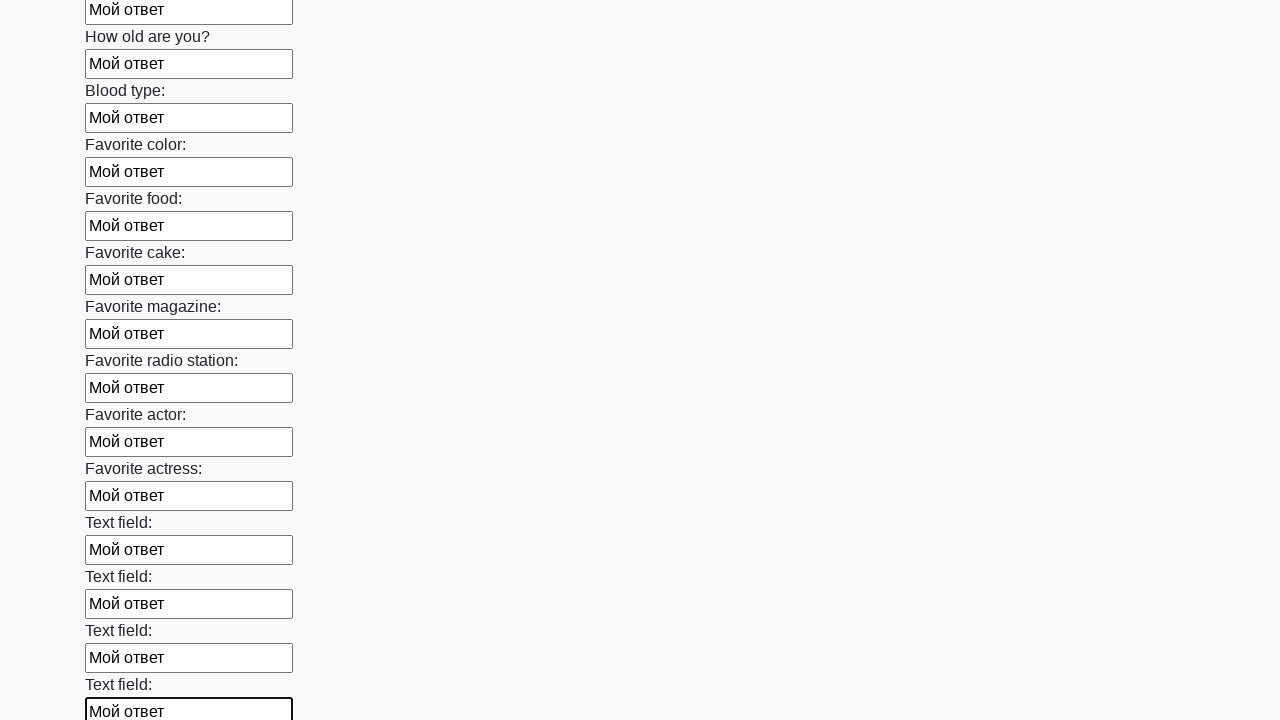

Filled an input field with 'Мой ответ' on input >> nth=30
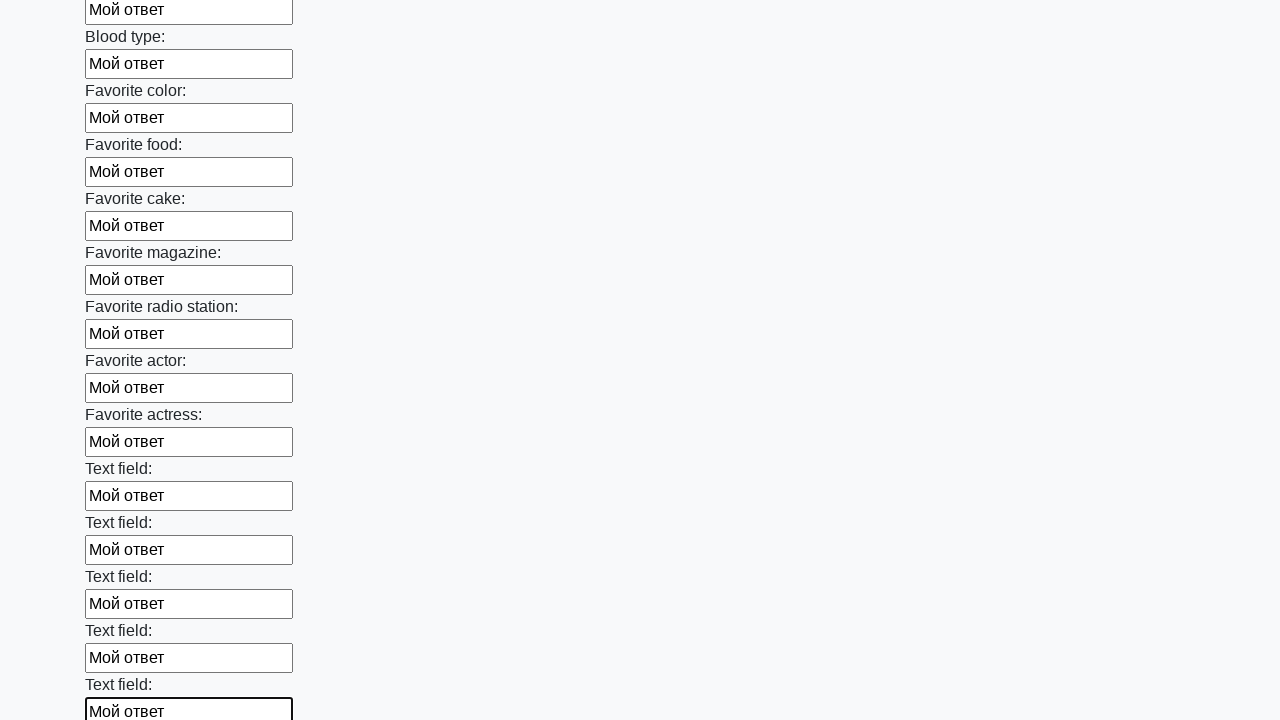

Filled an input field with 'Мой ответ' on input >> nth=31
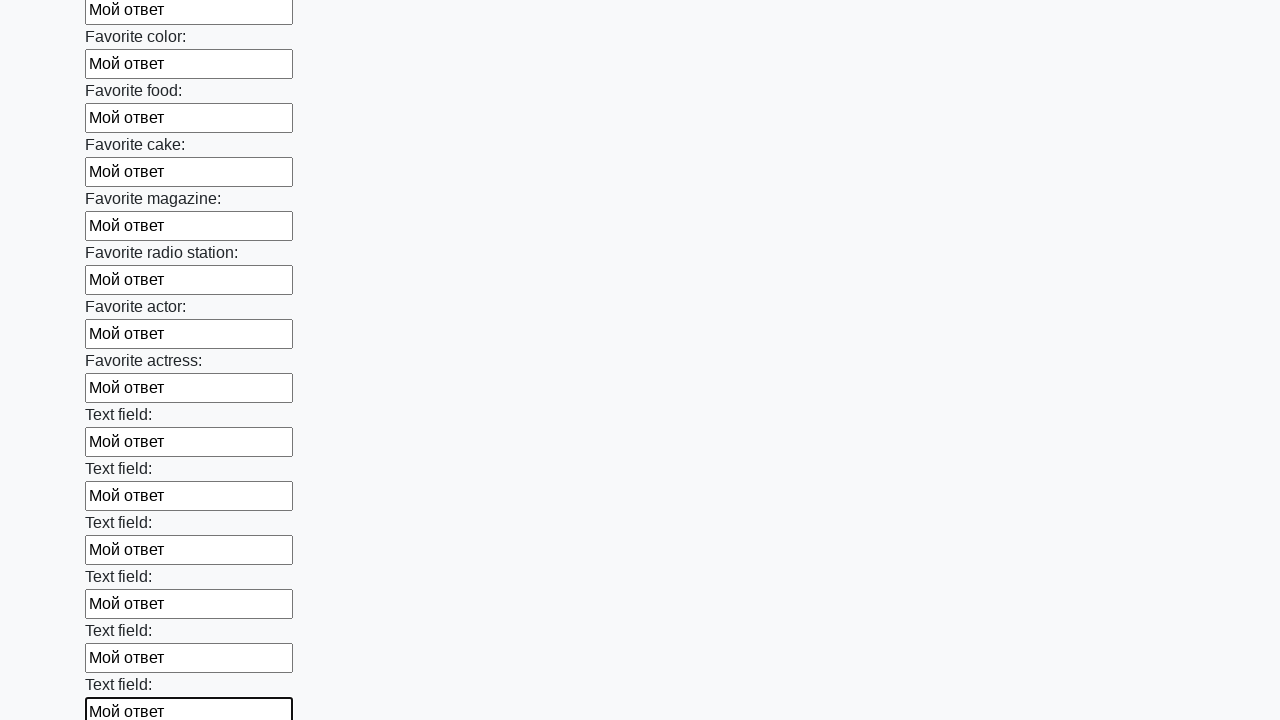

Filled an input field with 'Мой ответ' on input >> nth=32
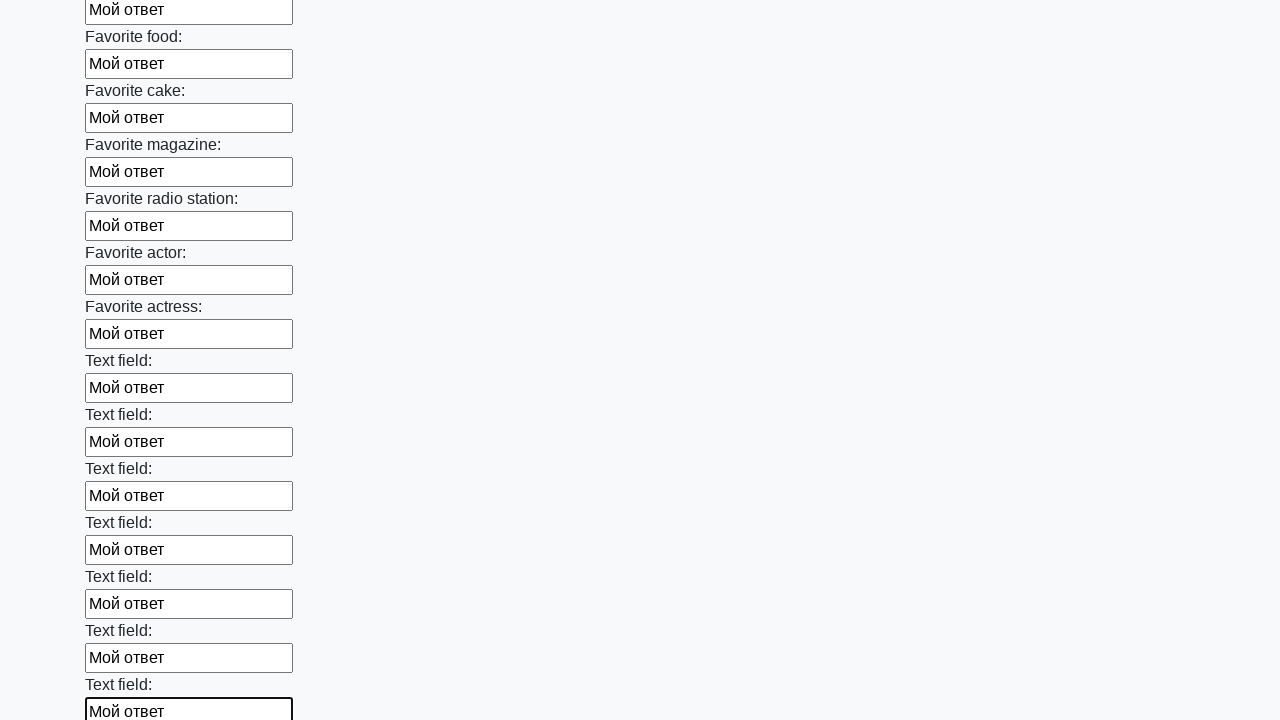

Filled an input field with 'Мой ответ' on input >> nth=33
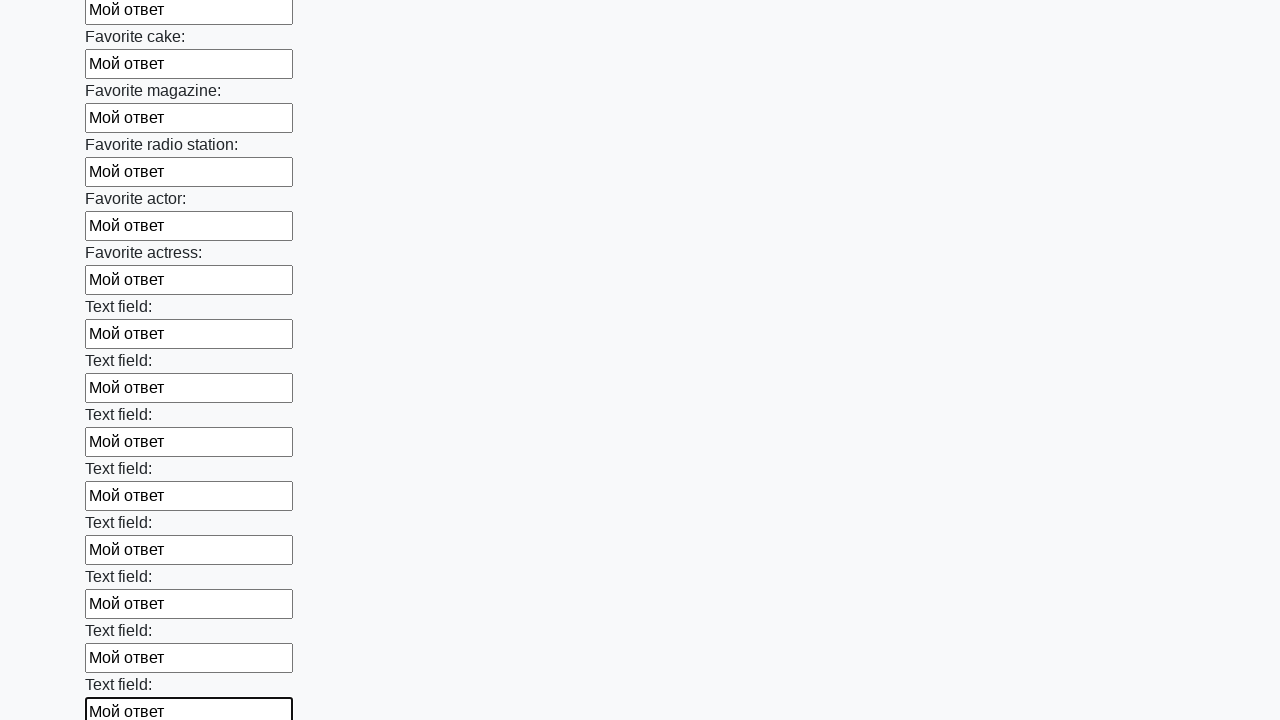

Filled an input field with 'Мой ответ' on input >> nth=34
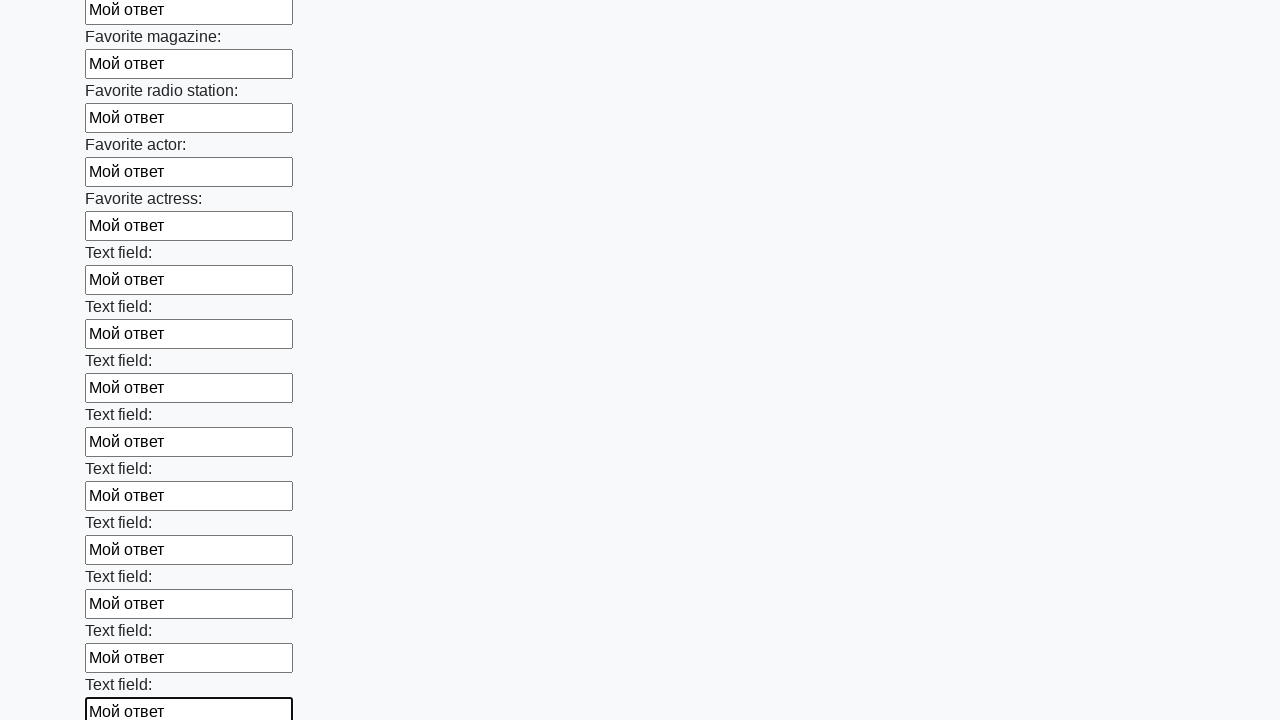

Filled an input field with 'Мой ответ' on input >> nth=35
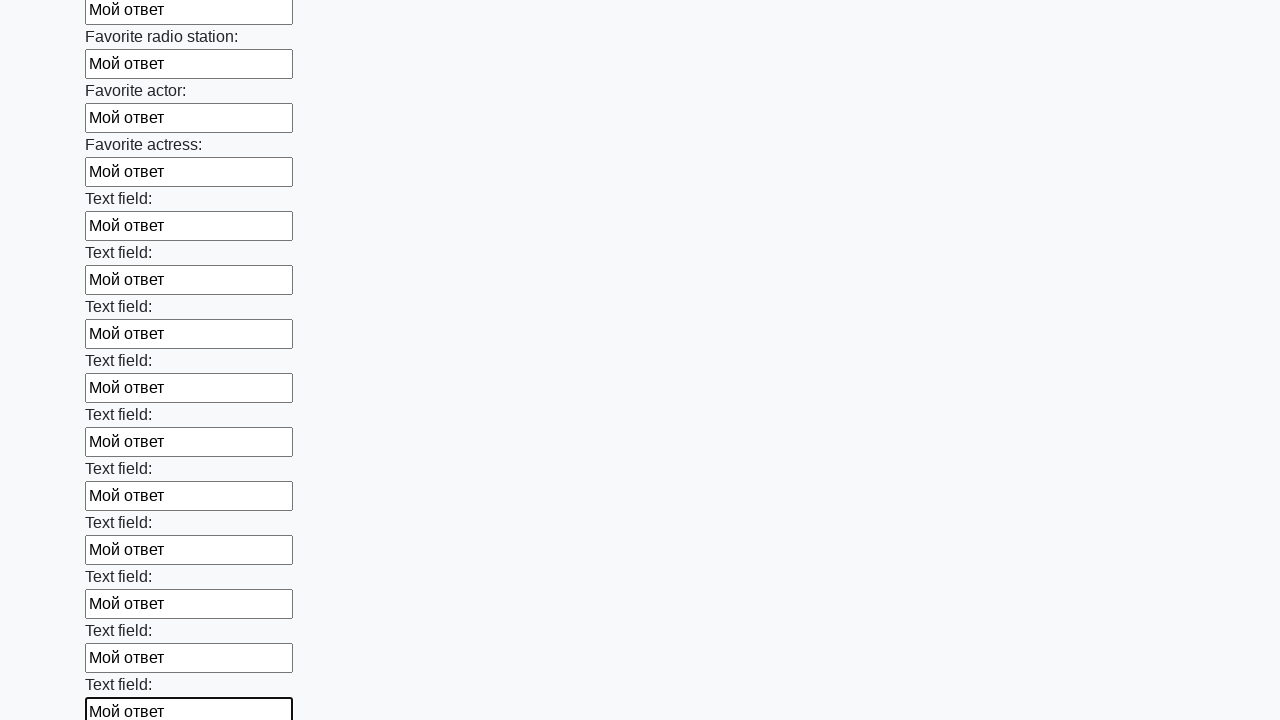

Filled an input field with 'Мой ответ' on input >> nth=36
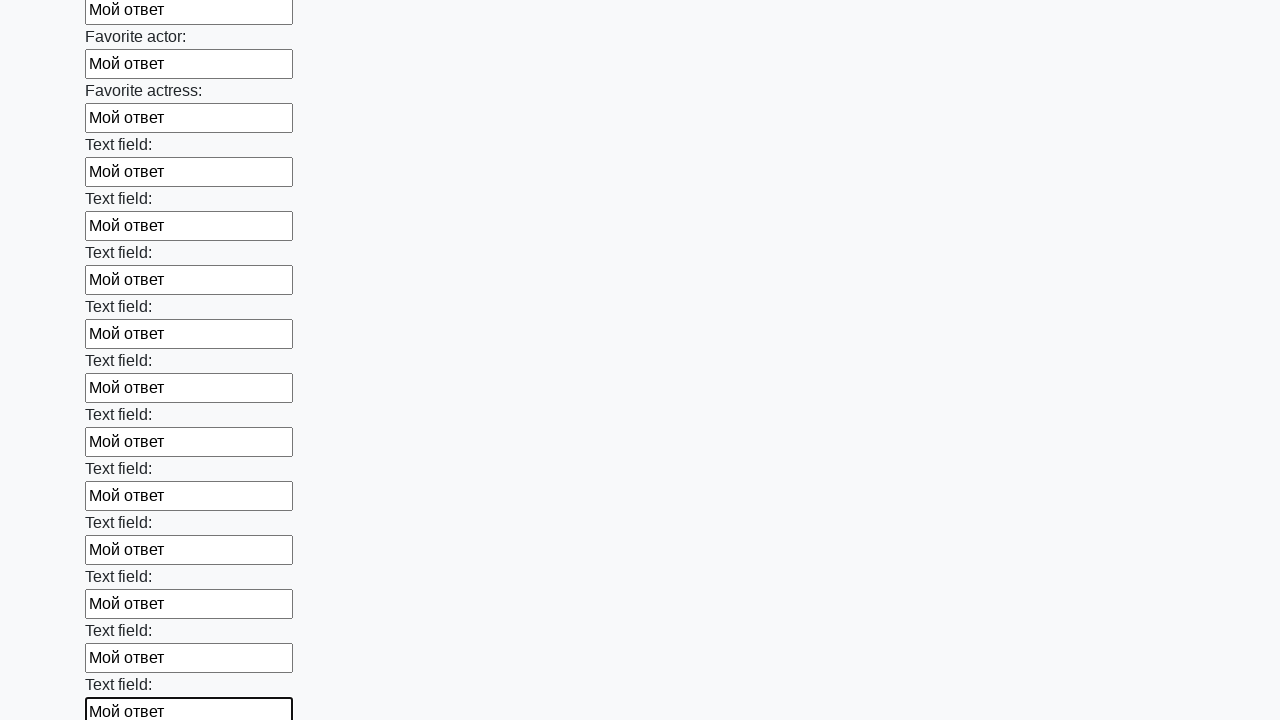

Filled an input field with 'Мой ответ' on input >> nth=37
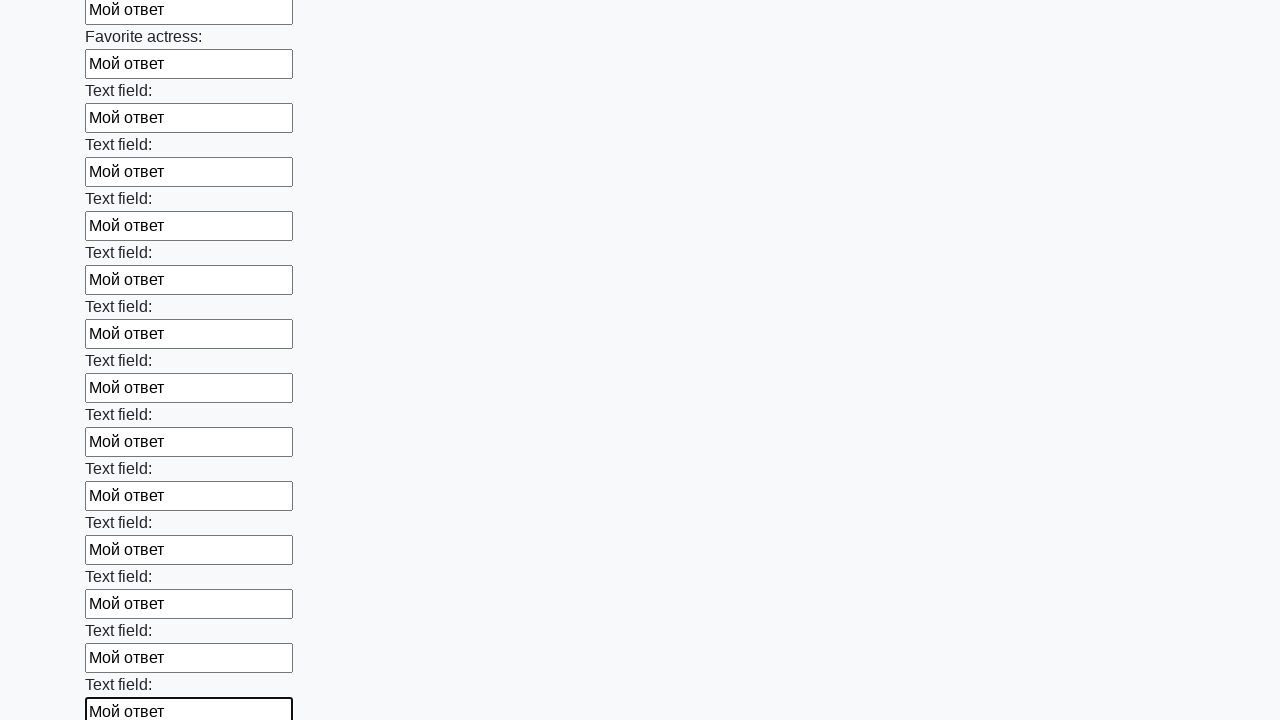

Filled an input field with 'Мой ответ' on input >> nth=38
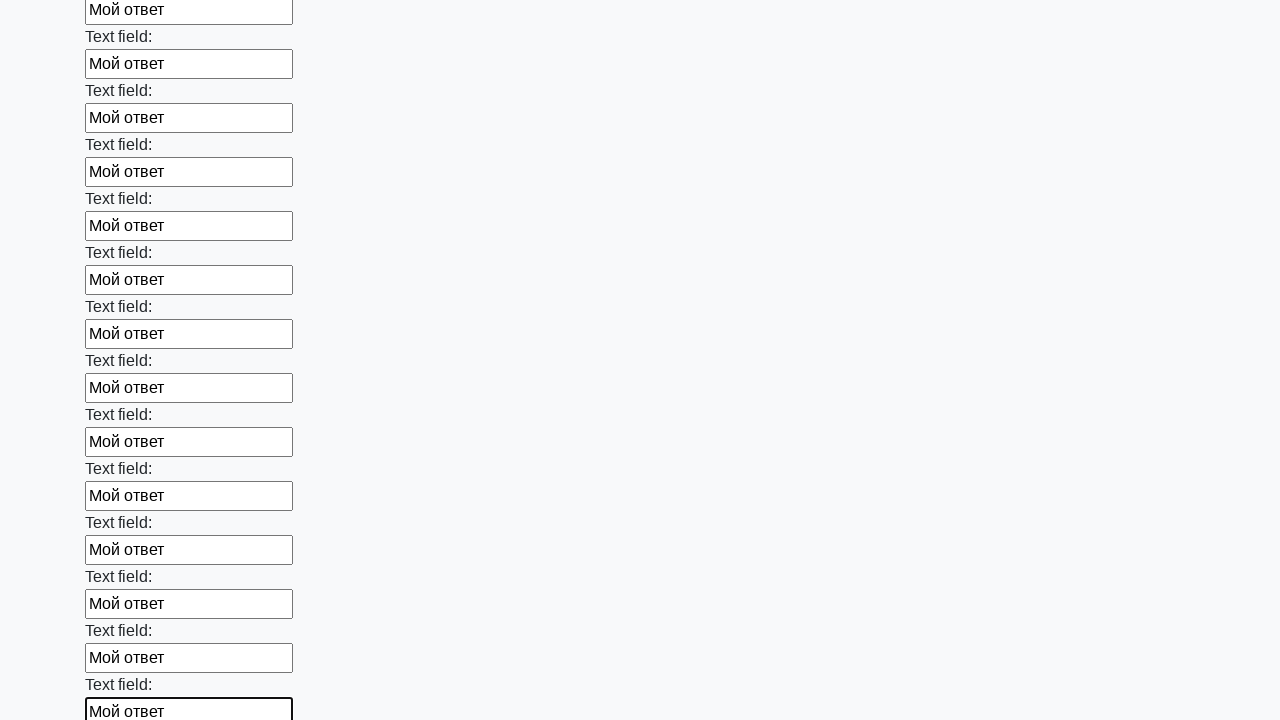

Filled an input field with 'Мой ответ' on input >> nth=39
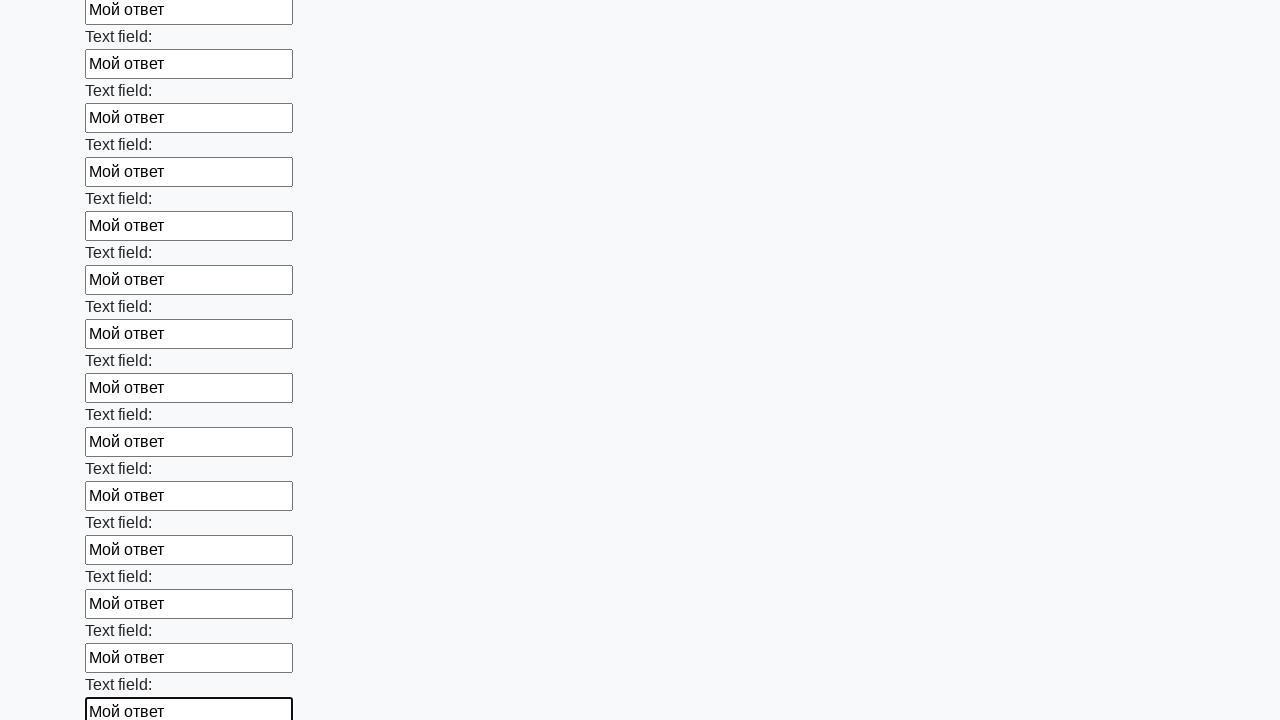

Filled an input field with 'Мой ответ' on input >> nth=40
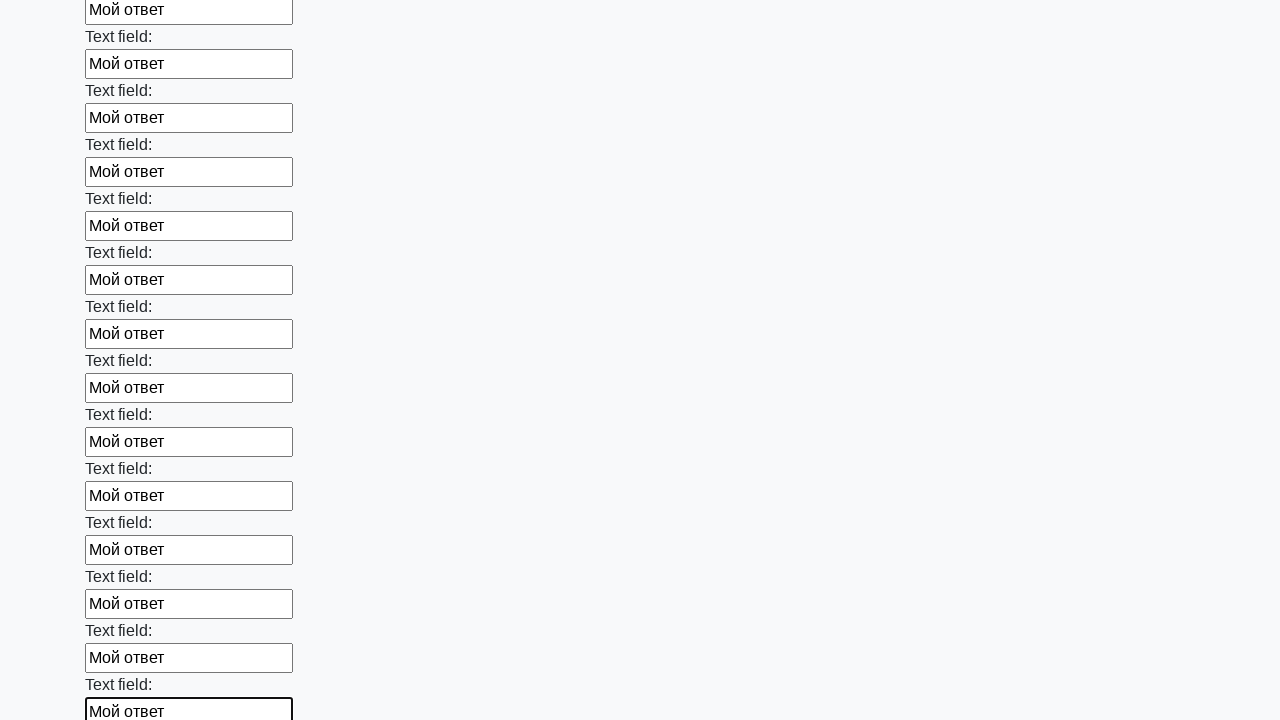

Filled an input field with 'Мой ответ' on input >> nth=41
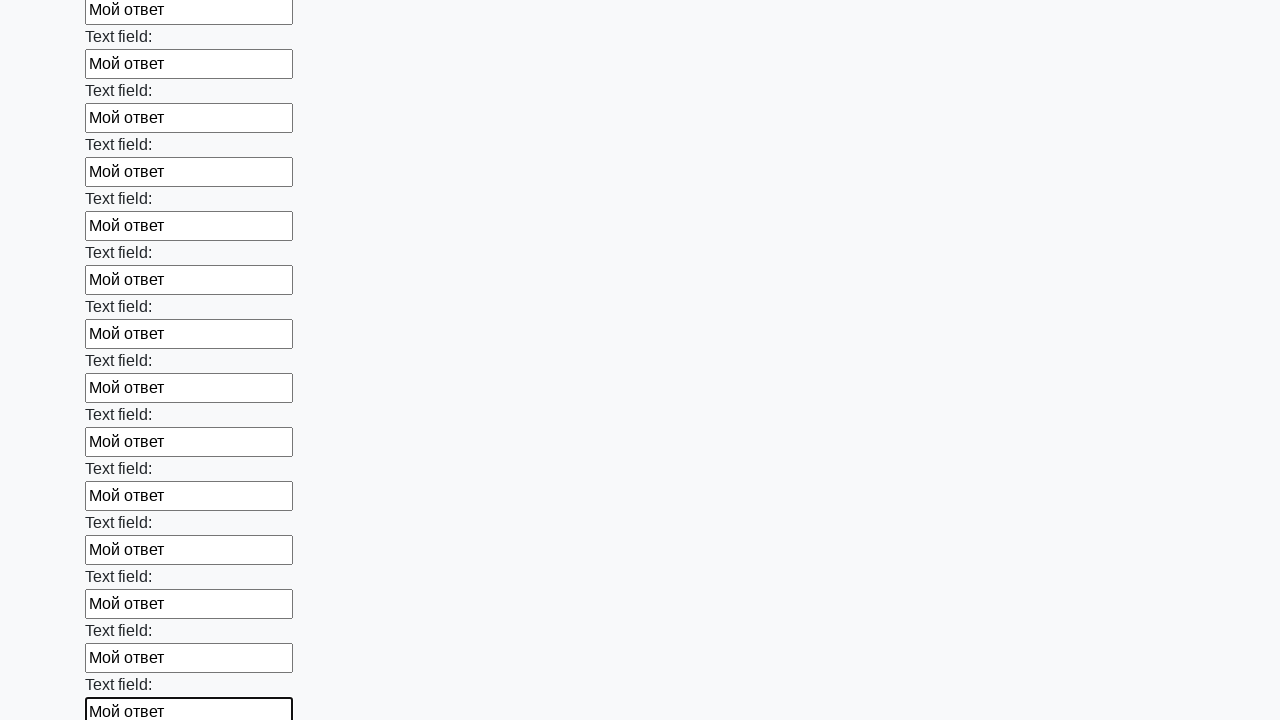

Filled an input field with 'Мой ответ' on input >> nth=42
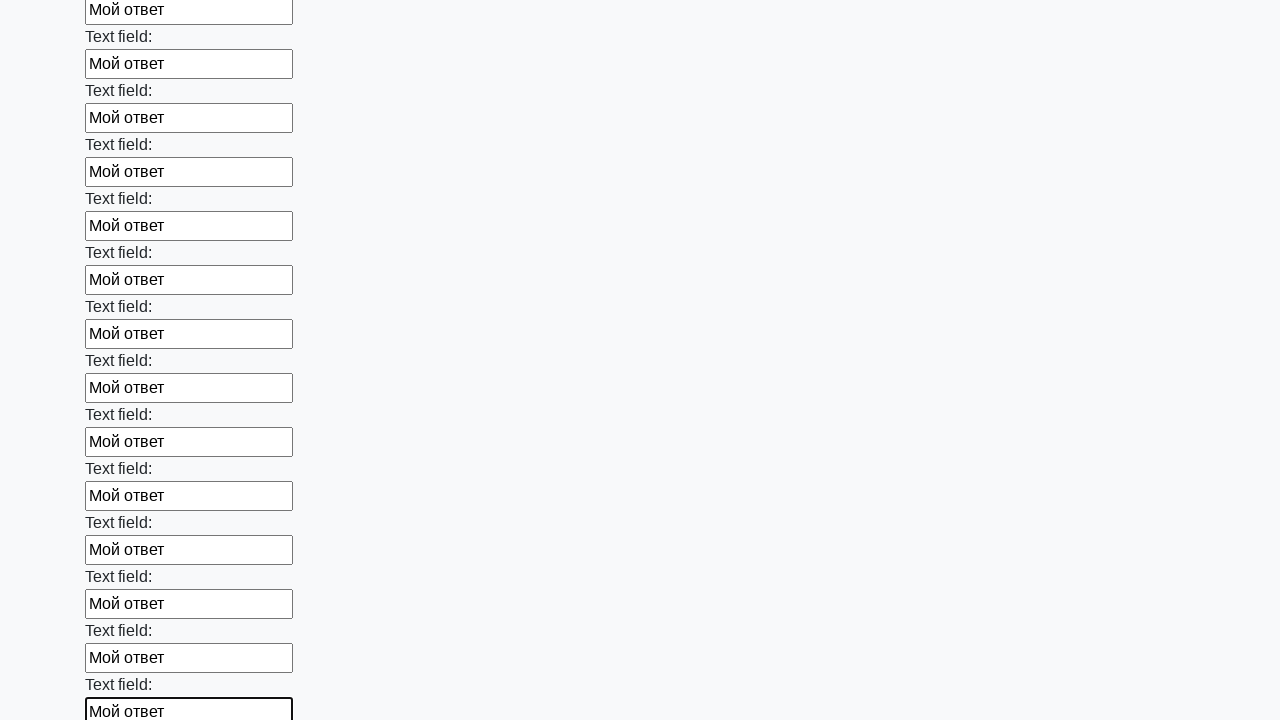

Filled an input field with 'Мой ответ' on input >> nth=43
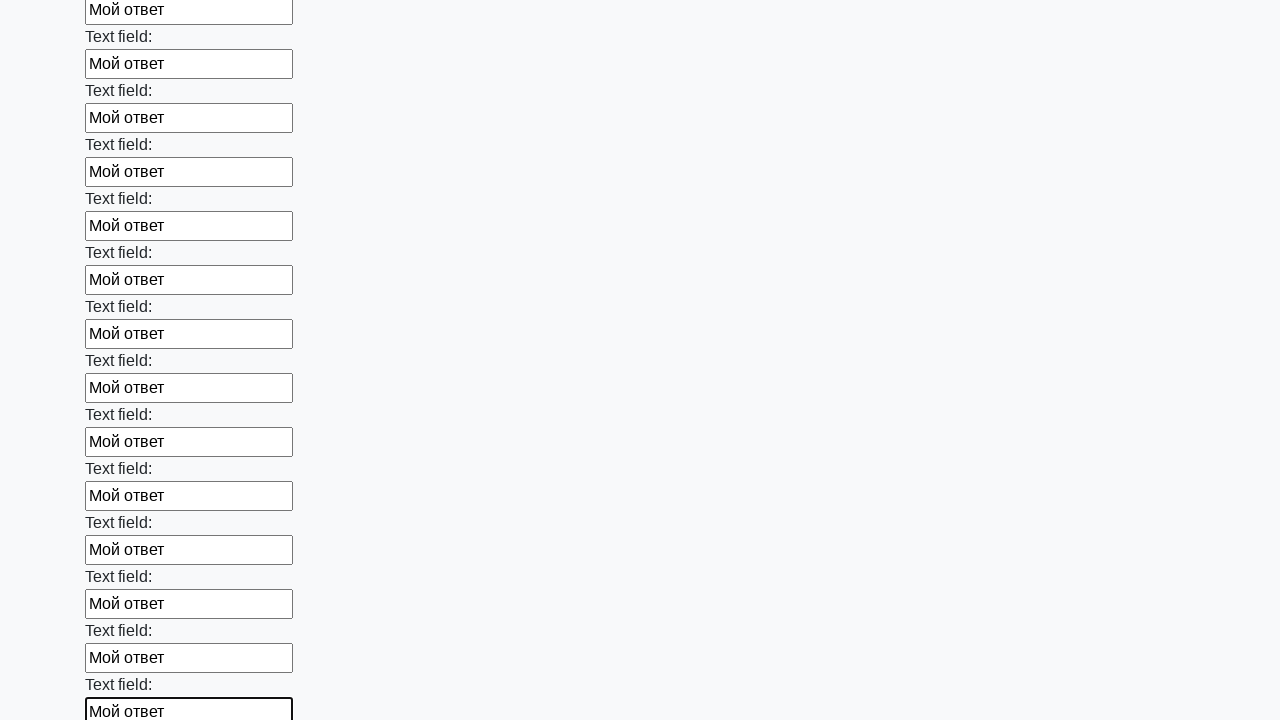

Filled an input field with 'Мой ответ' on input >> nth=44
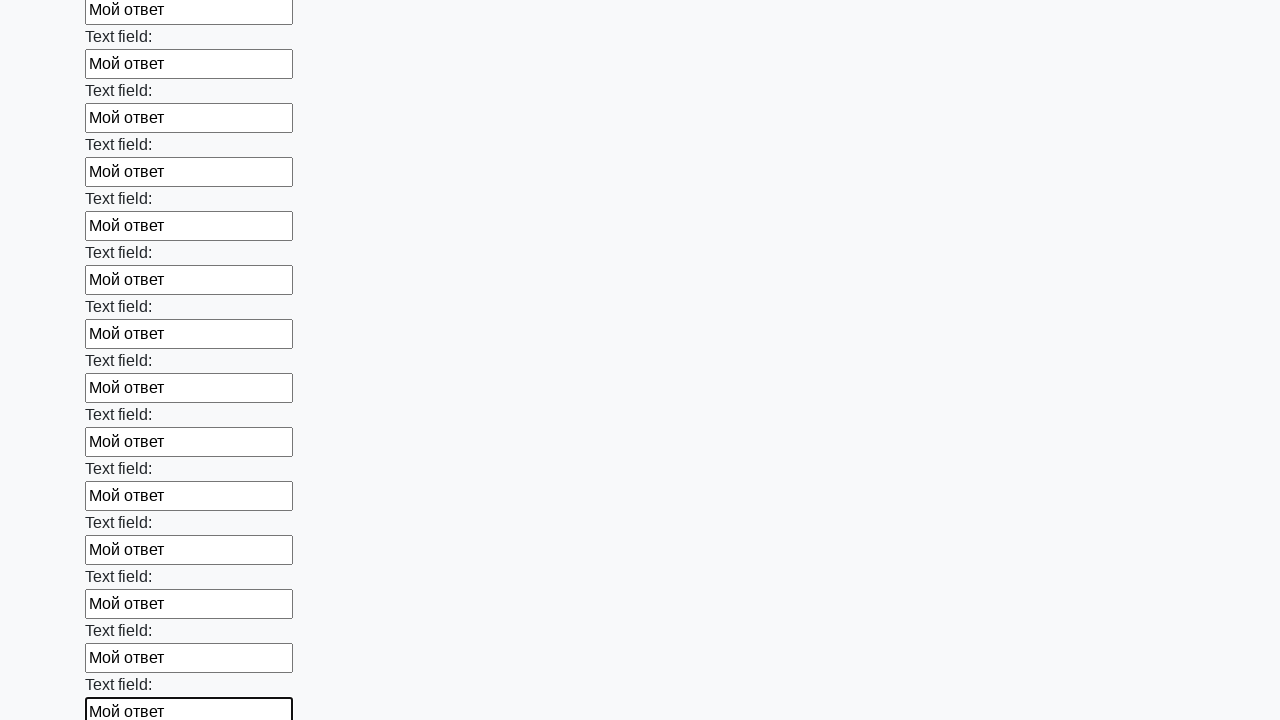

Filled an input field with 'Мой ответ' on input >> nth=45
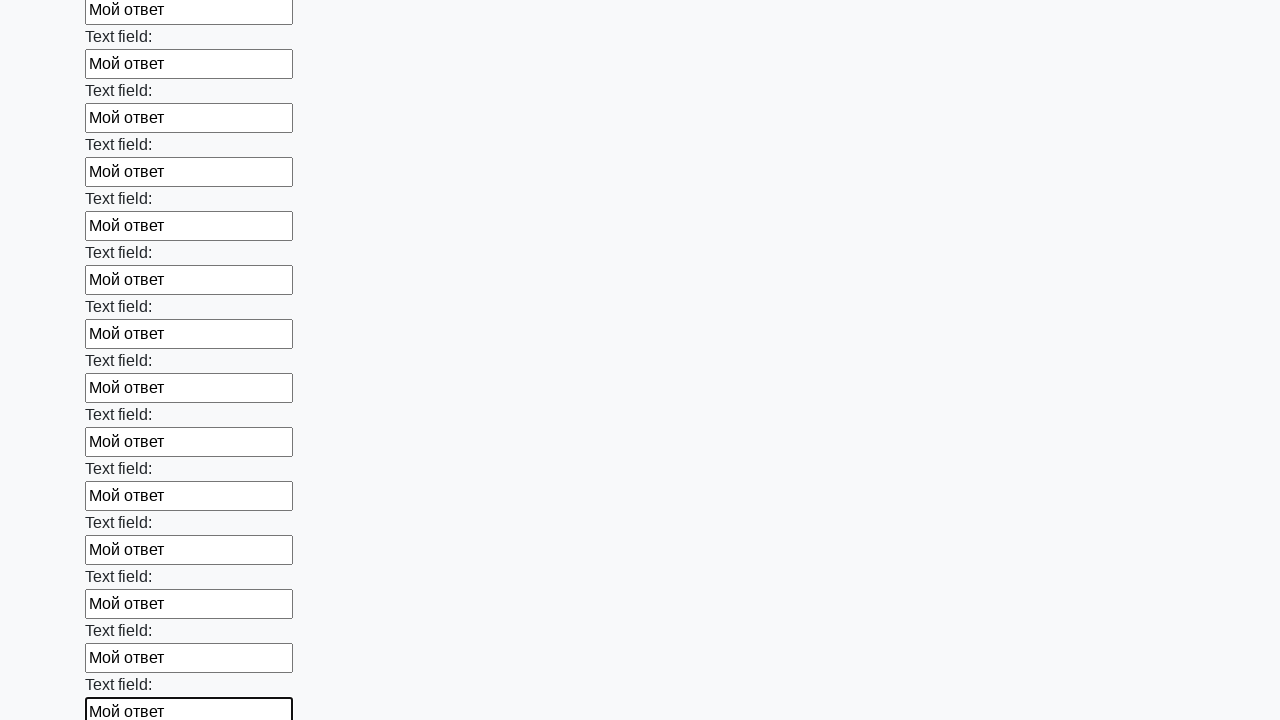

Filled an input field with 'Мой ответ' on input >> nth=46
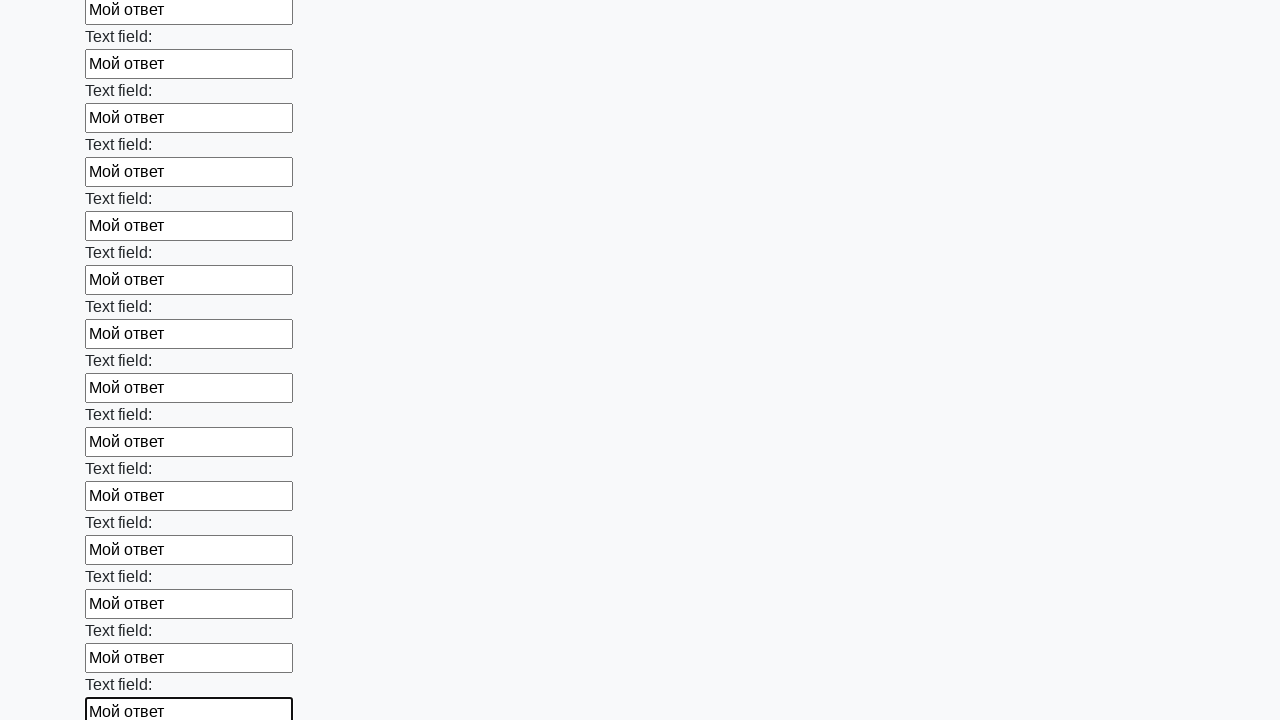

Filled an input field with 'Мой ответ' on input >> nth=47
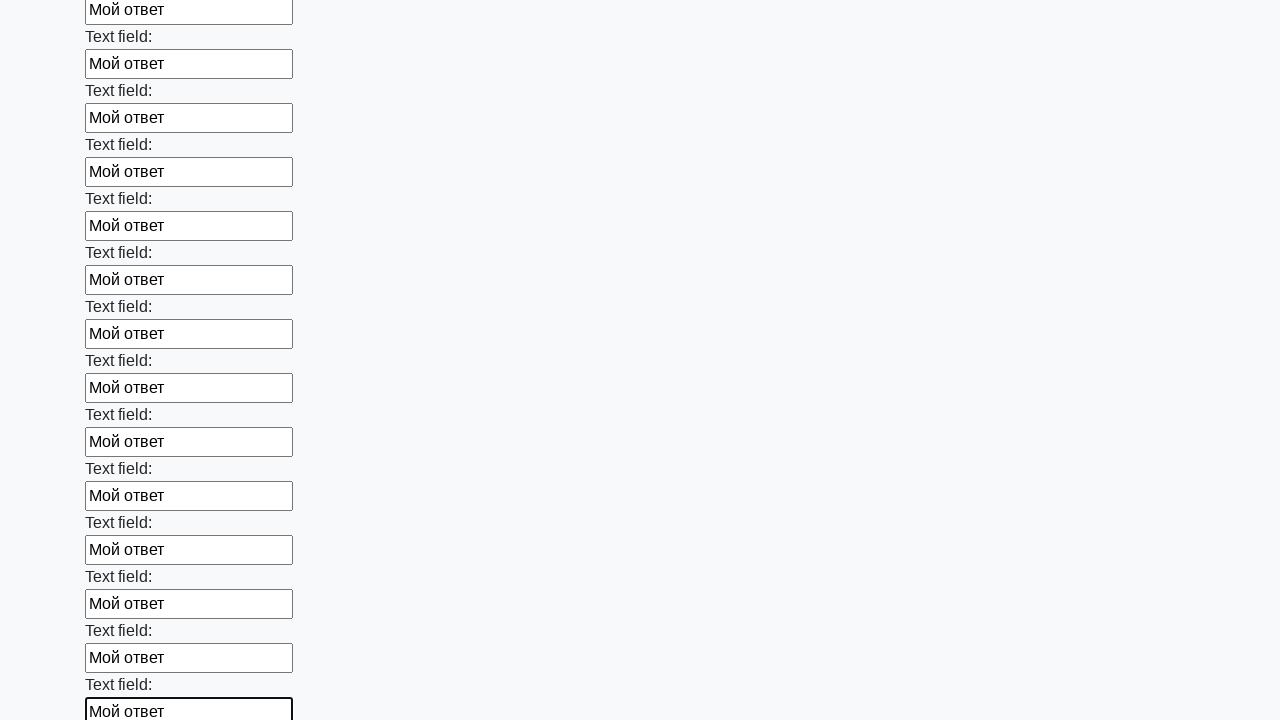

Filled an input field with 'Мой ответ' on input >> nth=48
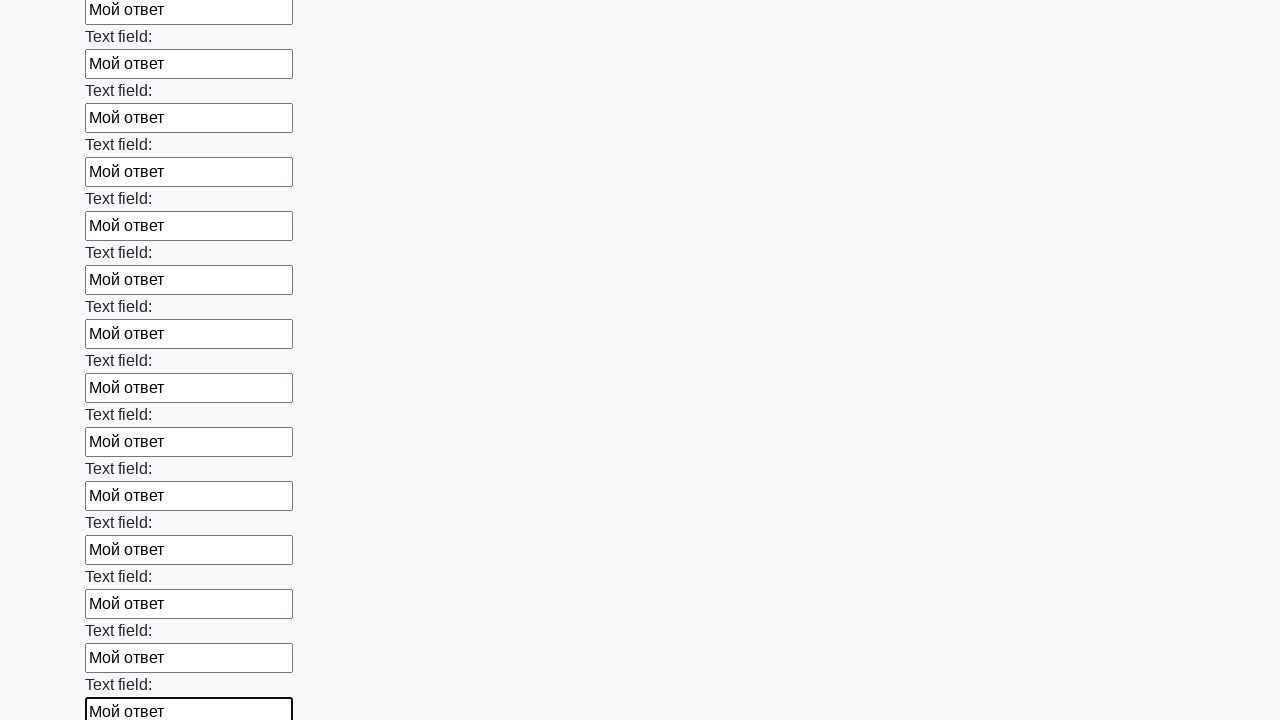

Filled an input field with 'Мой ответ' on input >> nth=49
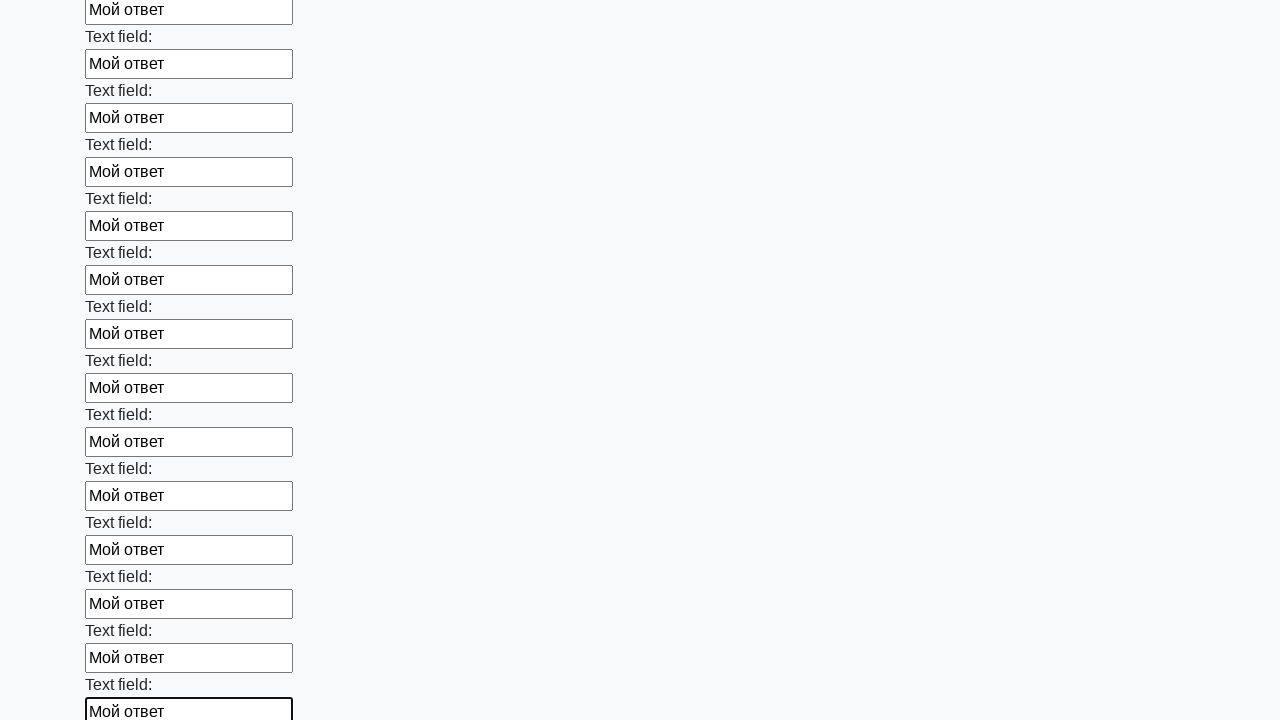

Filled an input field with 'Мой ответ' on input >> nth=50
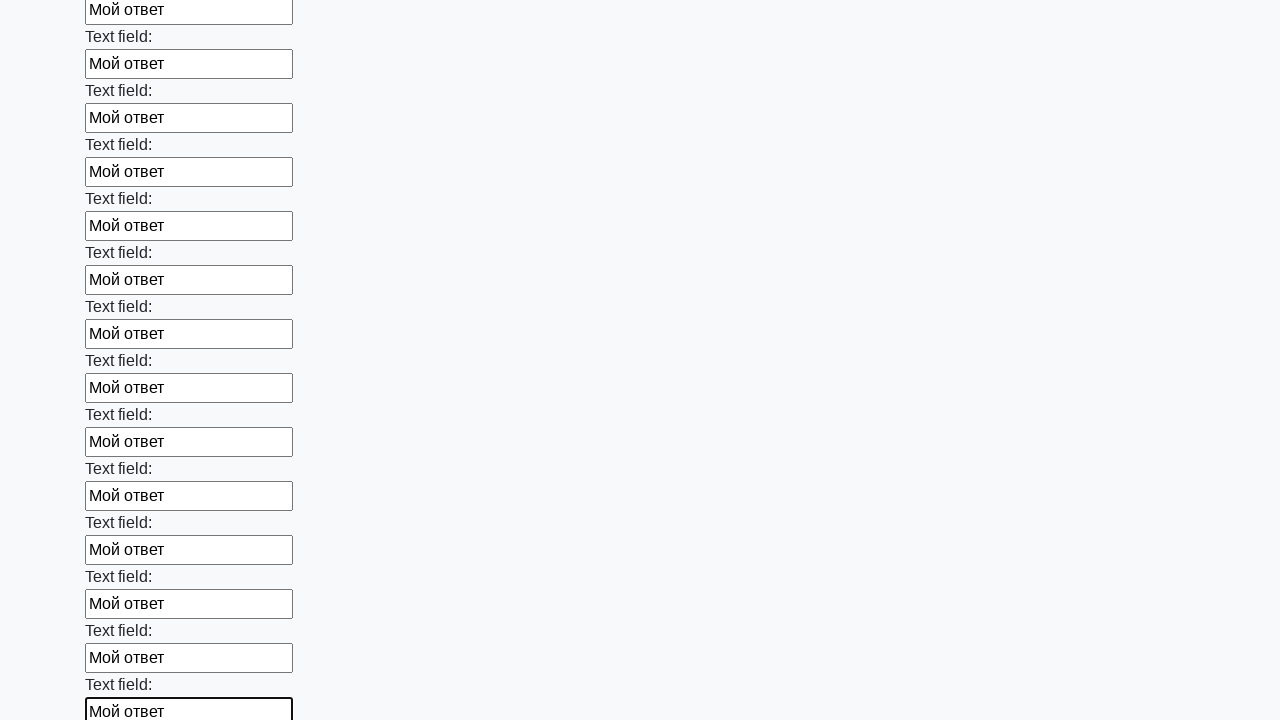

Filled an input field with 'Мой ответ' on input >> nth=51
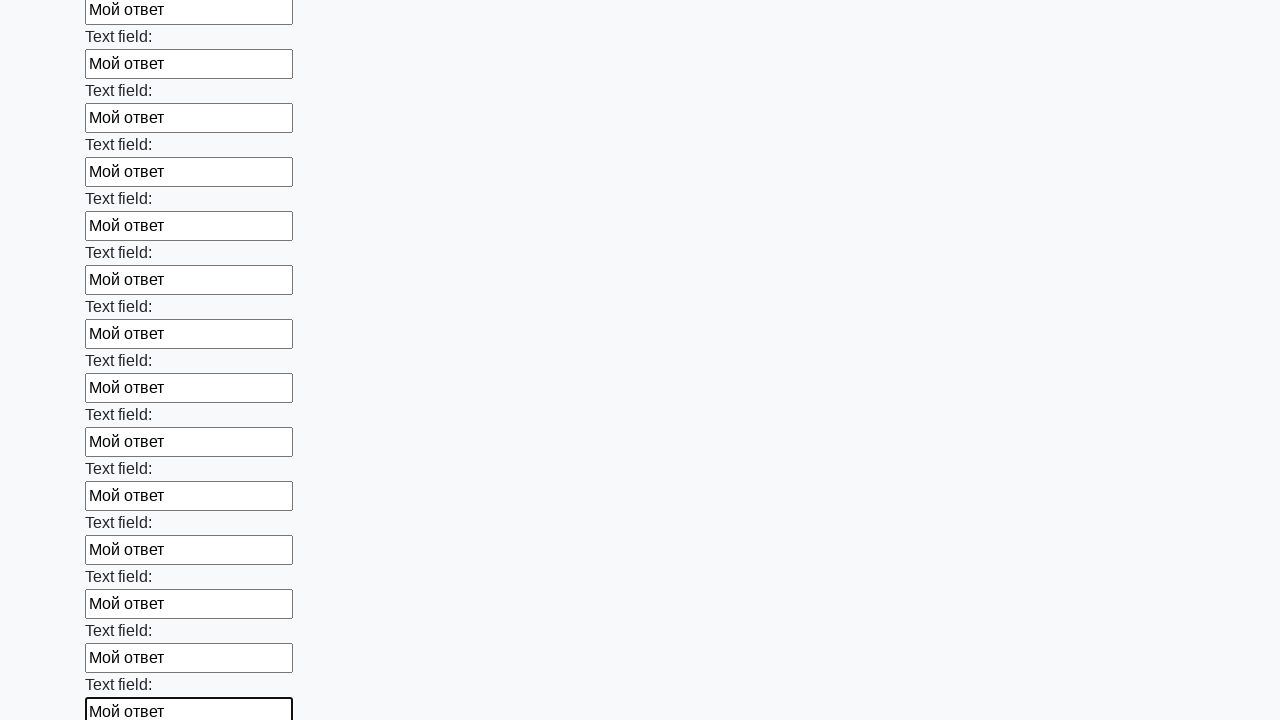

Filled an input field with 'Мой ответ' on input >> nth=52
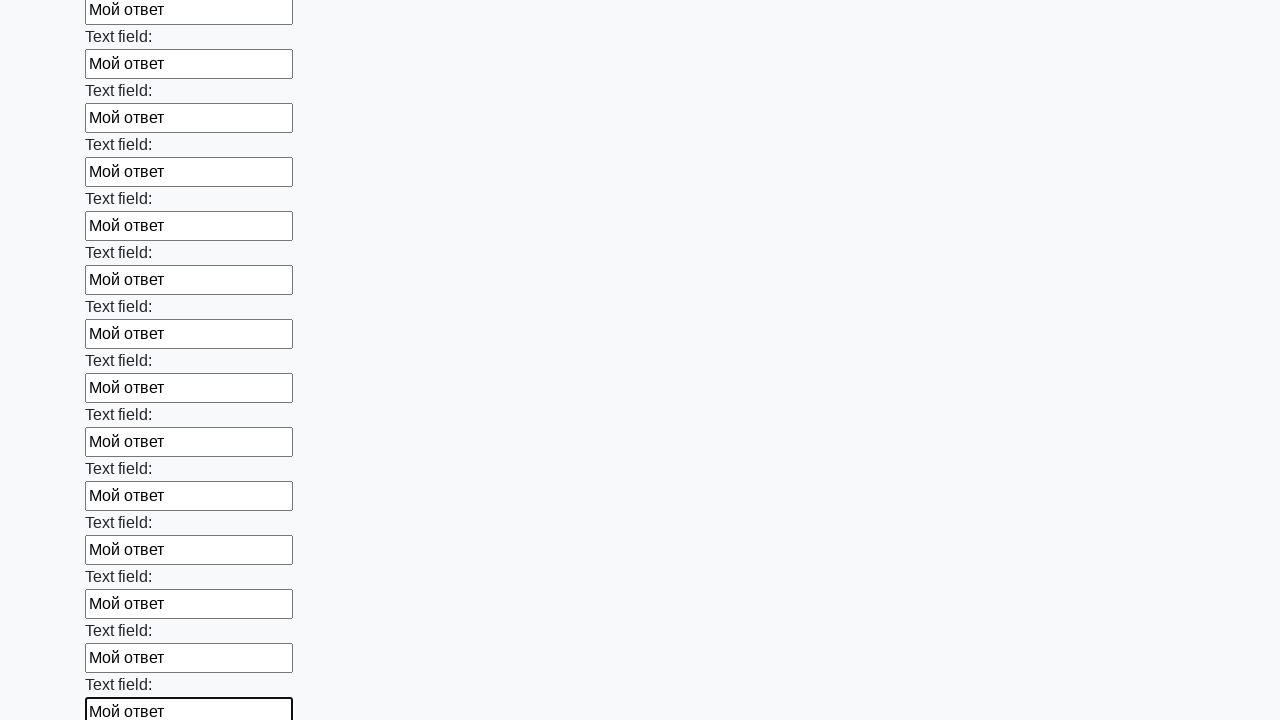

Filled an input field with 'Мой ответ' on input >> nth=53
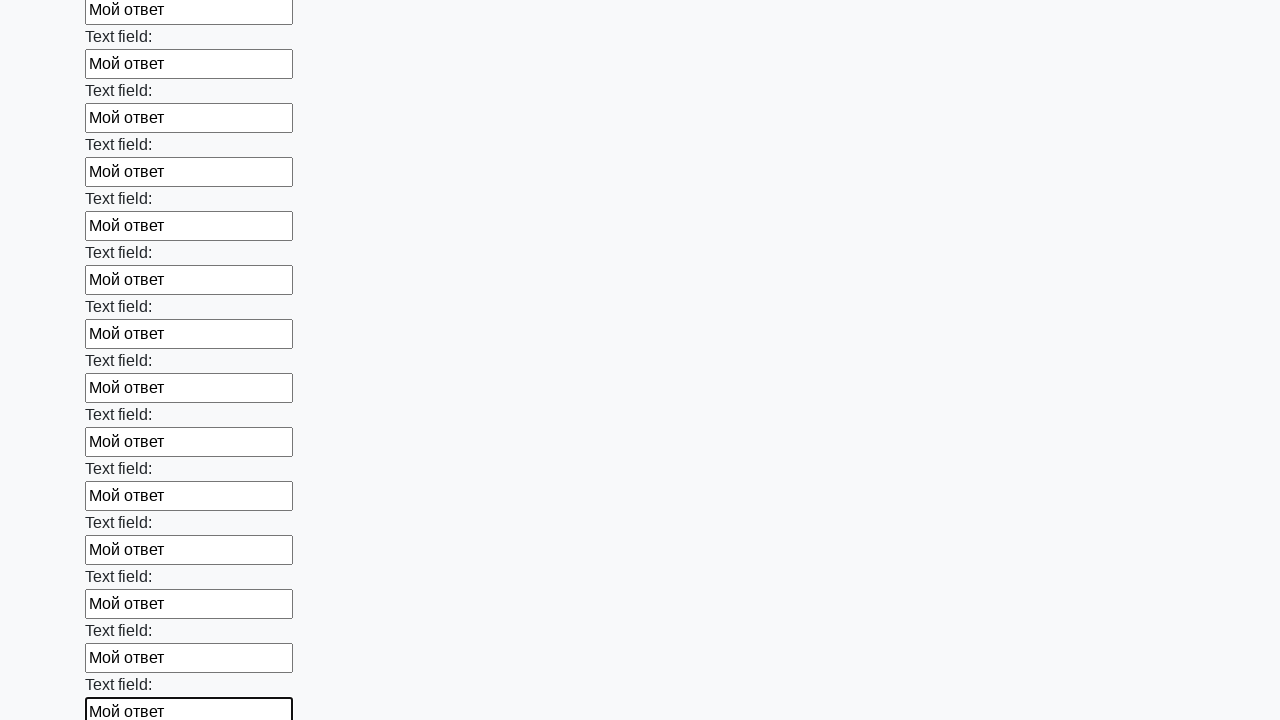

Filled an input field with 'Мой ответ' on input >> nth=54
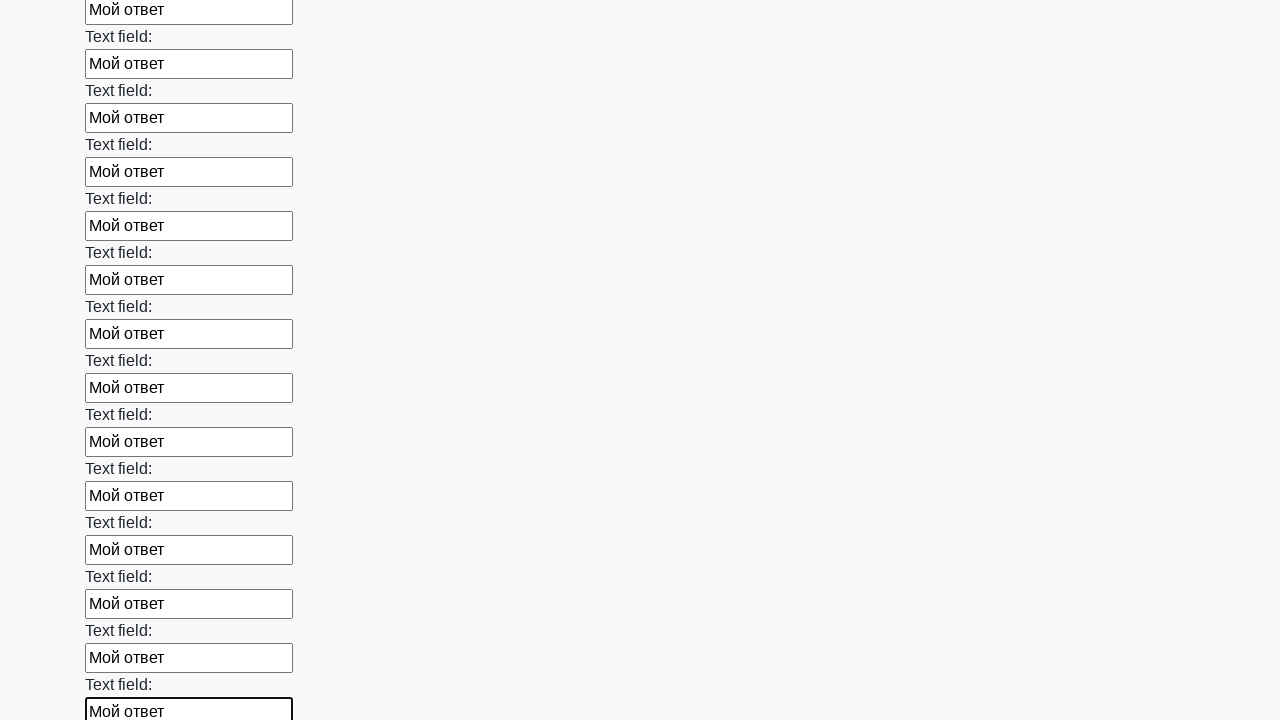

Filled an input field with 'Мой ответ' on input >> nth=55
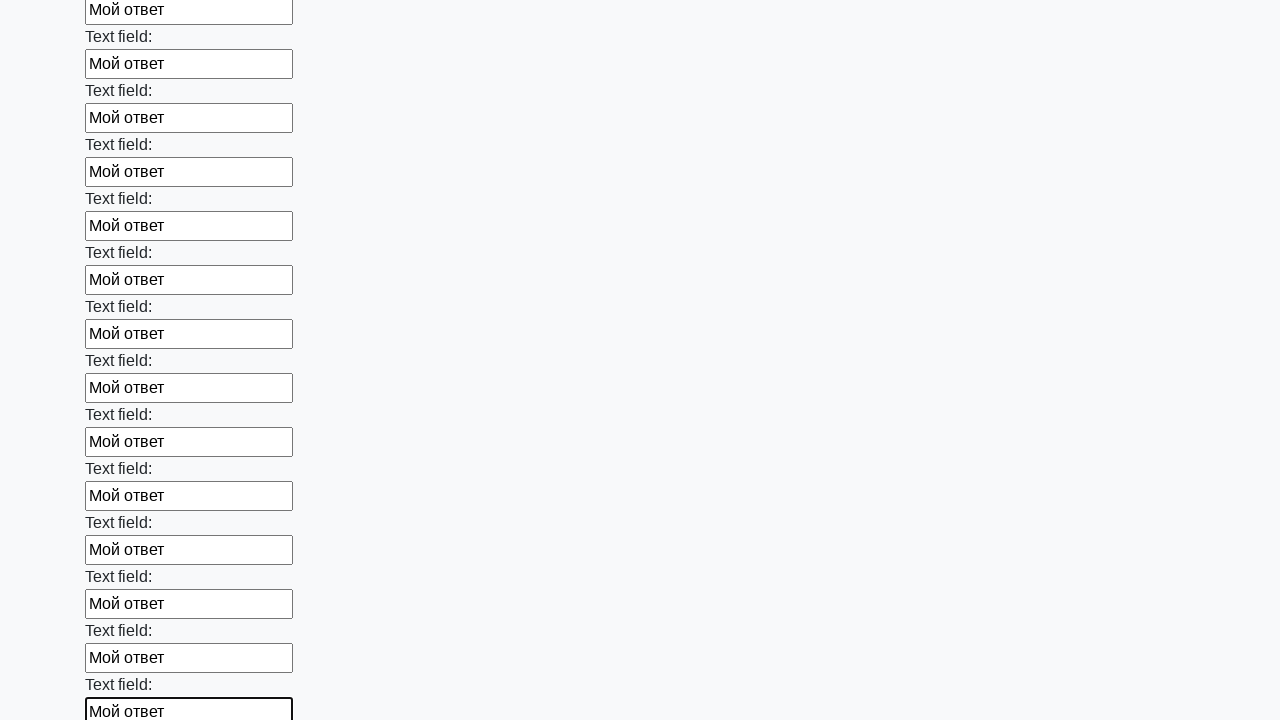

Filled an input field with 'Мой ответ' on input >> nth=56
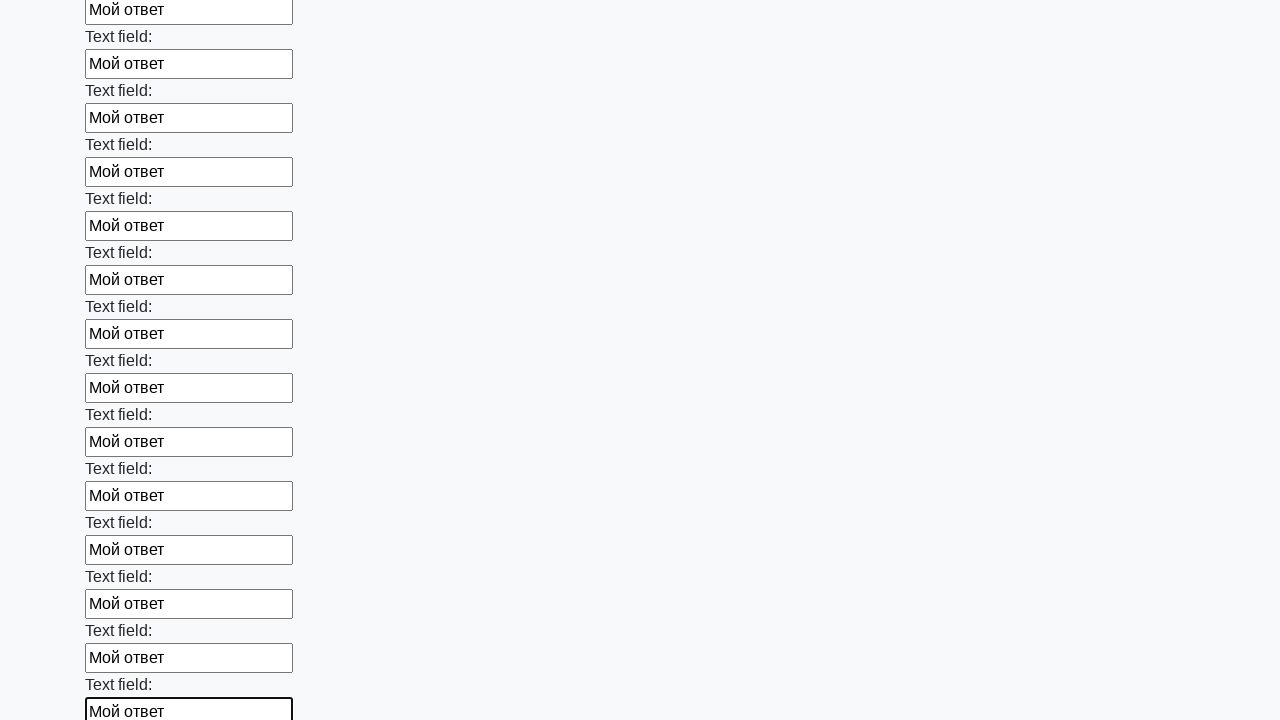

Filled an input field with 'Мой ответ' on input >> nth=57
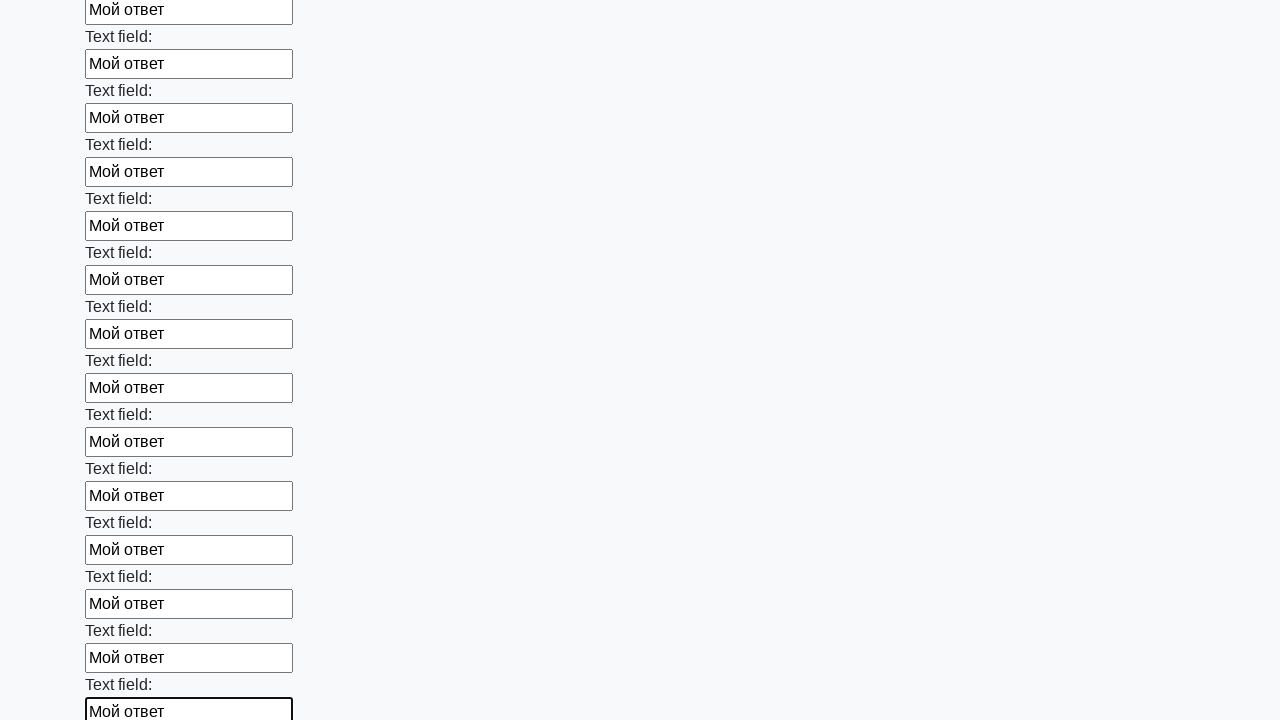

Filled an input field with 'Мой ответ' on input >> nth=58
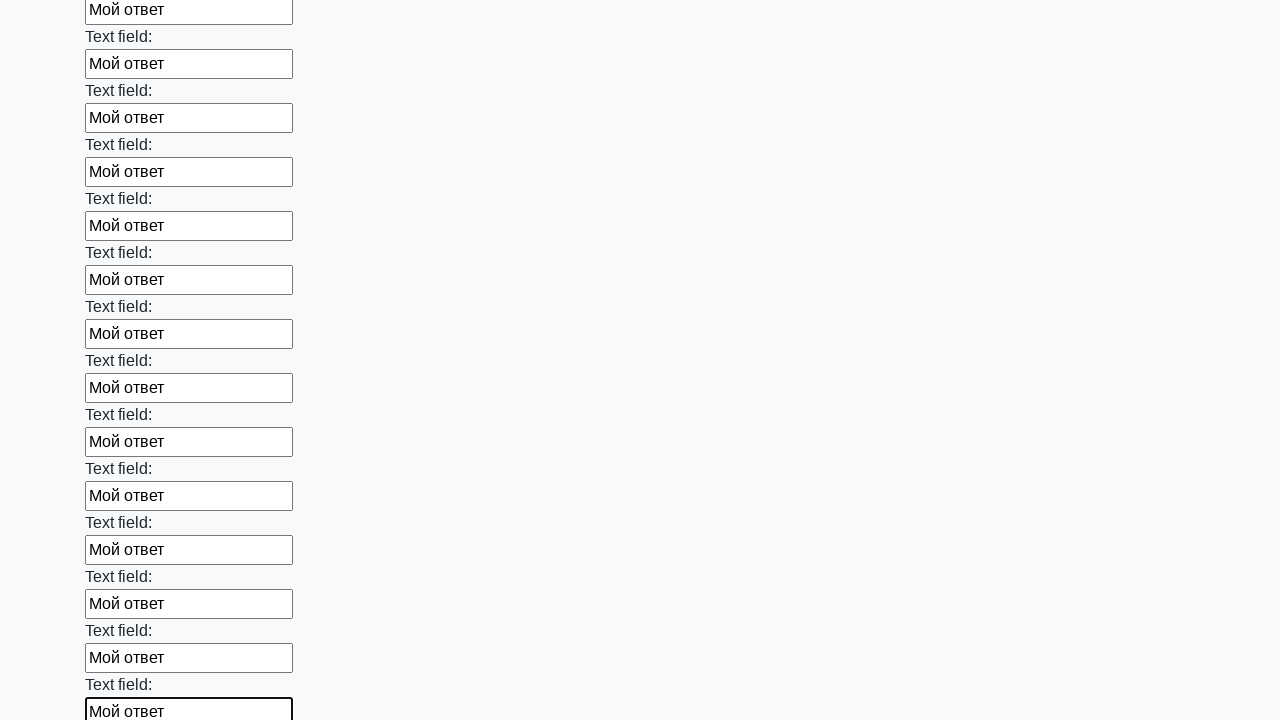

Filled an input field with 'Мой ответ' on input >> nth=59
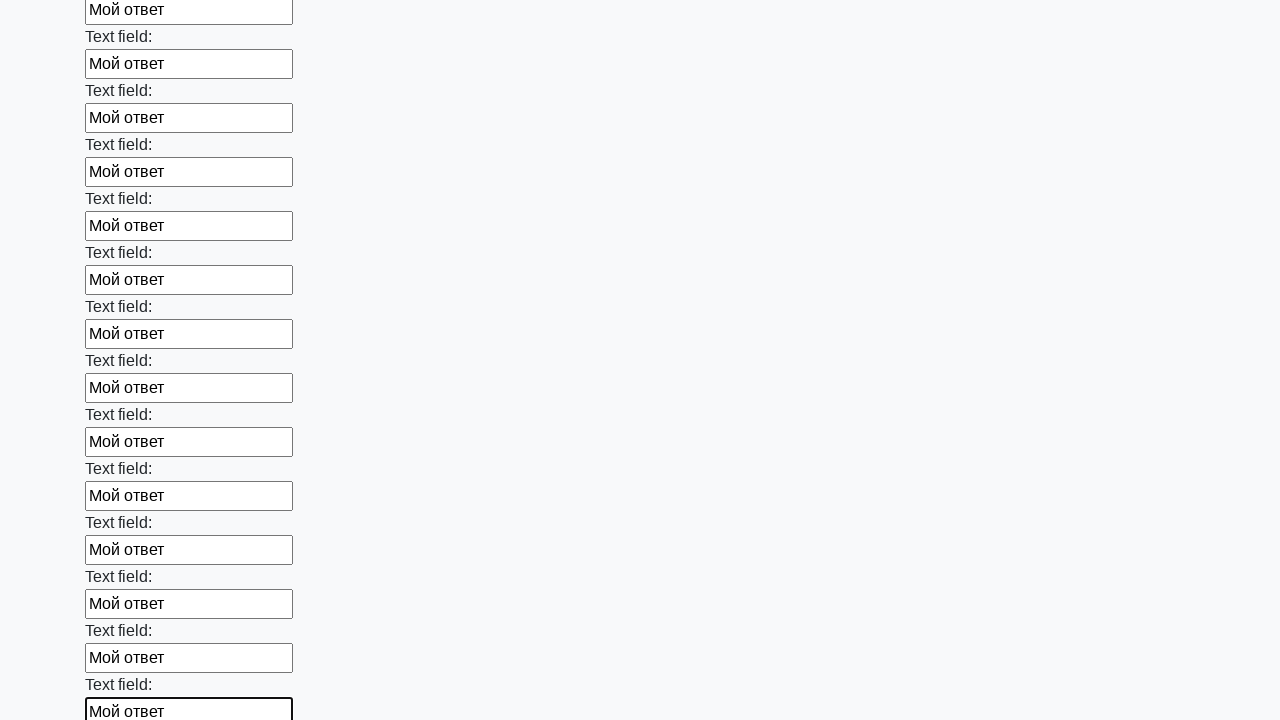

Filled an input field with 'Мой ответ' on input >> nth=60
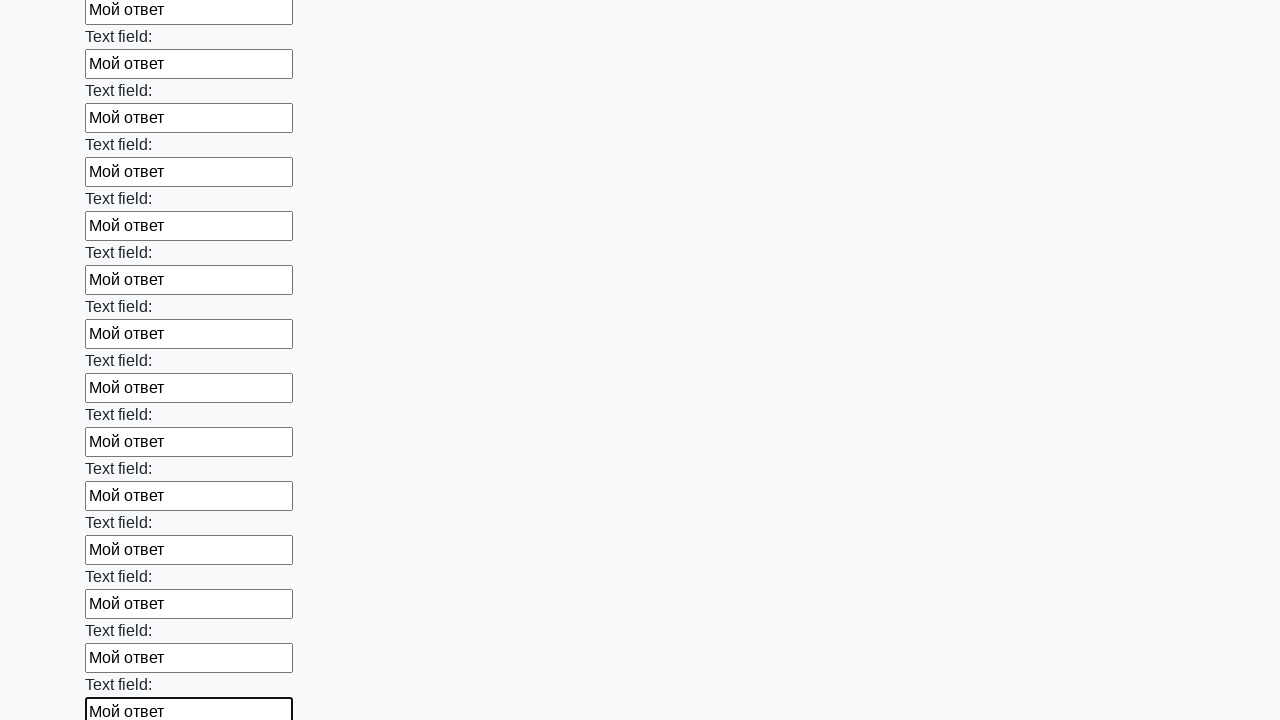

Filled an input field with 'Мой ответ' on input >> nth=61
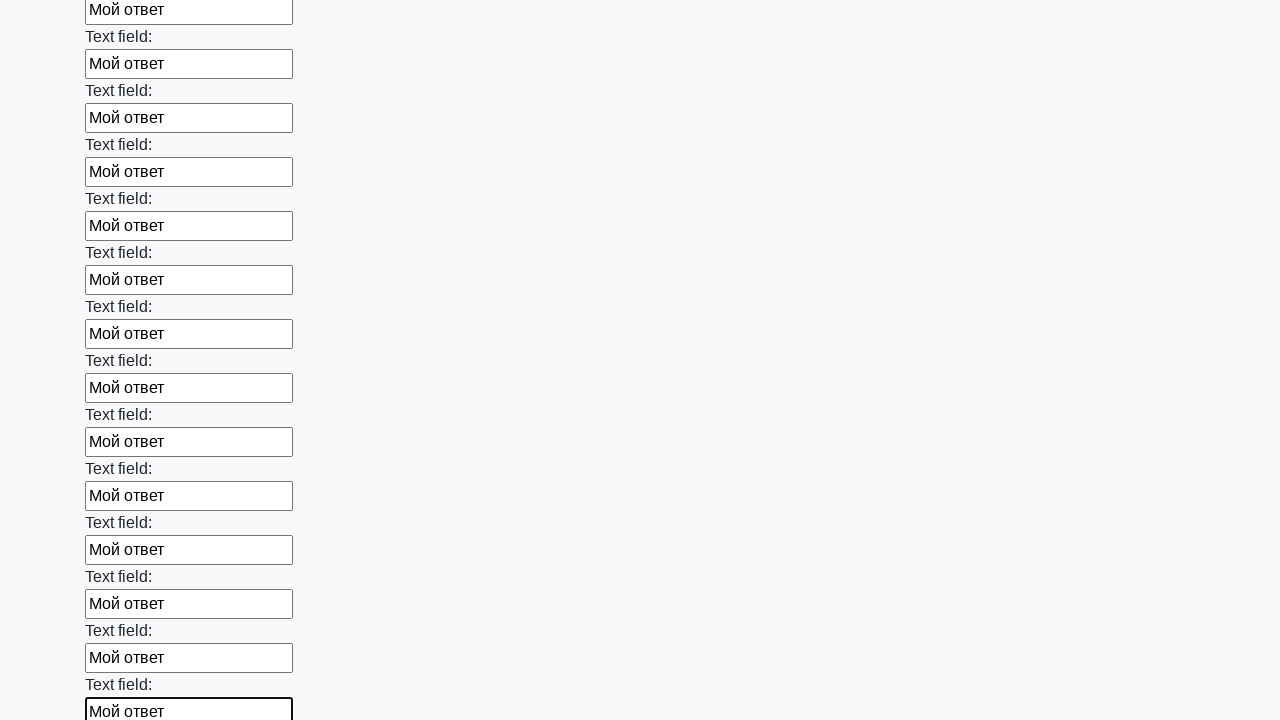

Filled an input field with 'Мой ответ' on input >> nth=62
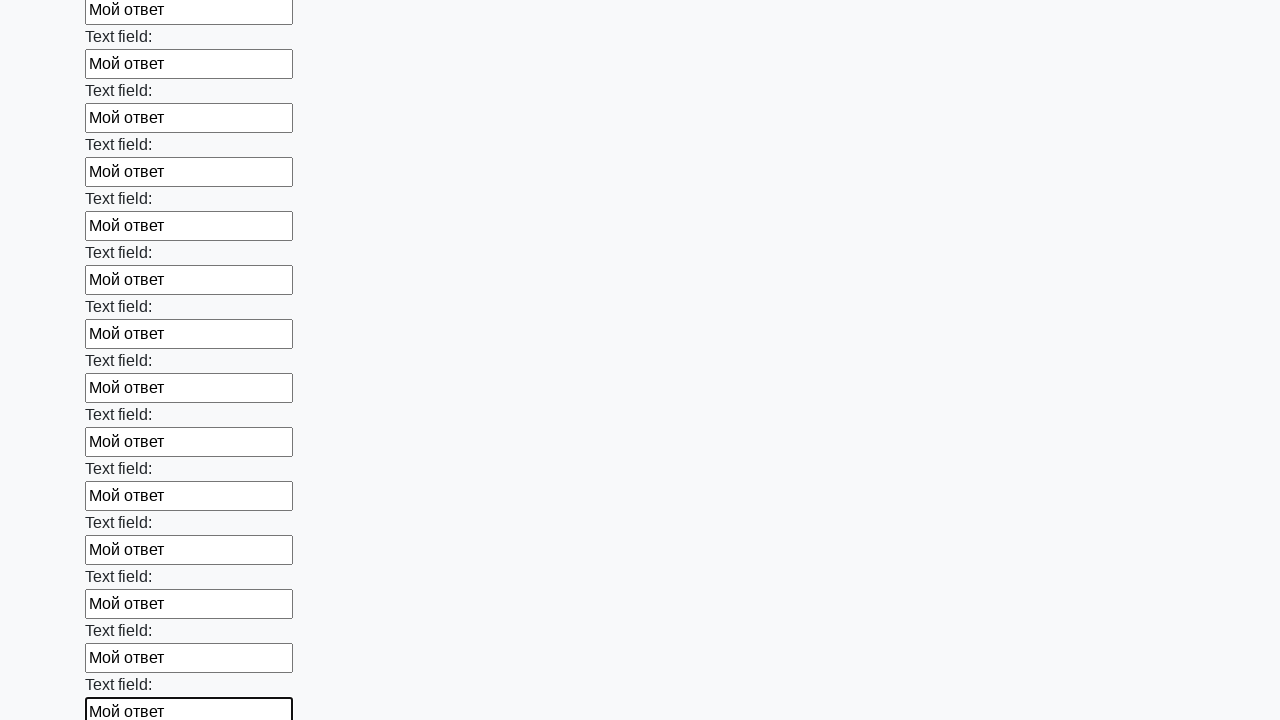

Filled an input field with 'Мой ответ' on input >> nth=63
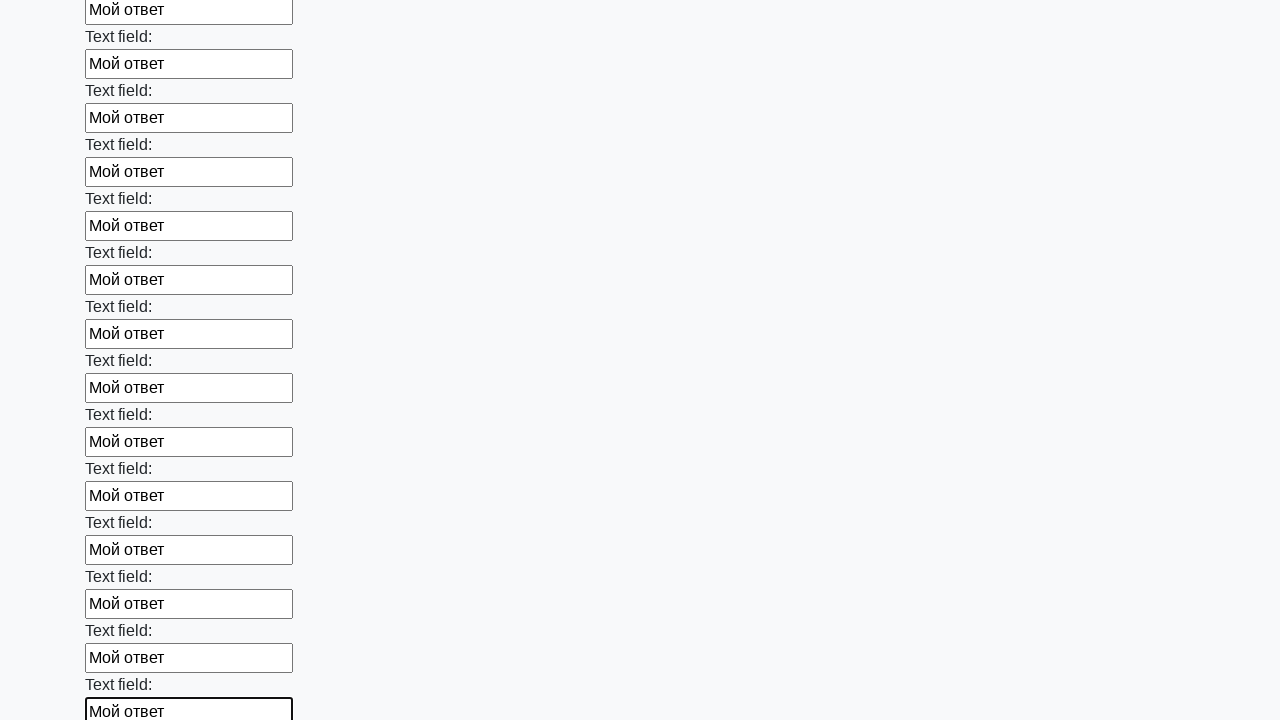

Filled an input field with 'Мой ответ' on input >> nth=64
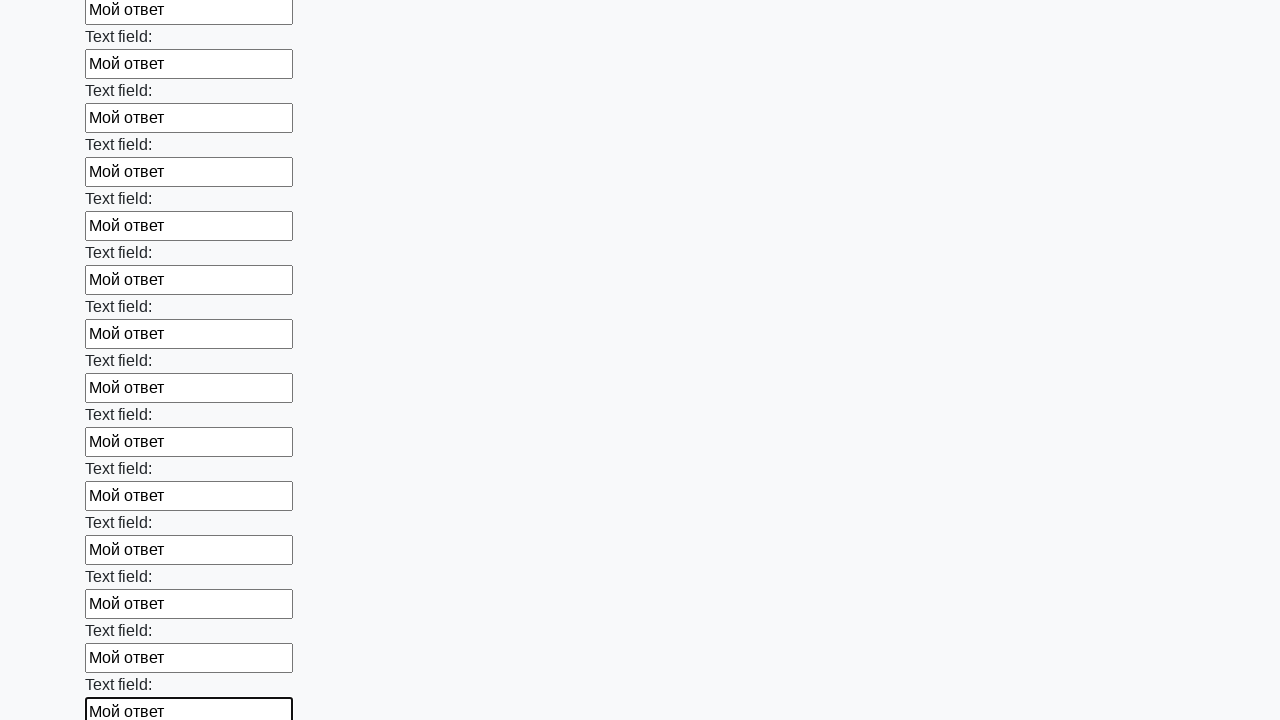

Filled an input field with 'Мой ответ' on input >> nth=65
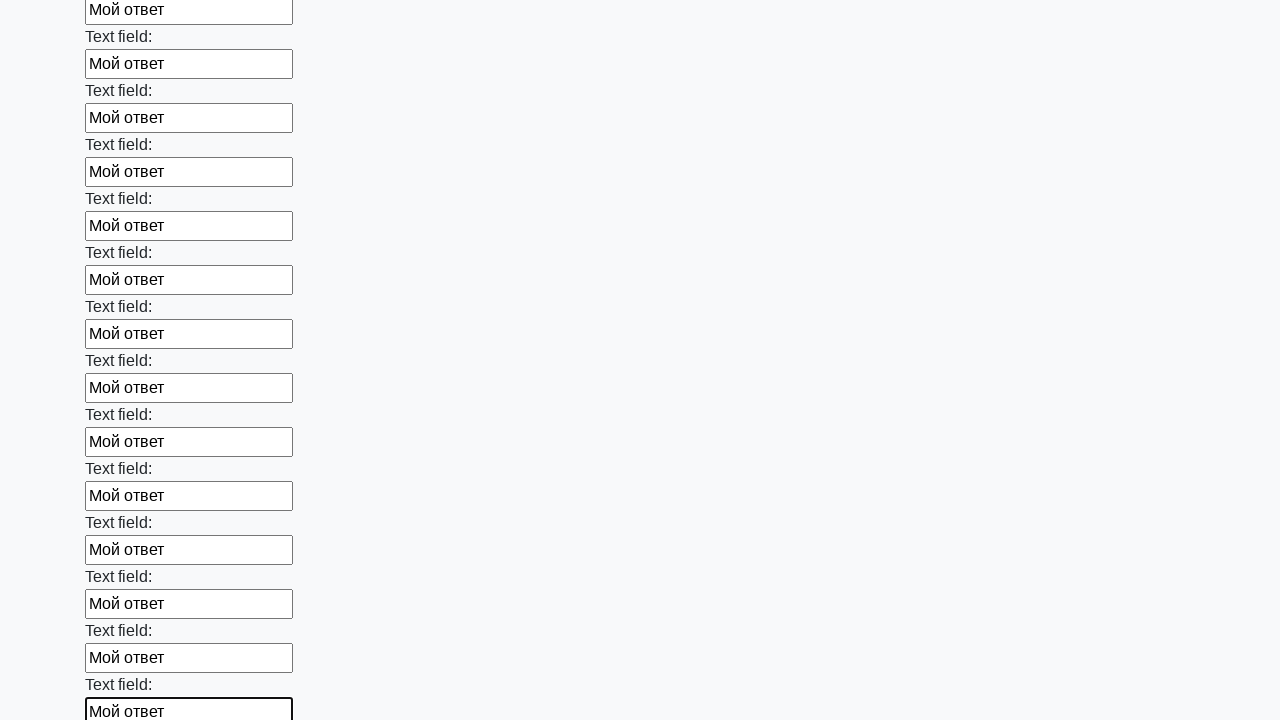

Filled an input field with 'Мой ответ' on input >> nth=66
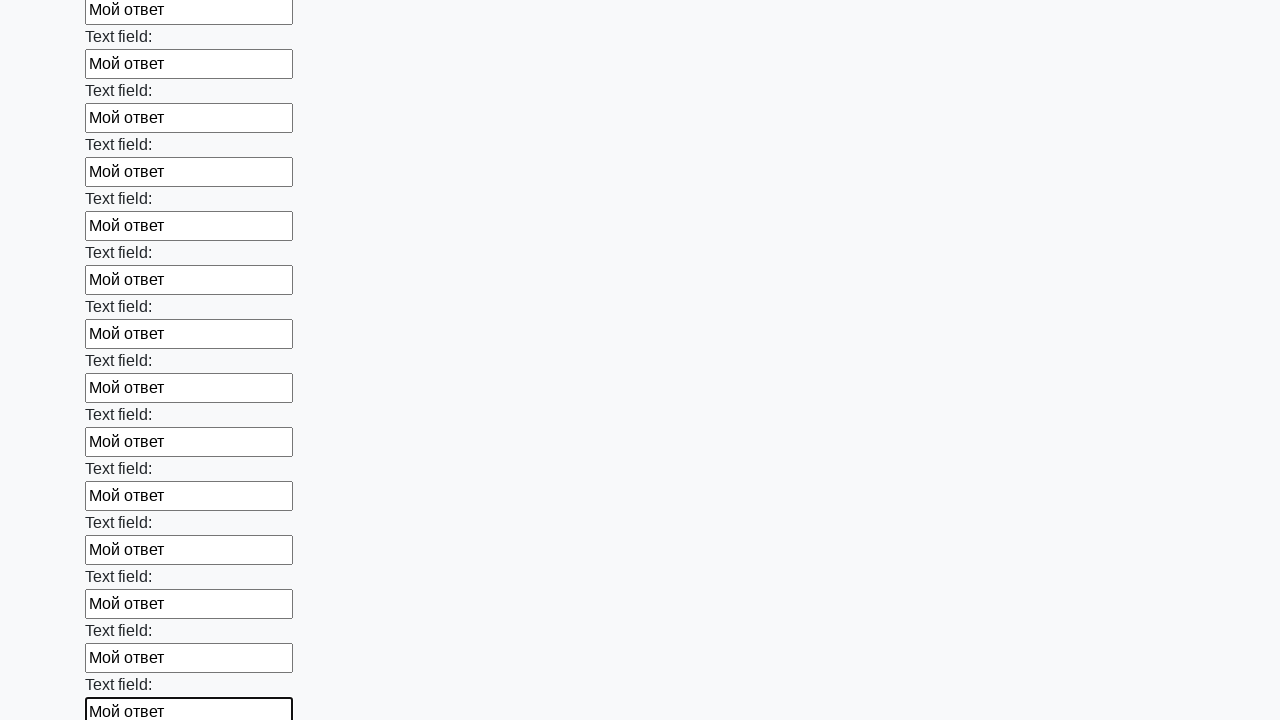

Filled an input field with 'Мой ответ' on input >> nth=67
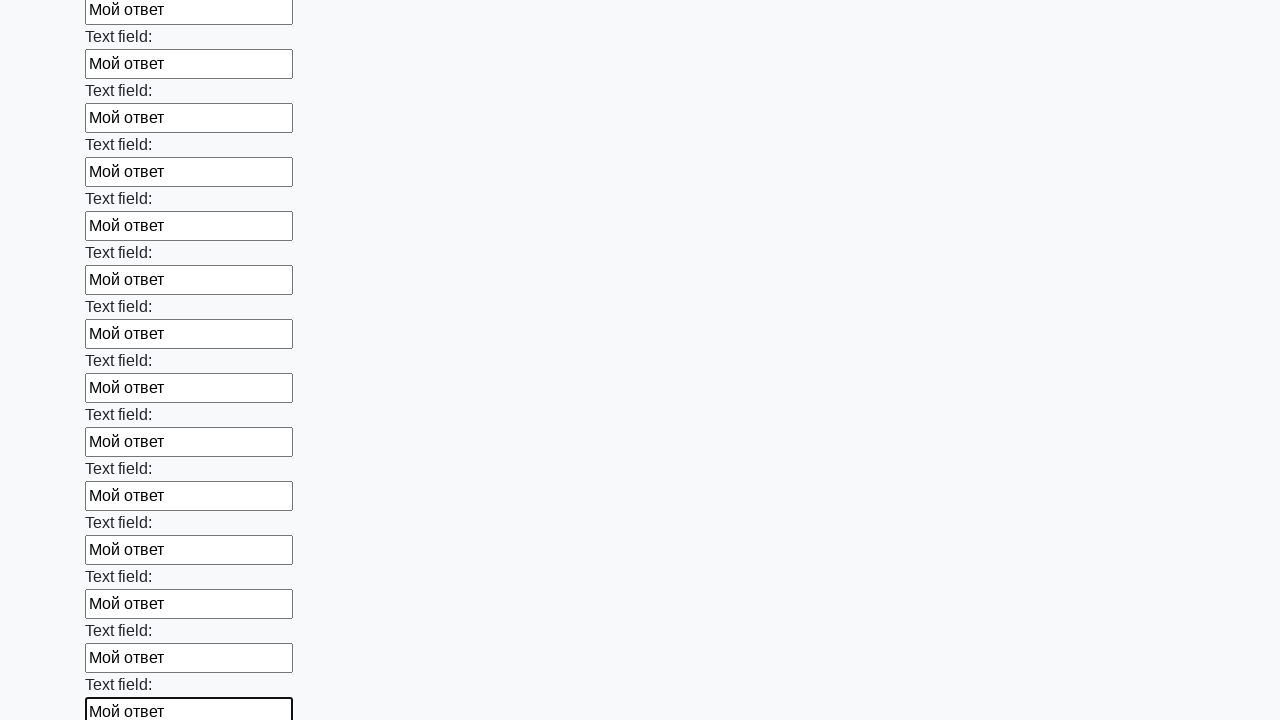

Filled an input field with 'Мой ответ' on input >> nth=68
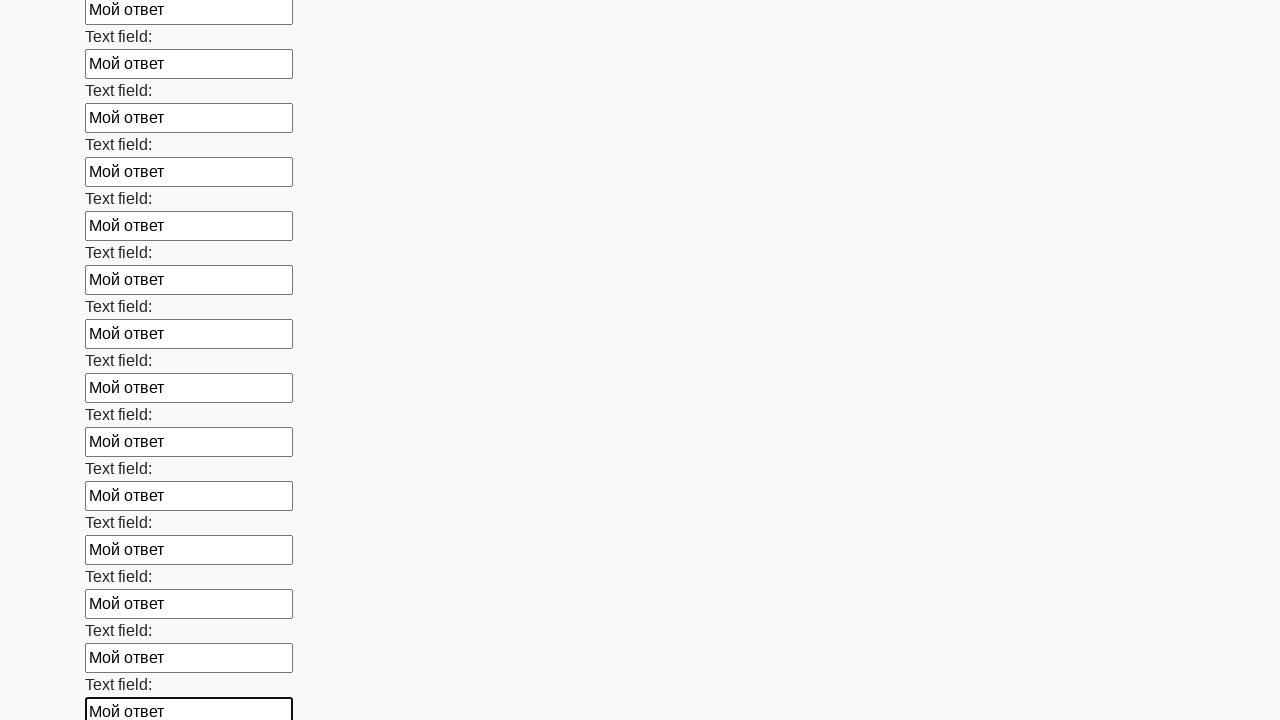

Filled an input field with 'Мой ответ' on input >> nth=69
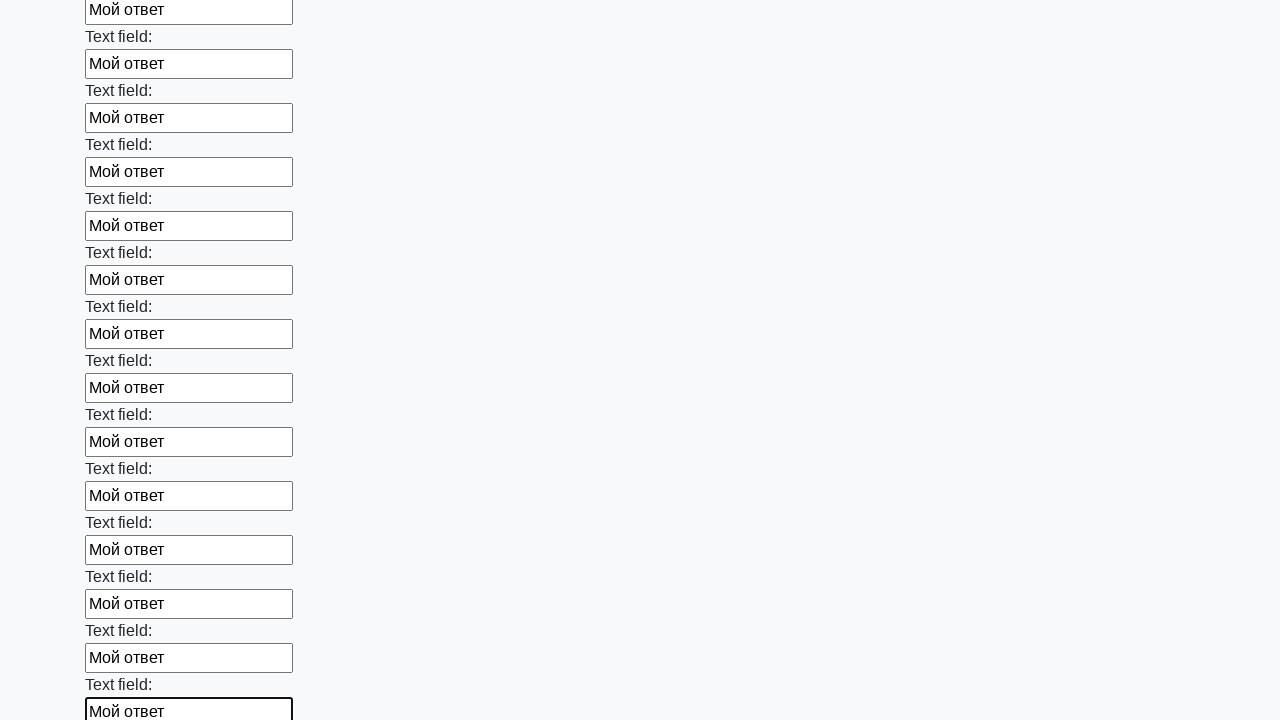

Filled an input field with 'Мой ответ' on input >> nth=70
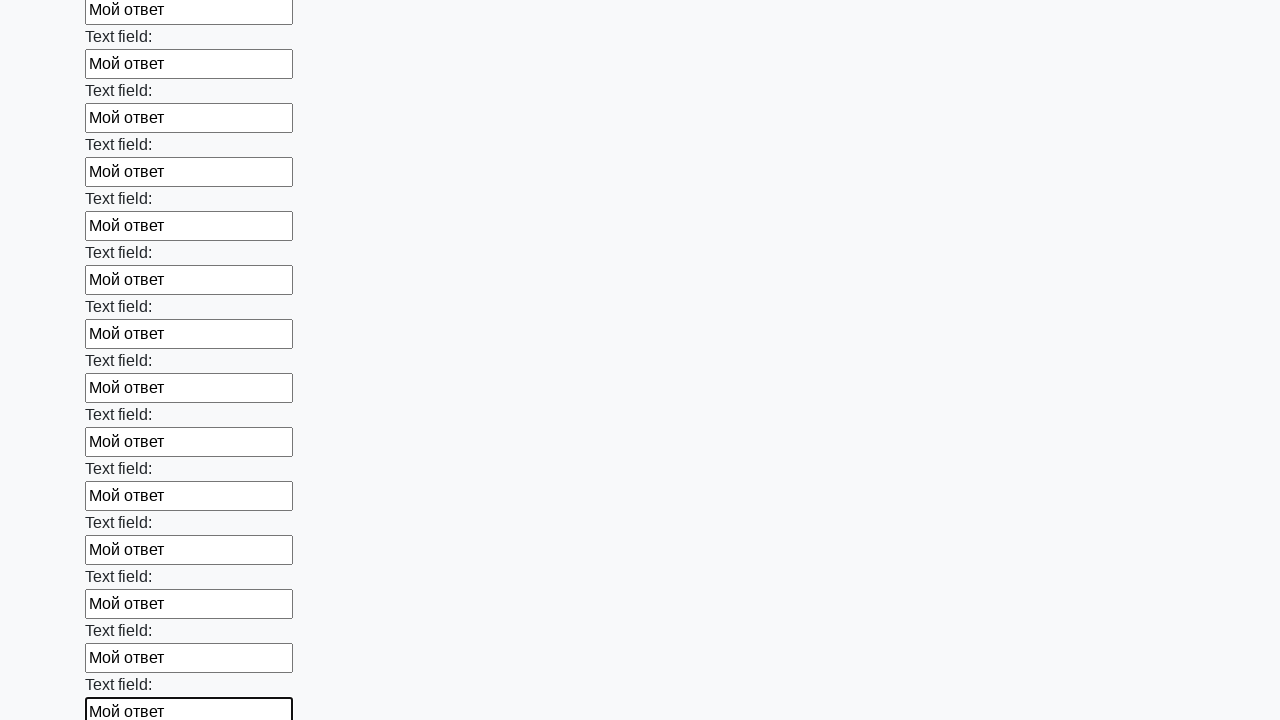

Filled an input field with 'Мой ответ' on input >> nth=71
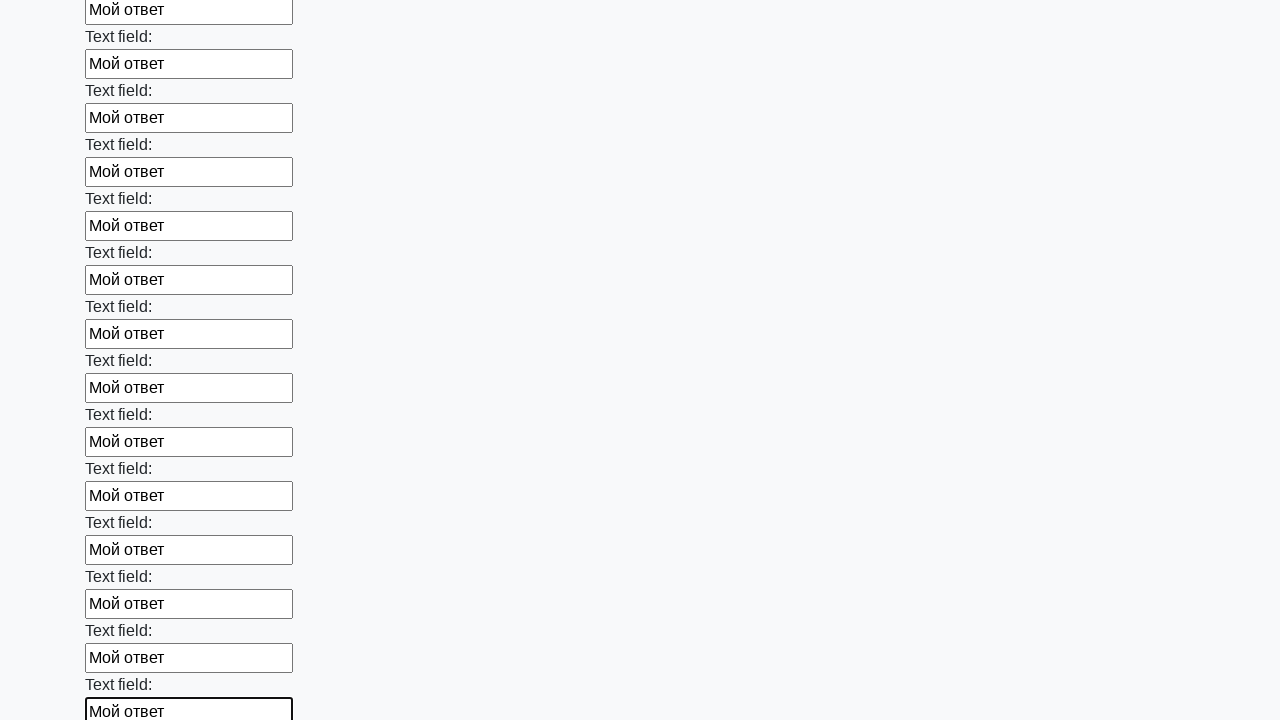

Filled an input field with 'Мой ответ' on input >> nth=72
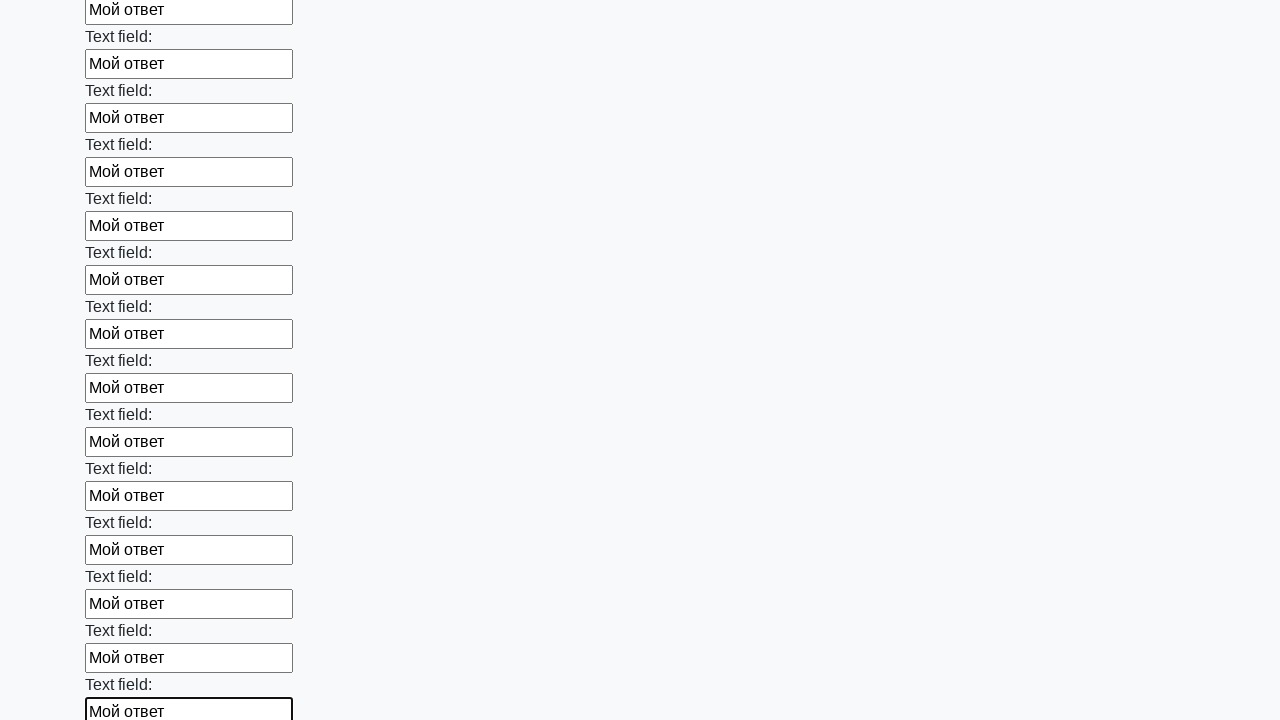

Filled an input field with 'Мой ответ' on input >> nth=73
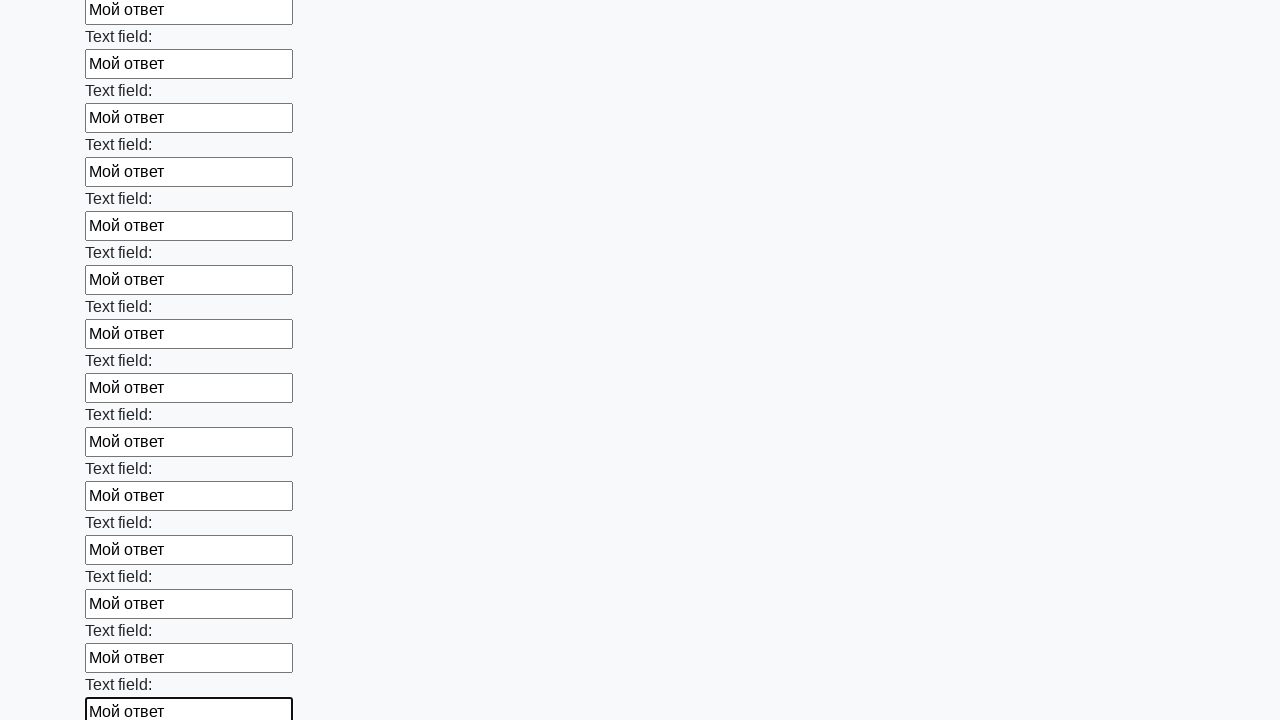

Filled an input field with 'Мой ответ' on input >> nth=74
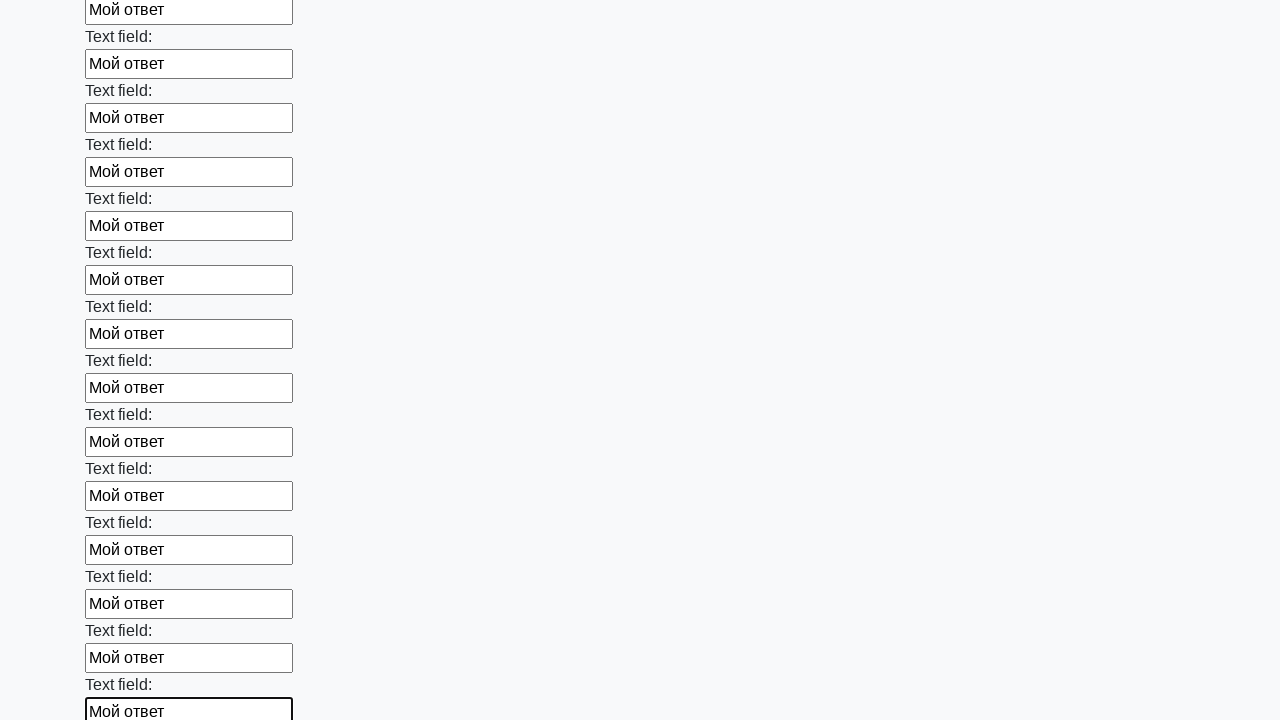

Filled an input field with 'Мой ответ' on input >> nth=75
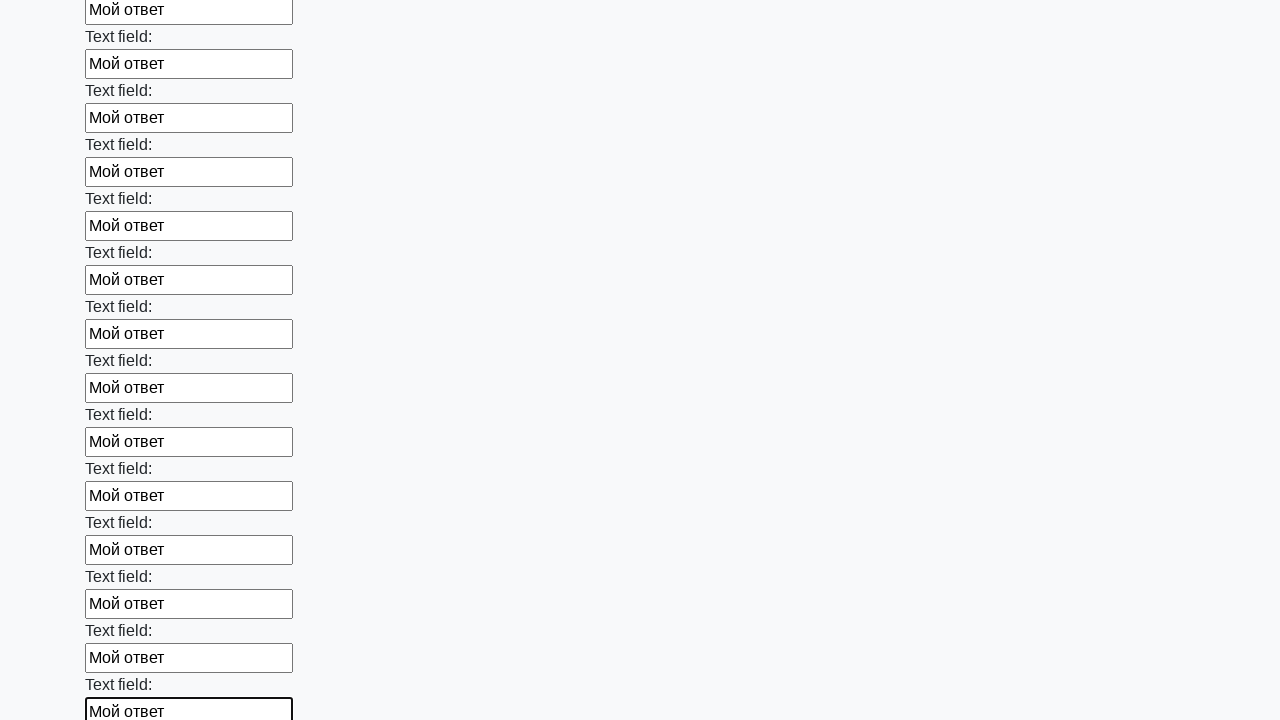

Filled an input field with 'Мой ответ' on input >> nth=76
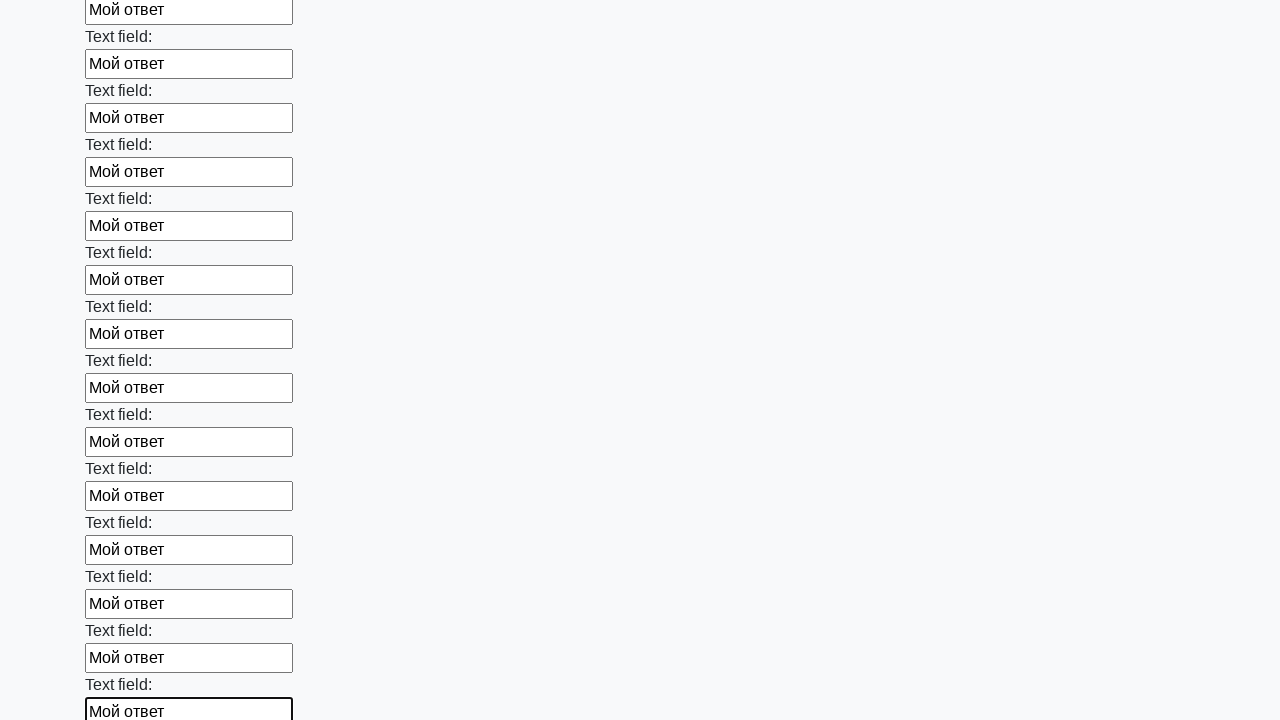

Filled an input field with 'Мой ответ' on input >> nth=77
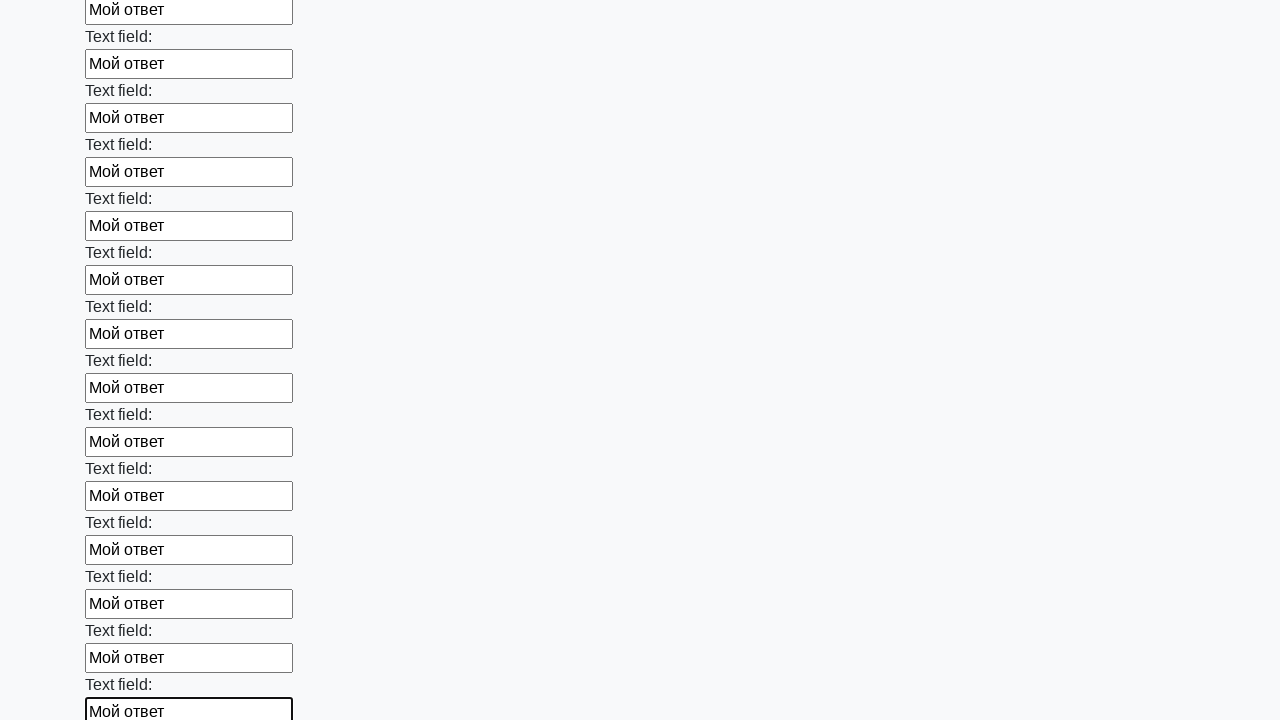

Filled an input field with 'Мой ответ' on input >> nth=78
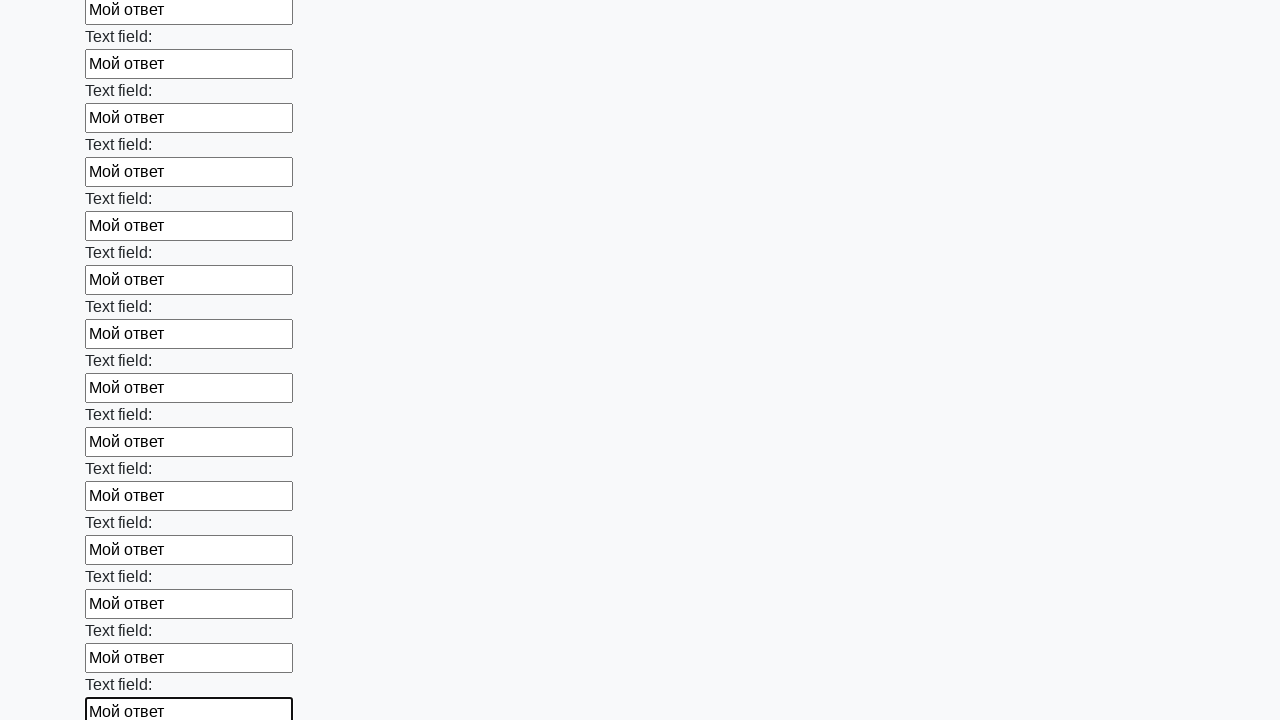

Filled an input field with 'Мой ответ' on input >> nth=79
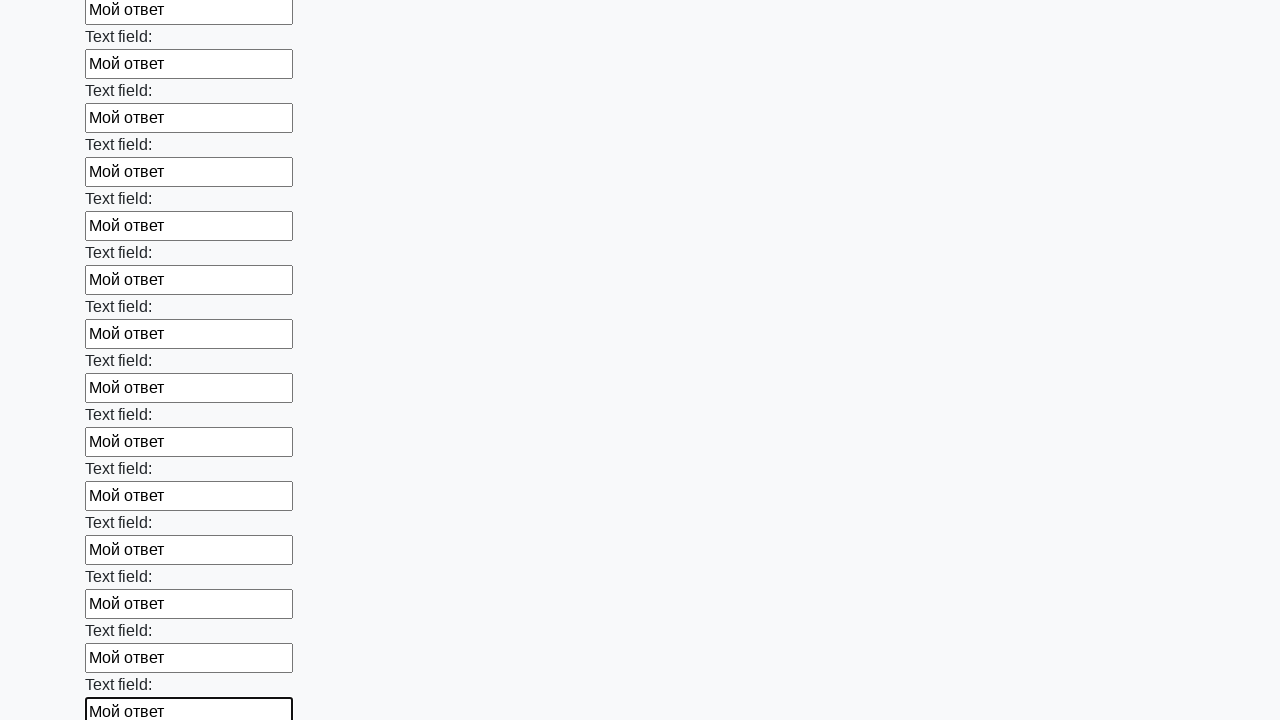

Filled an input field with 'Мой ответ' on input >> nth=80
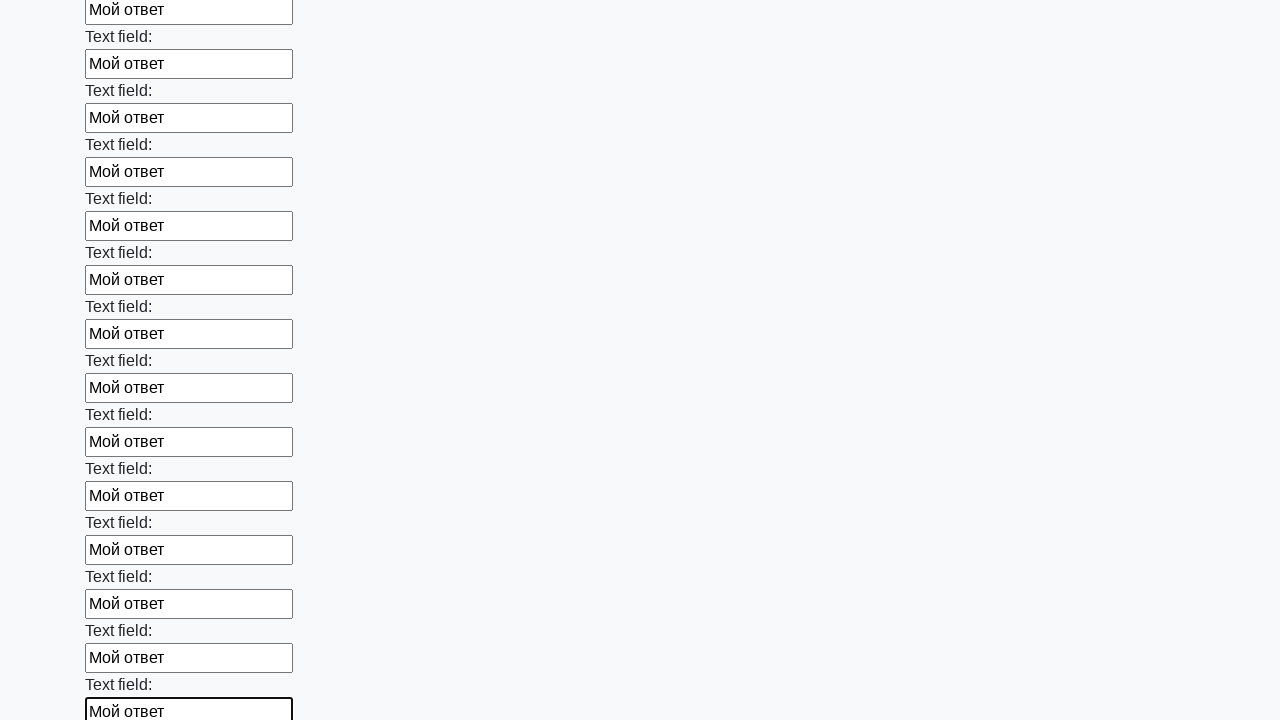

Filled an input field with 'Мой ответ' on input >> nth=81
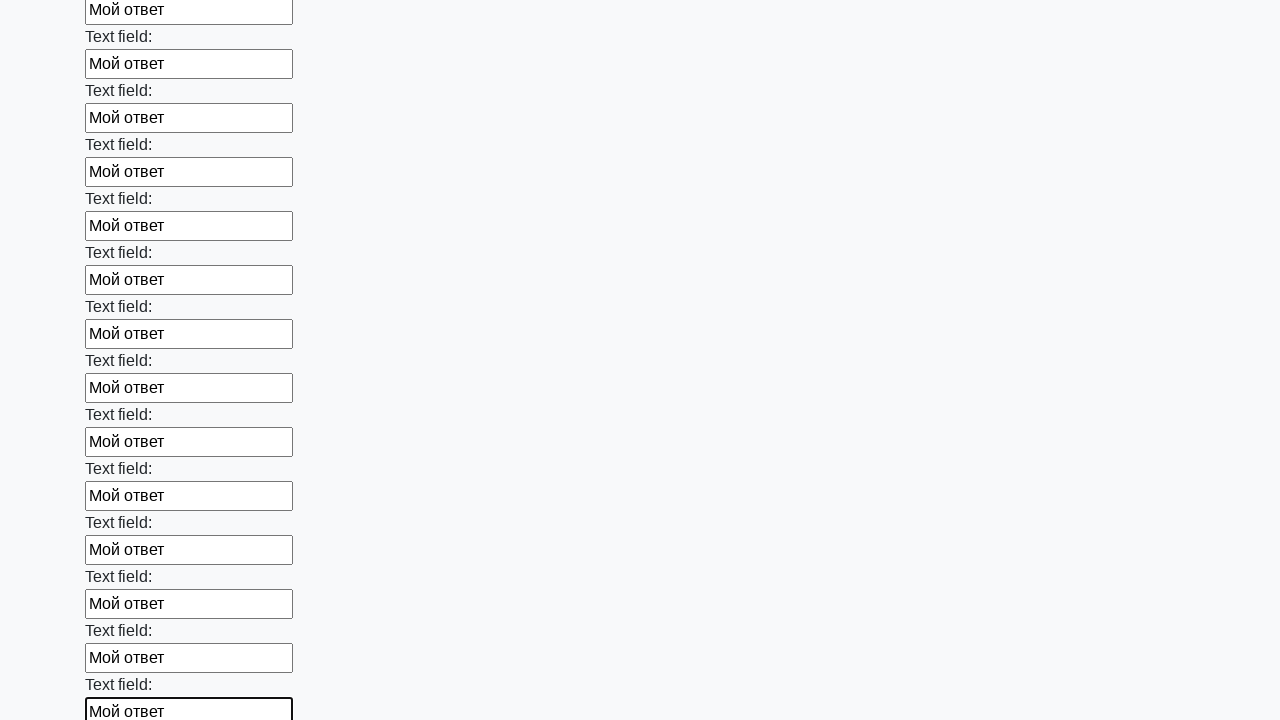

Filled an input field with 'Мой ответ' on input >> nth=82
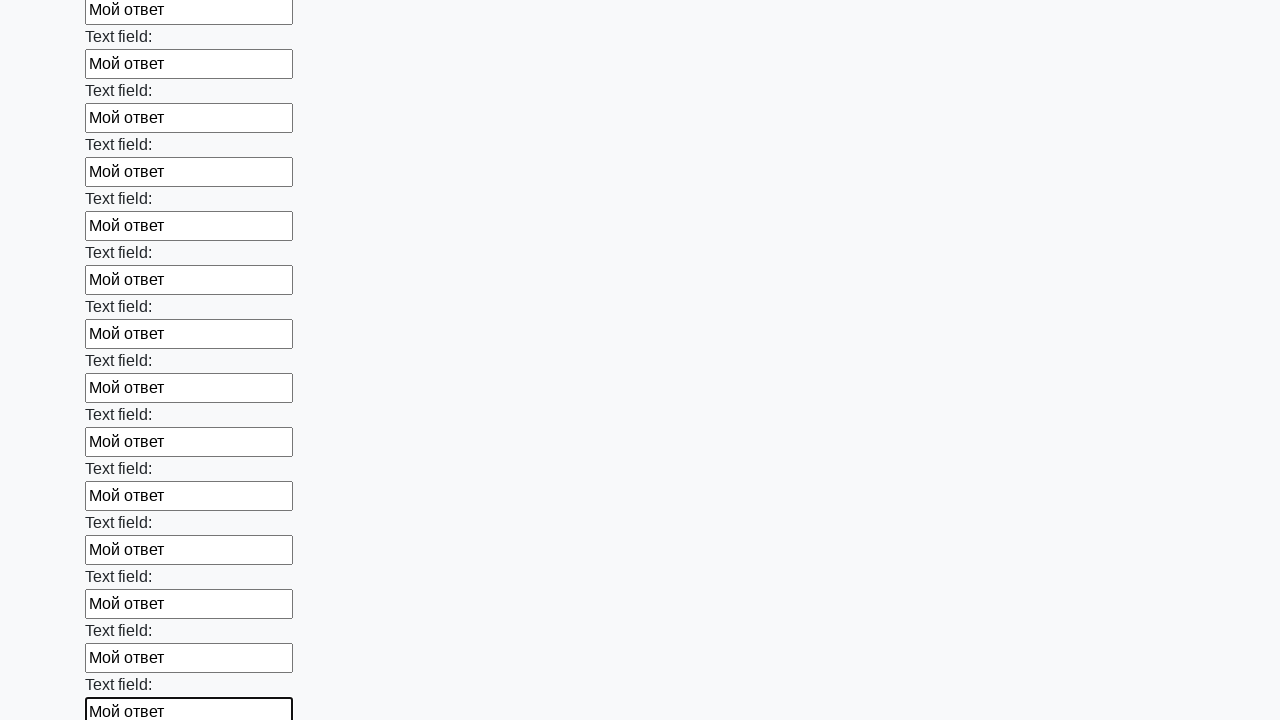

Filled an input field with 'Мой ответ' on input >> nth=83
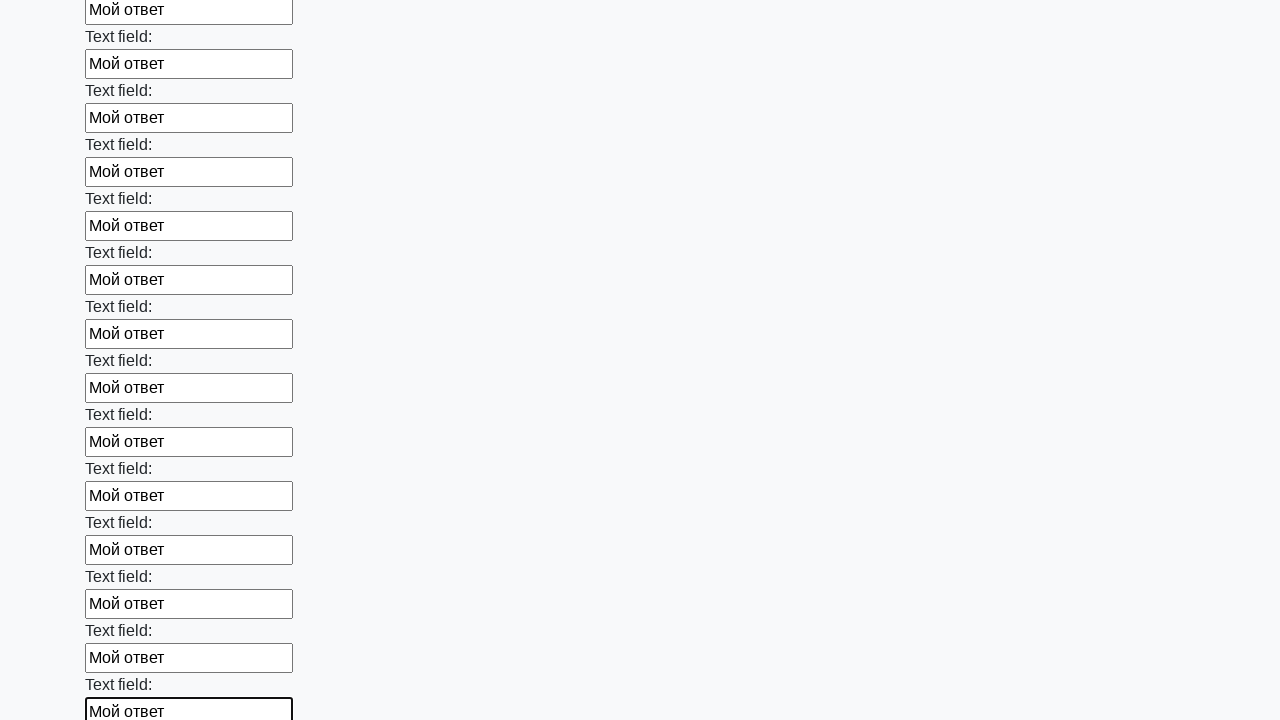

Filled an input field with 'Мой ответ' on input >> nth=84
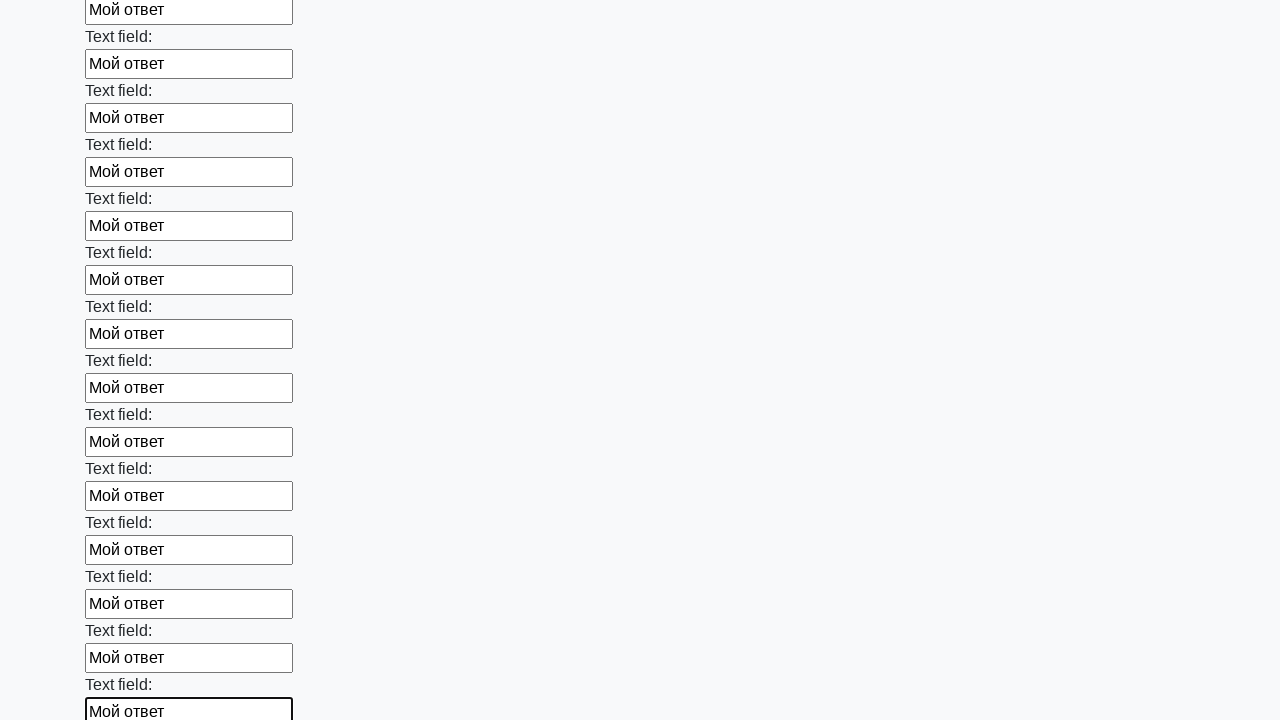

Filled an input field with 'Мой ответ' on input >> nth=85
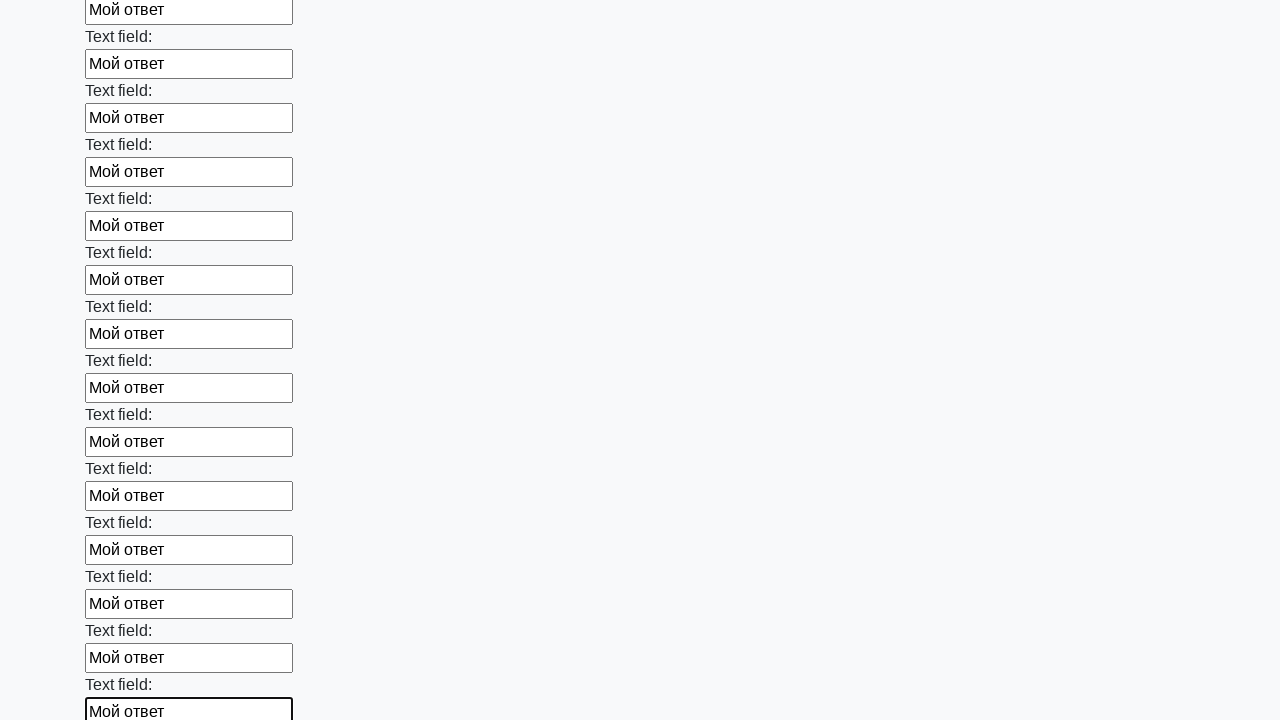

Filled an input field with 'Мой ответ' on input >> nth=86
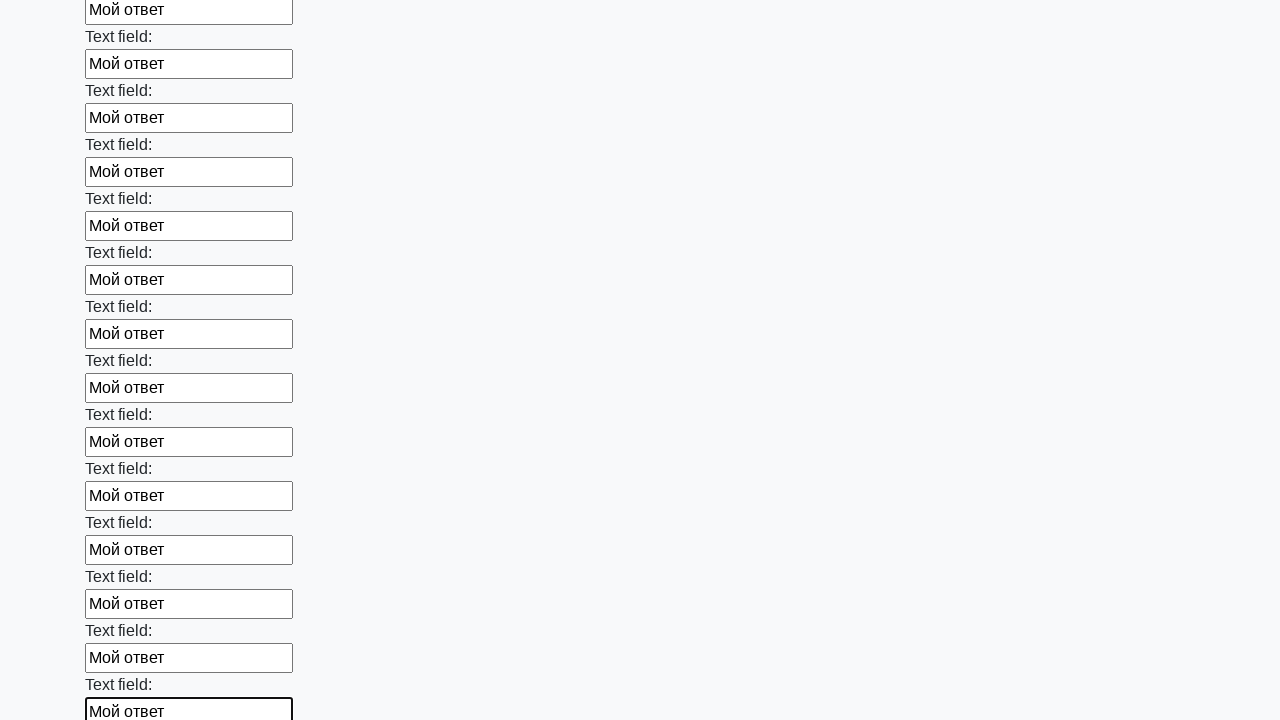

Filled an input field with 'Мой ответ' on input >> nth=87
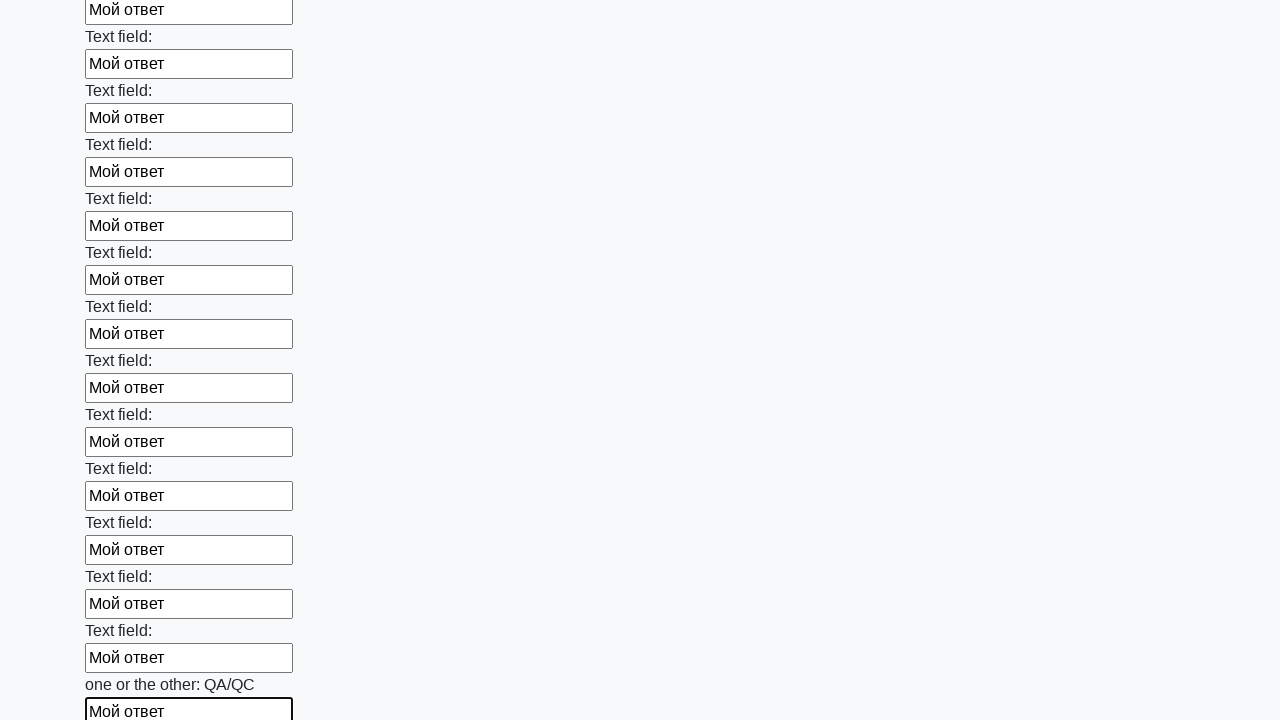

Filled an input field with 'Мой ответ' on input >> nth=88
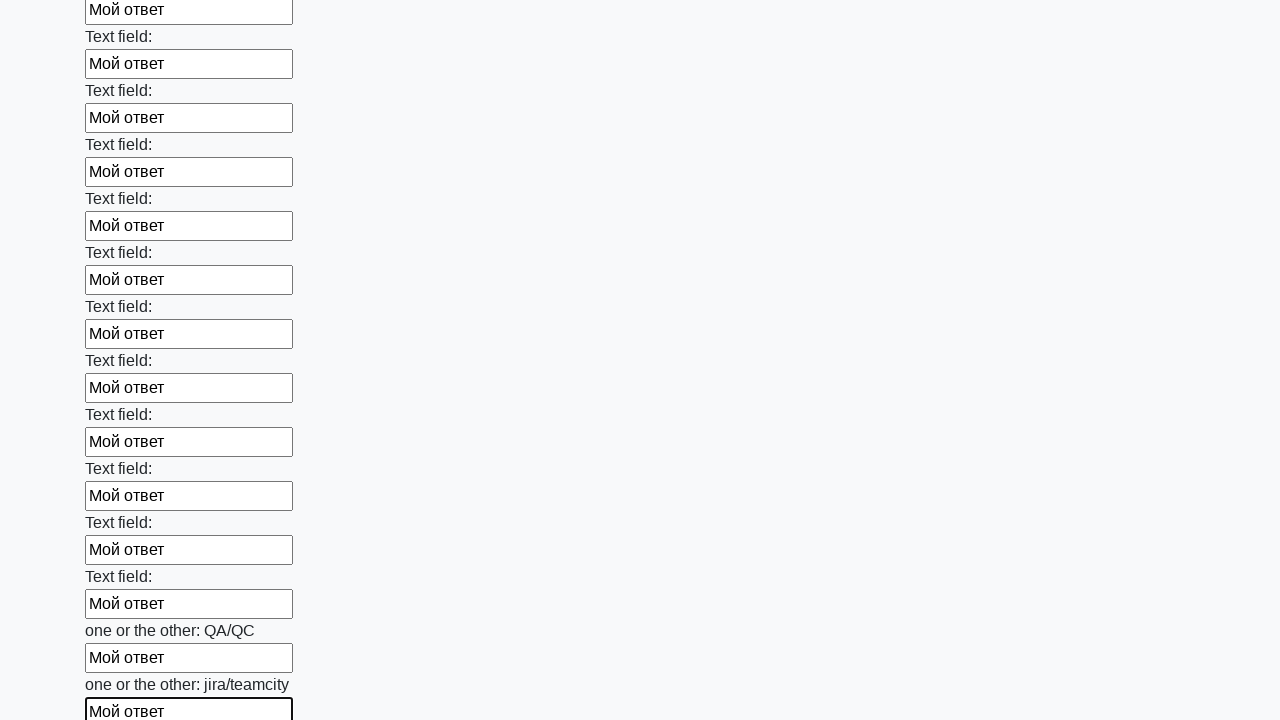

Filled an input field with 'Мой ответ' on input >> nth=89
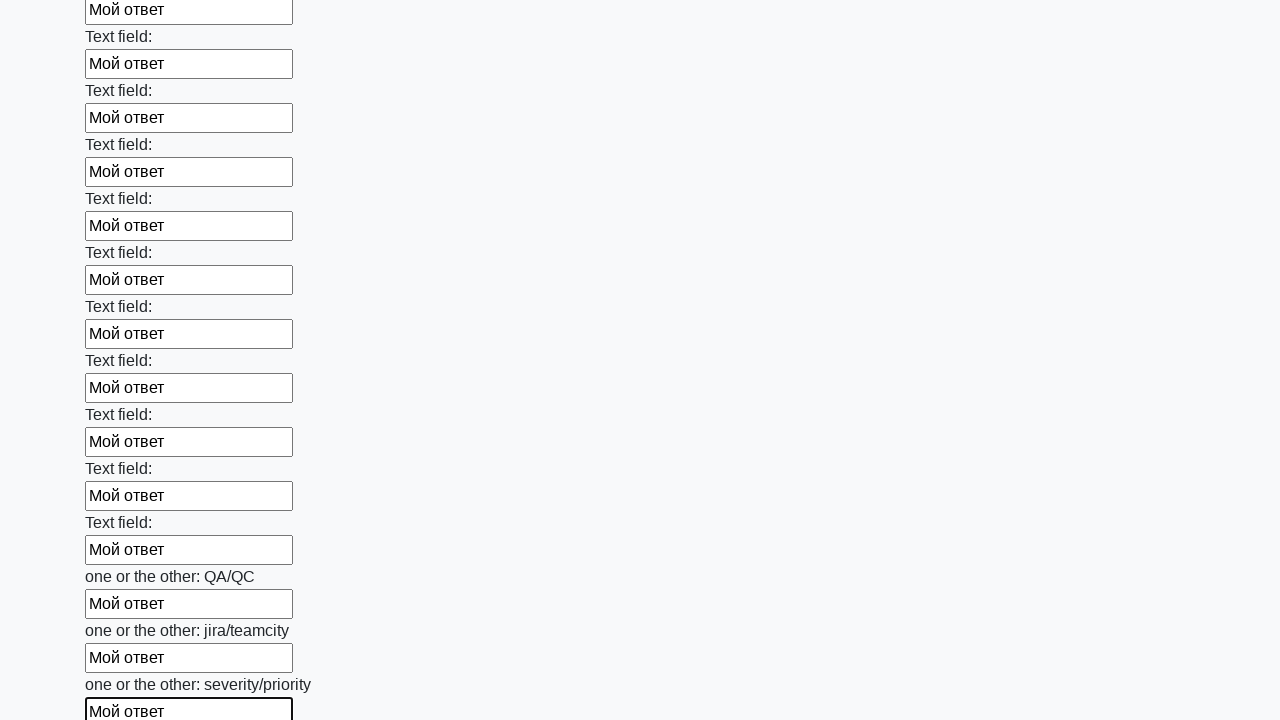

Filled an input field with 'Мой ответ' on input >> nth=90
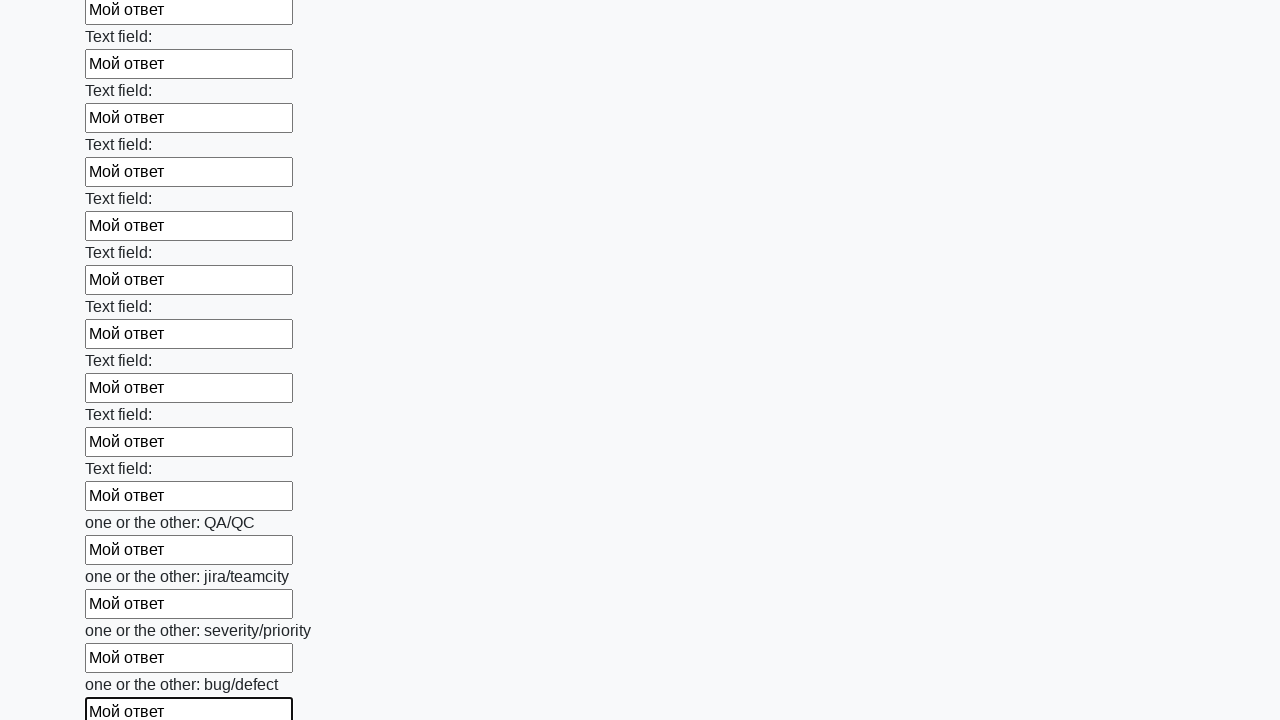

Filled an input field with 'Мой ответ' on input >> nth=91
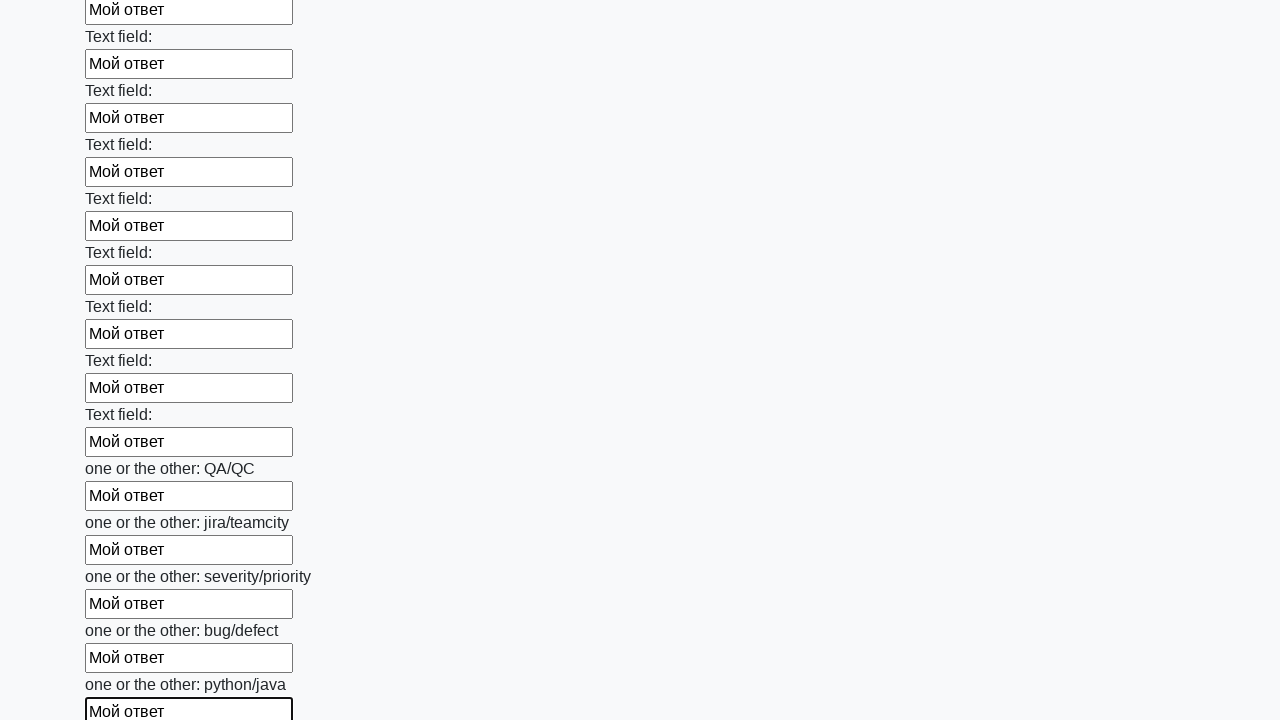

Filled an input field with 'Мой ответ' on input >> nth=92
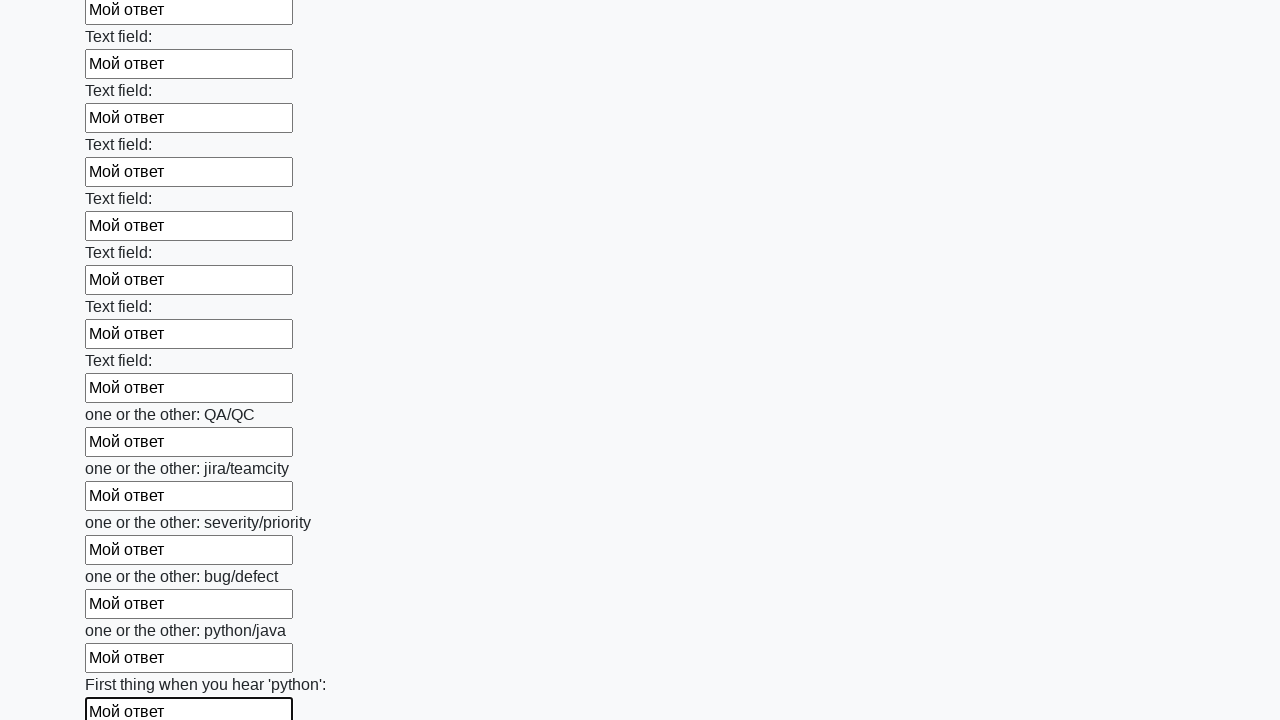

Filled an input field with 'Мой ответ' on input >> nth=93
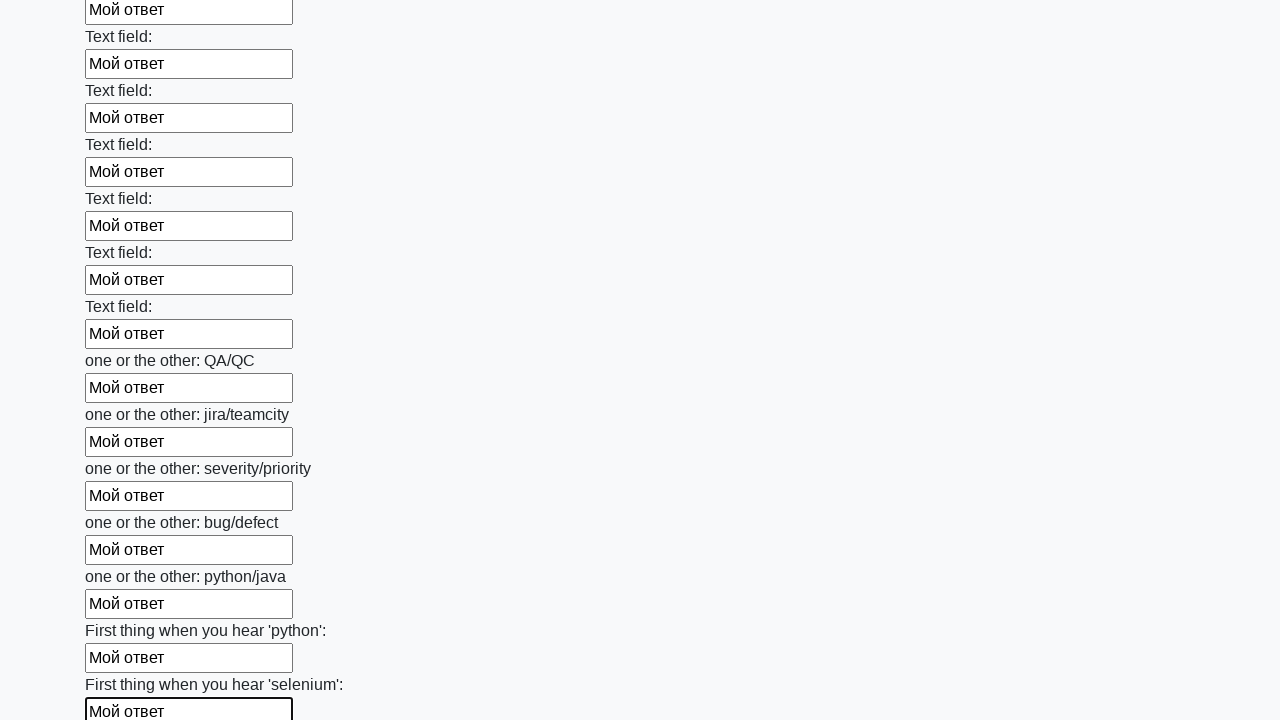

Filled an input field with 'Мой ответ' on input >> nth=94
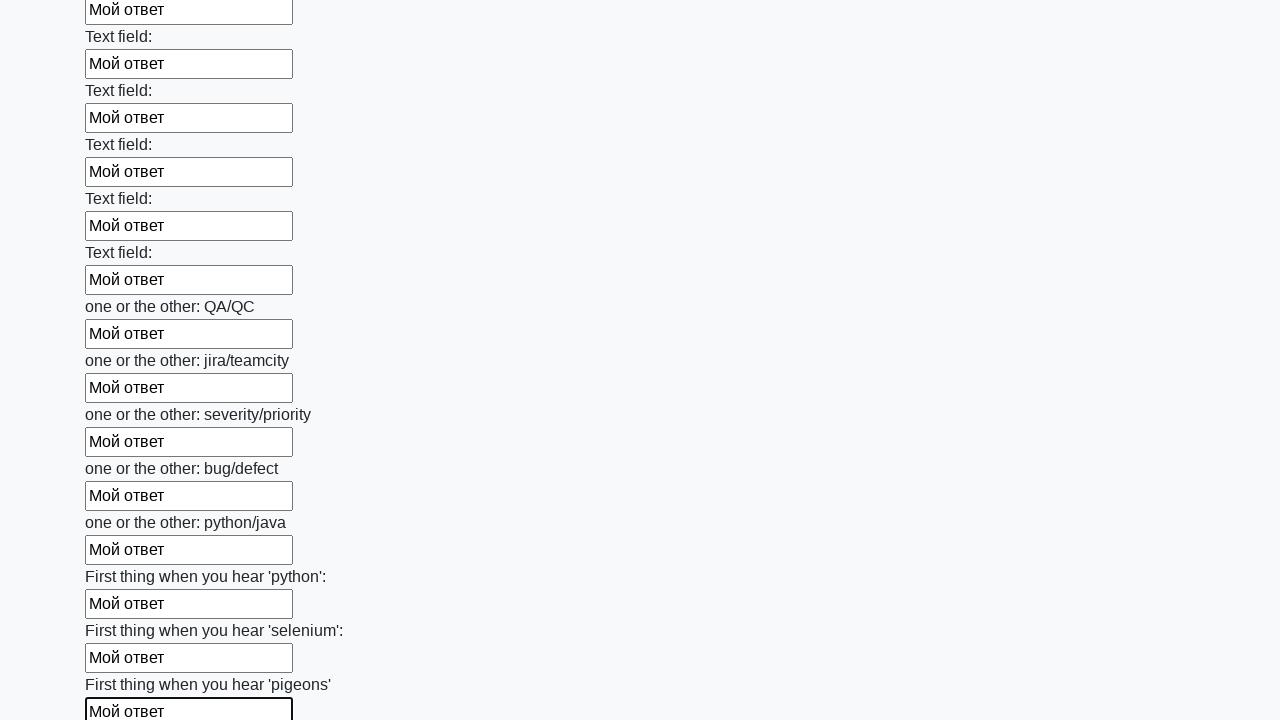

Filled an input field with 'Мой ответ' on input >> nth=95
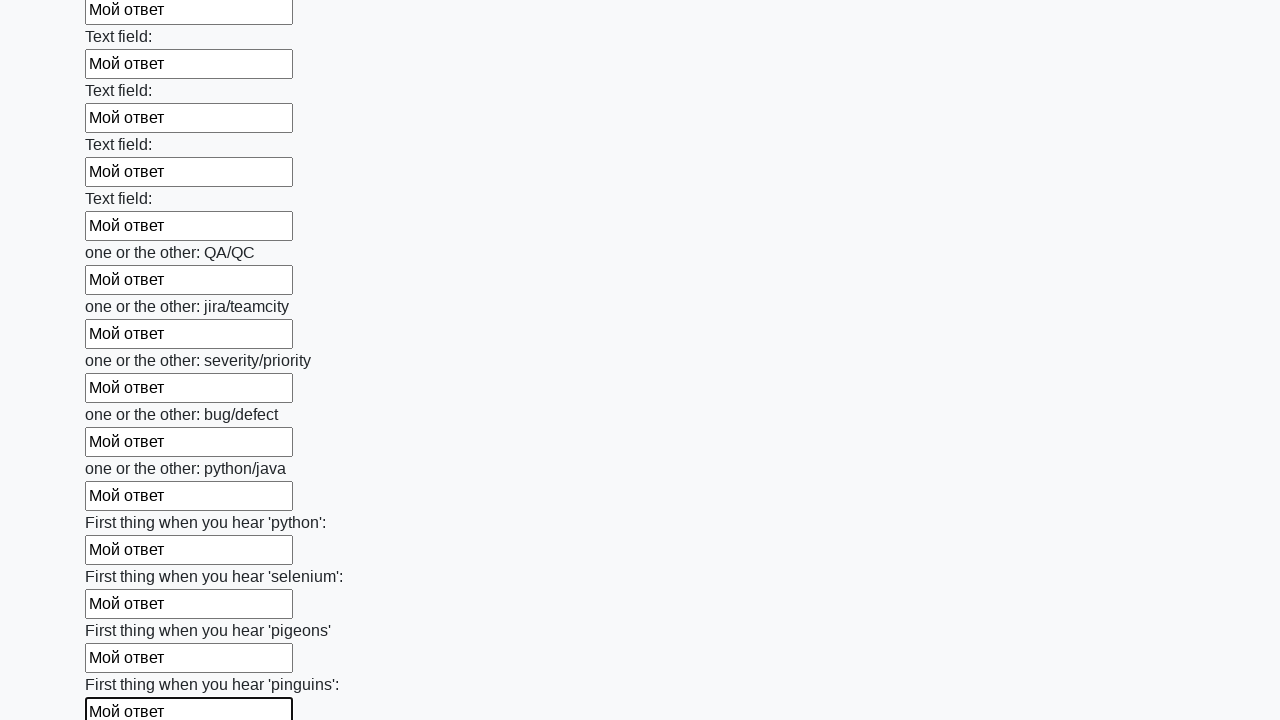

Filled an input field with 'Мой ответ' on input >> nth=96
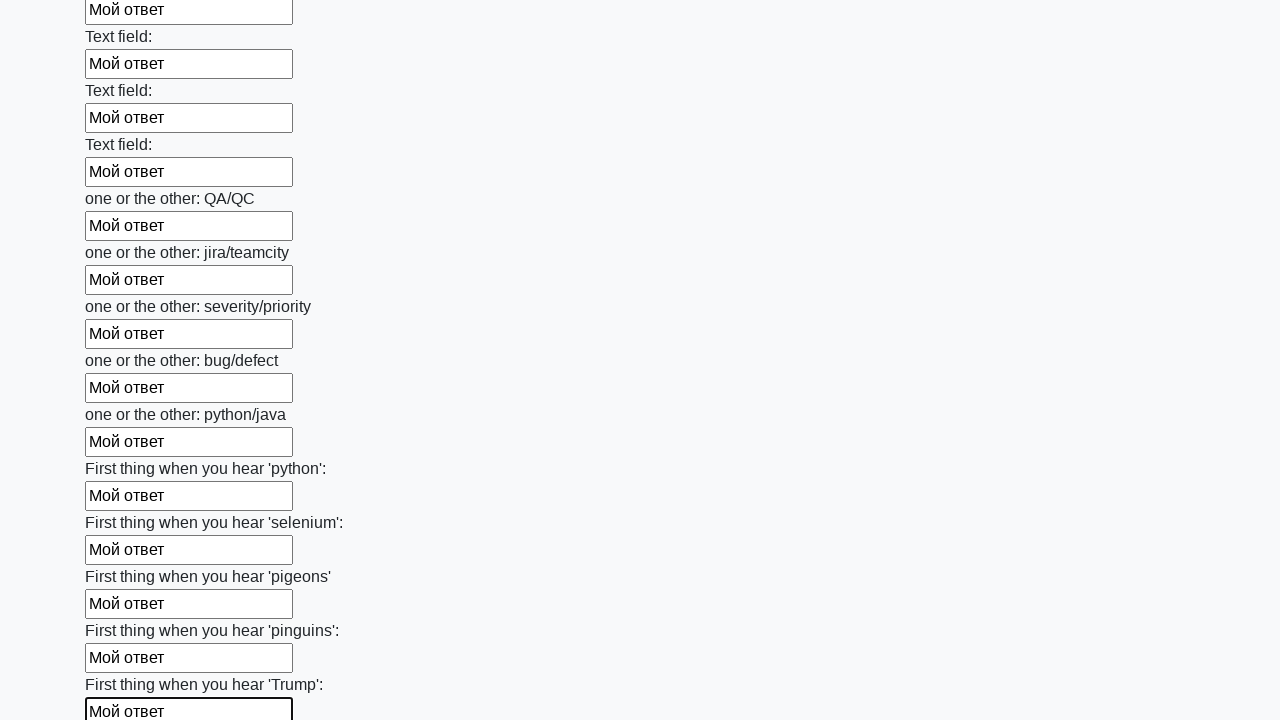

Filled an input field with 'Мой ответ' on input >> nth=97
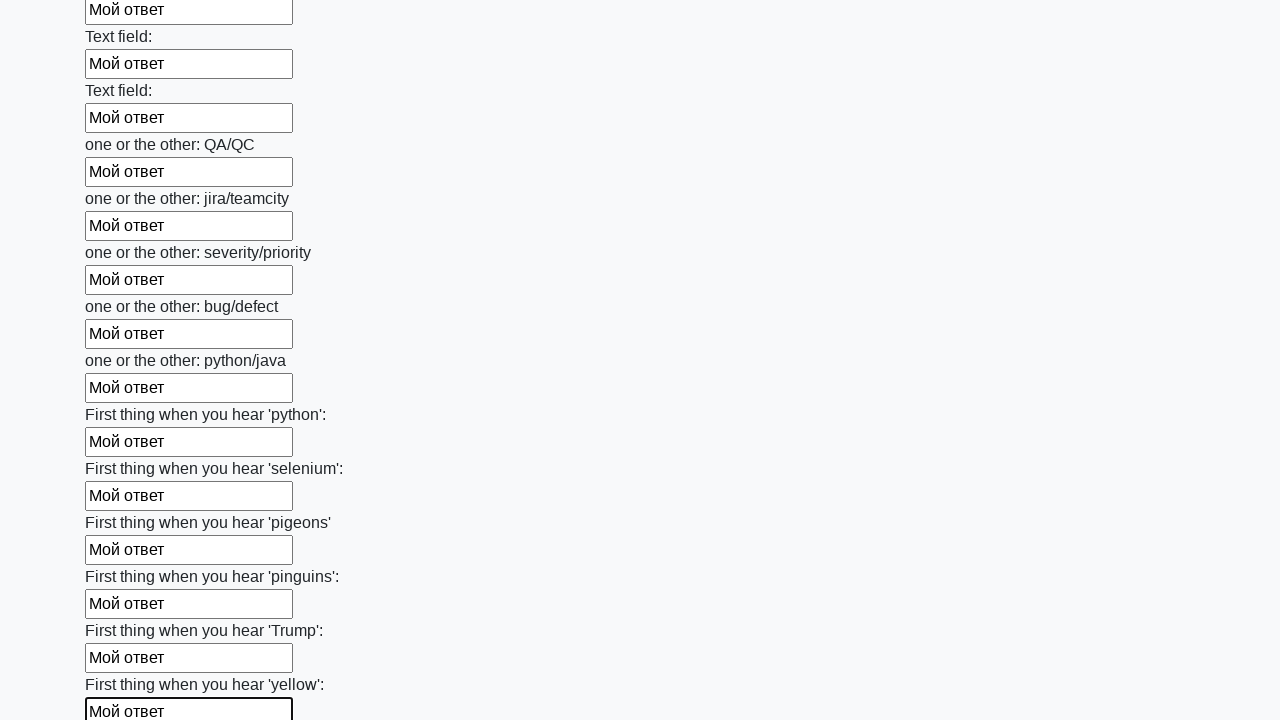

Filled an input field with 'Мой ответ' on input >> nth=98
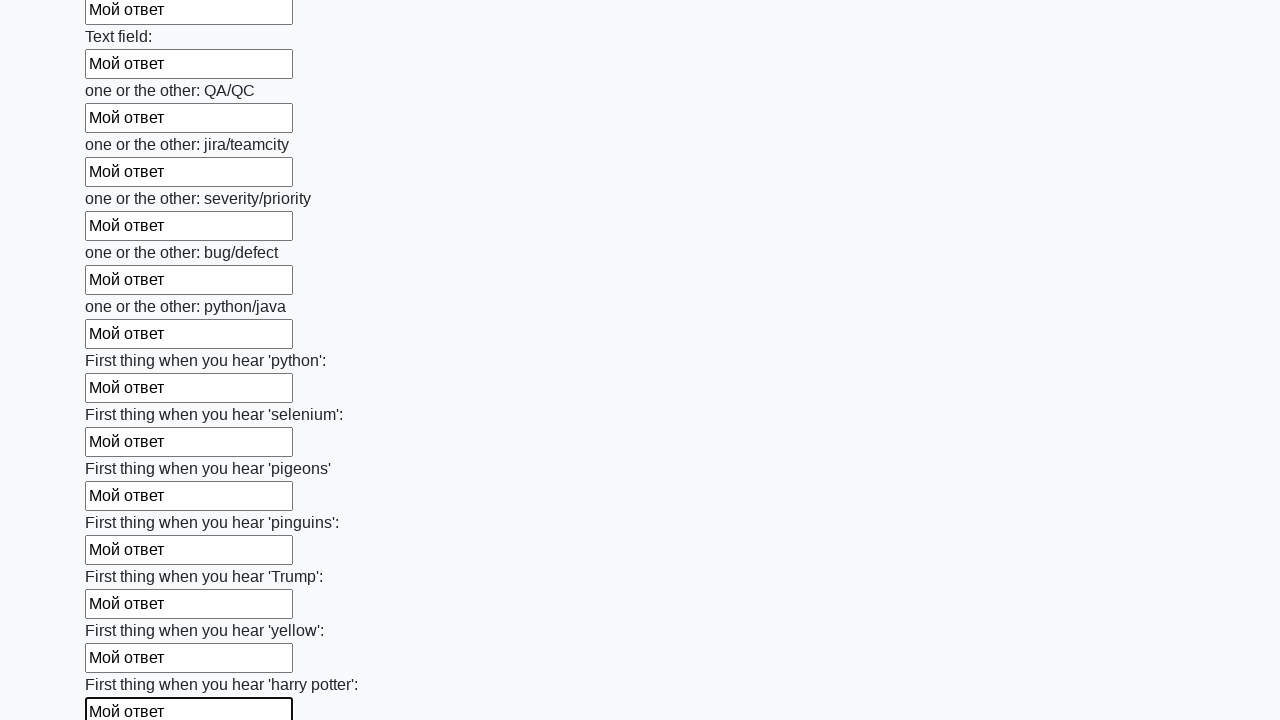

Filled an input field with 'Мой ответ' on input >> nth=99
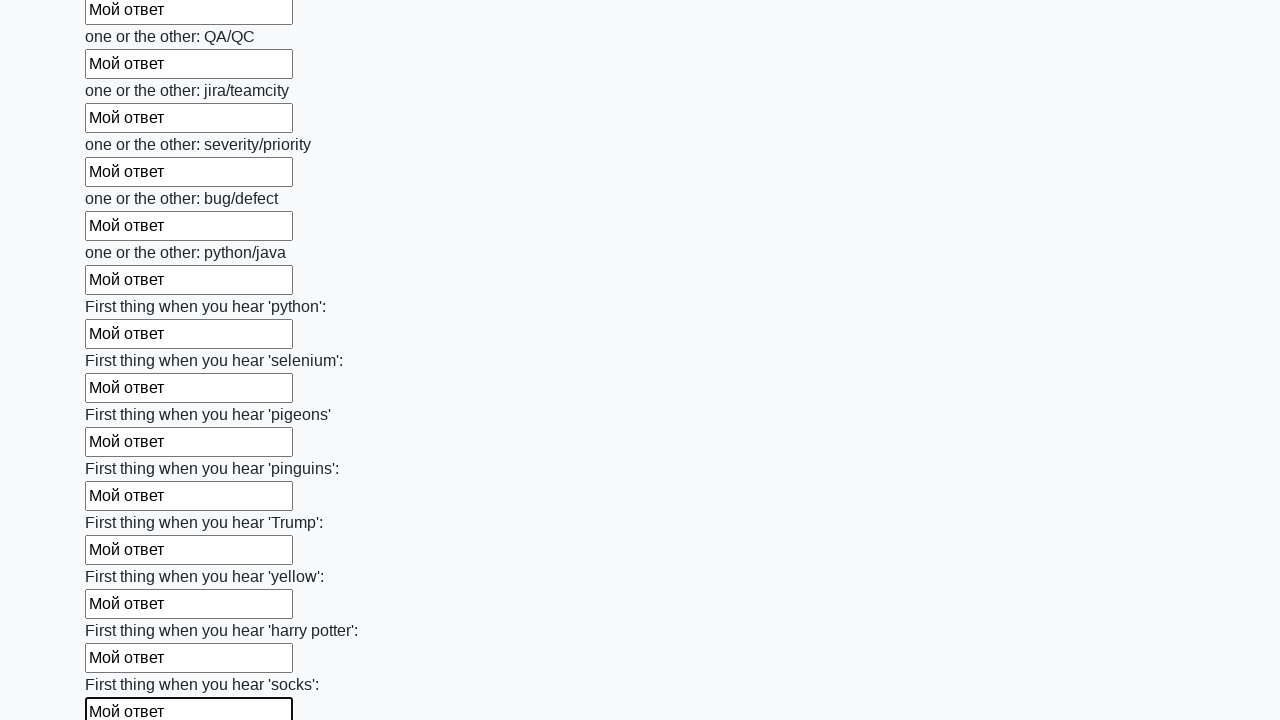

Clicked the submit button at (123, 611) on button.btn
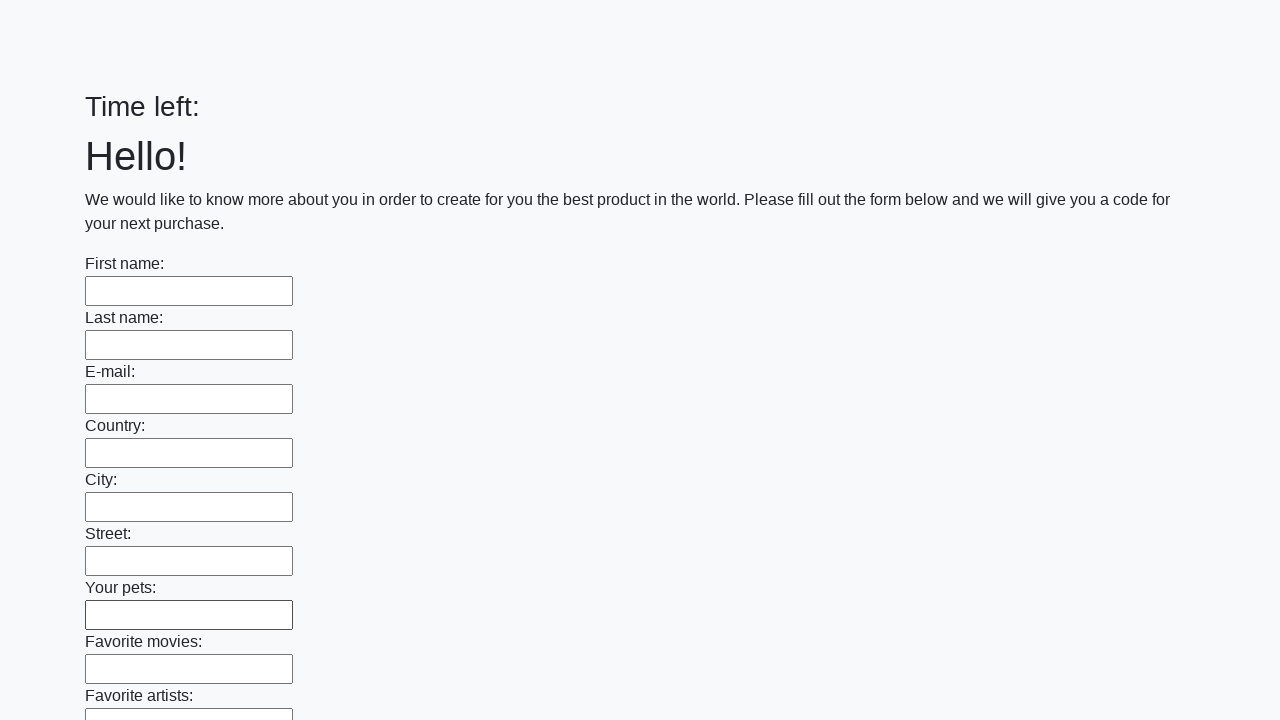

Waited 1 second for alert to appear
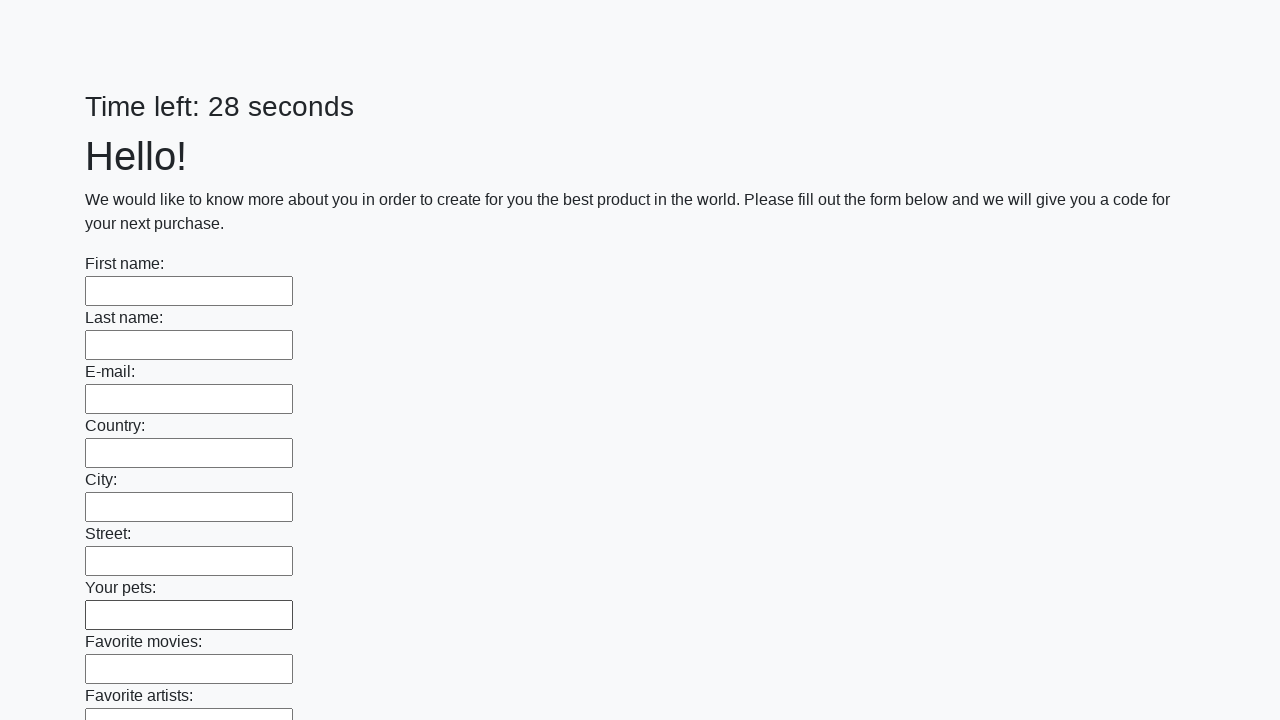

Evaluated alert text from page
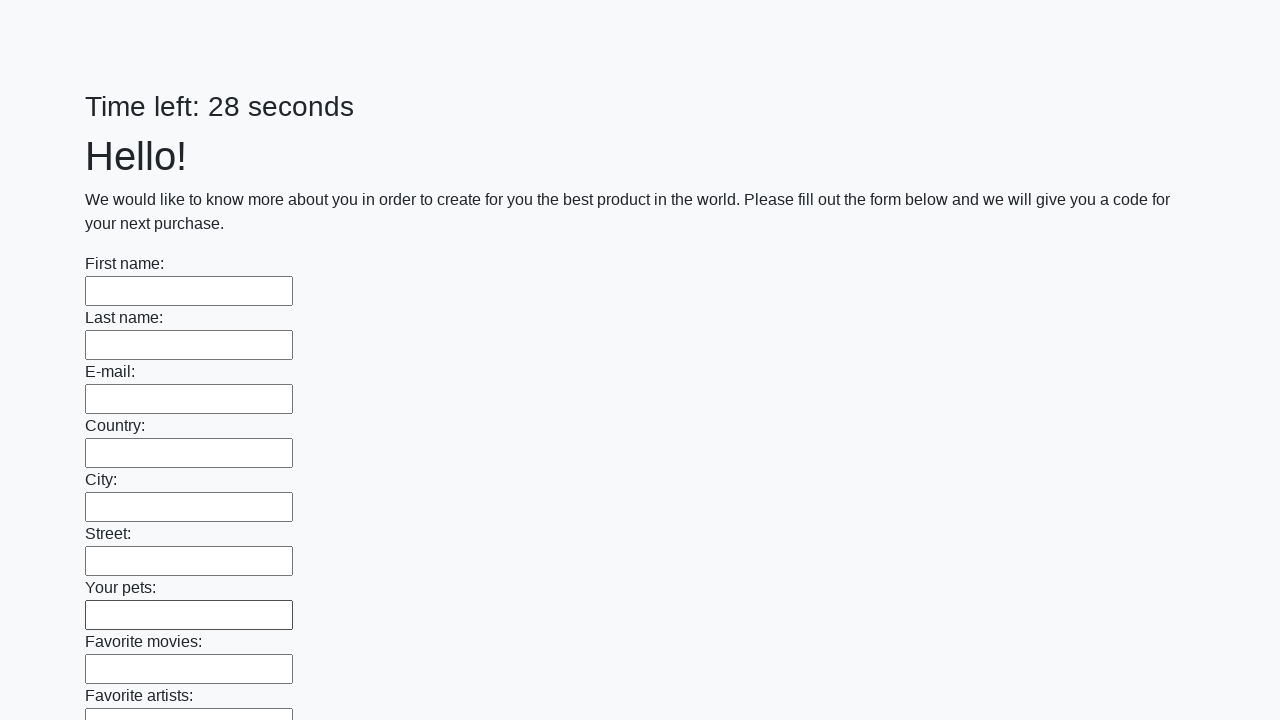

Set up alert dialog handler to accept dialogs
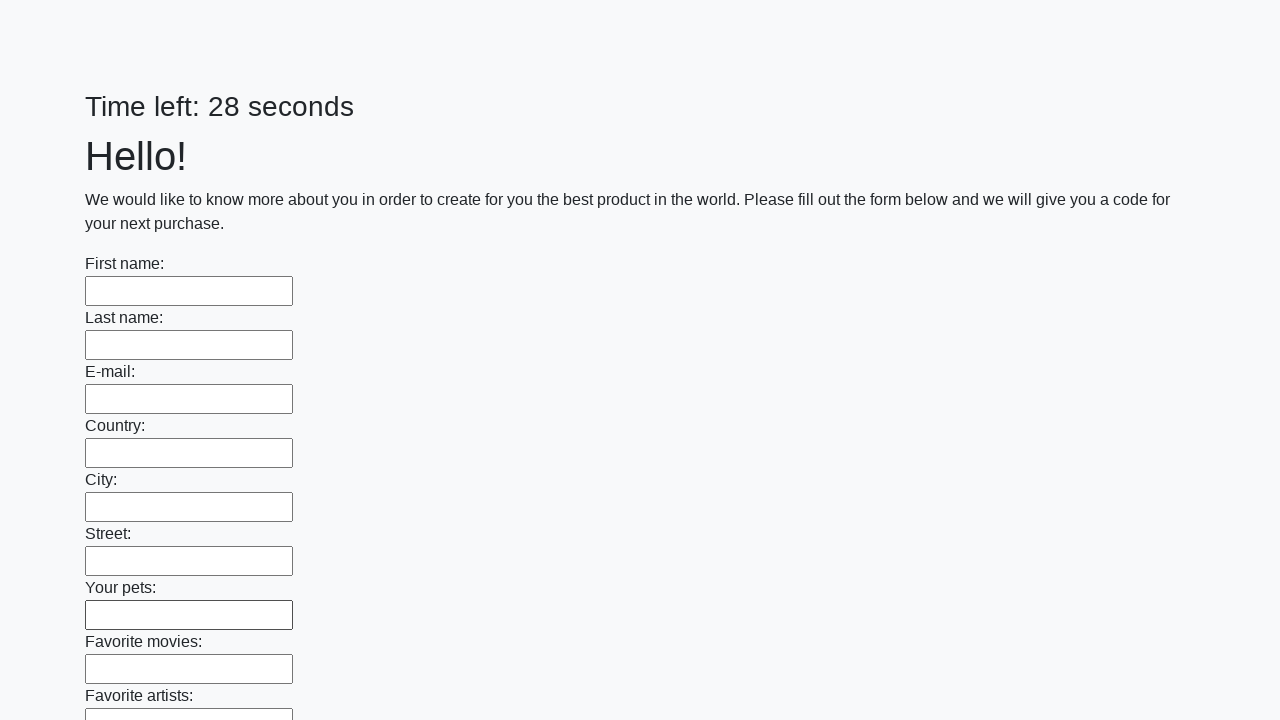

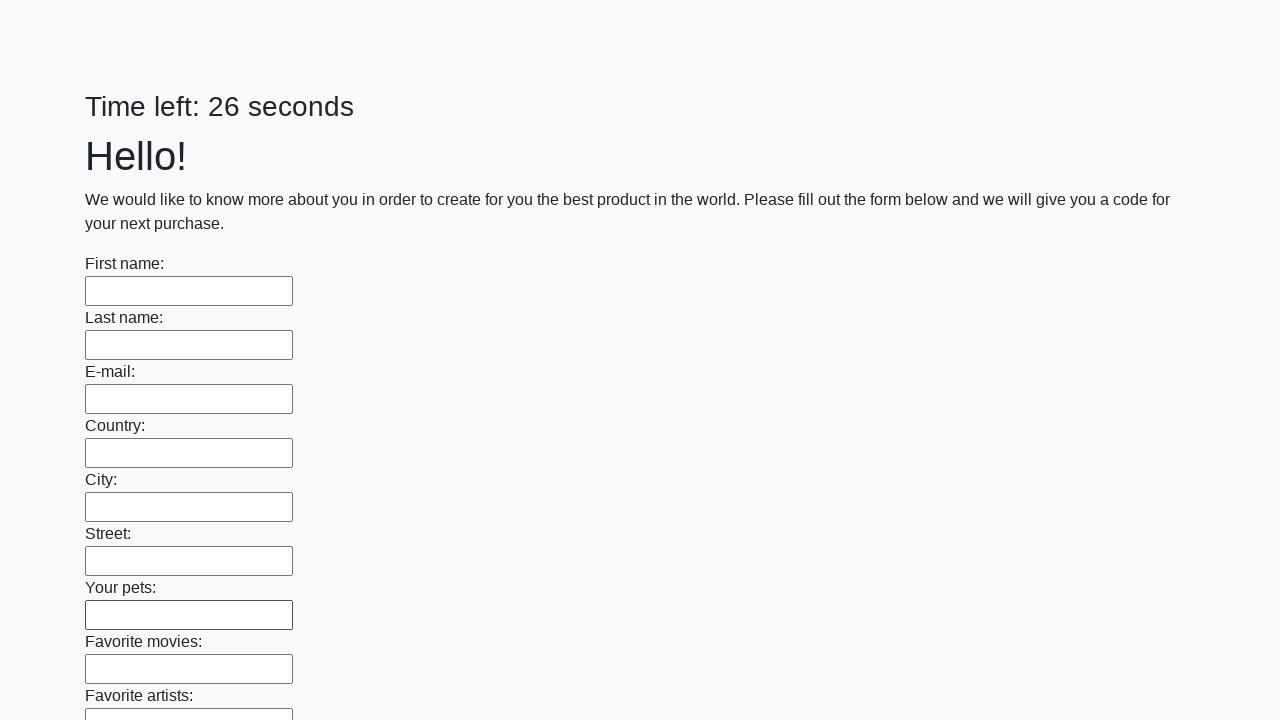